Automates playing Cookie Clicker game by selecting English language, clicking the big cookie repeatedly, and purchasing available upgrades and products when affordable.

Starting URL: https://ozh.github.io/cookieclicker/

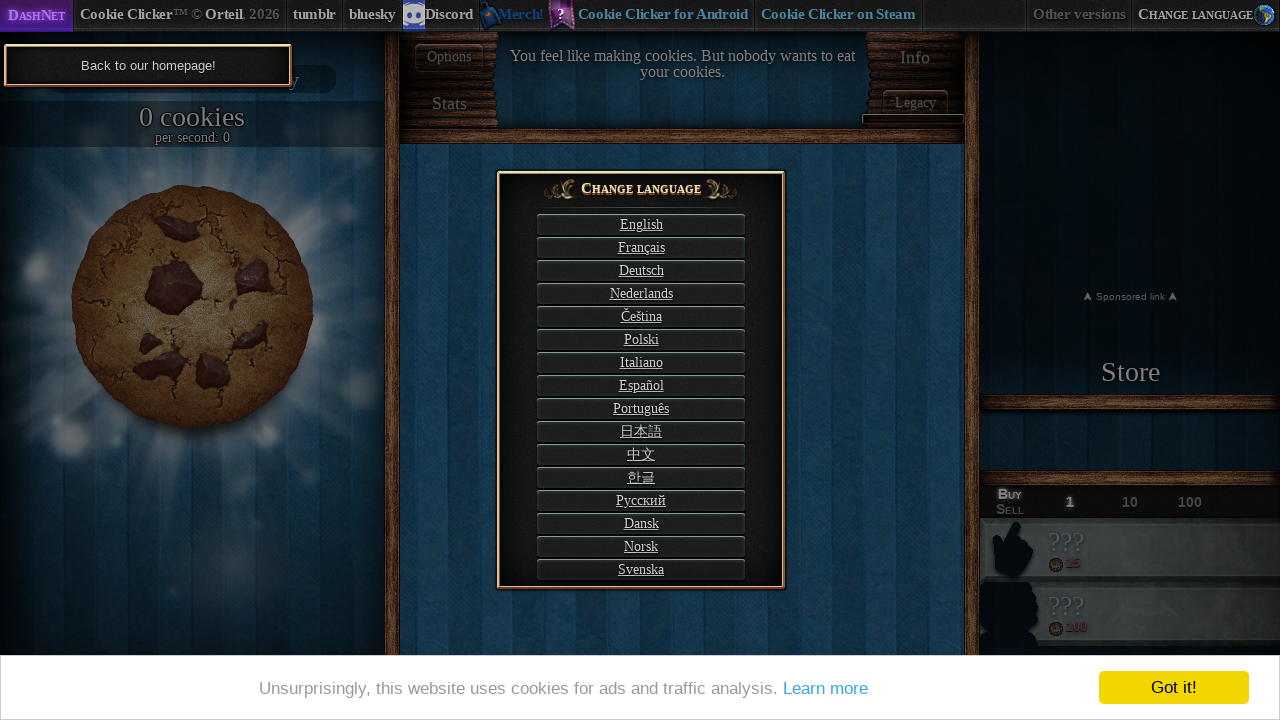

Waited for page to load (networkidle)
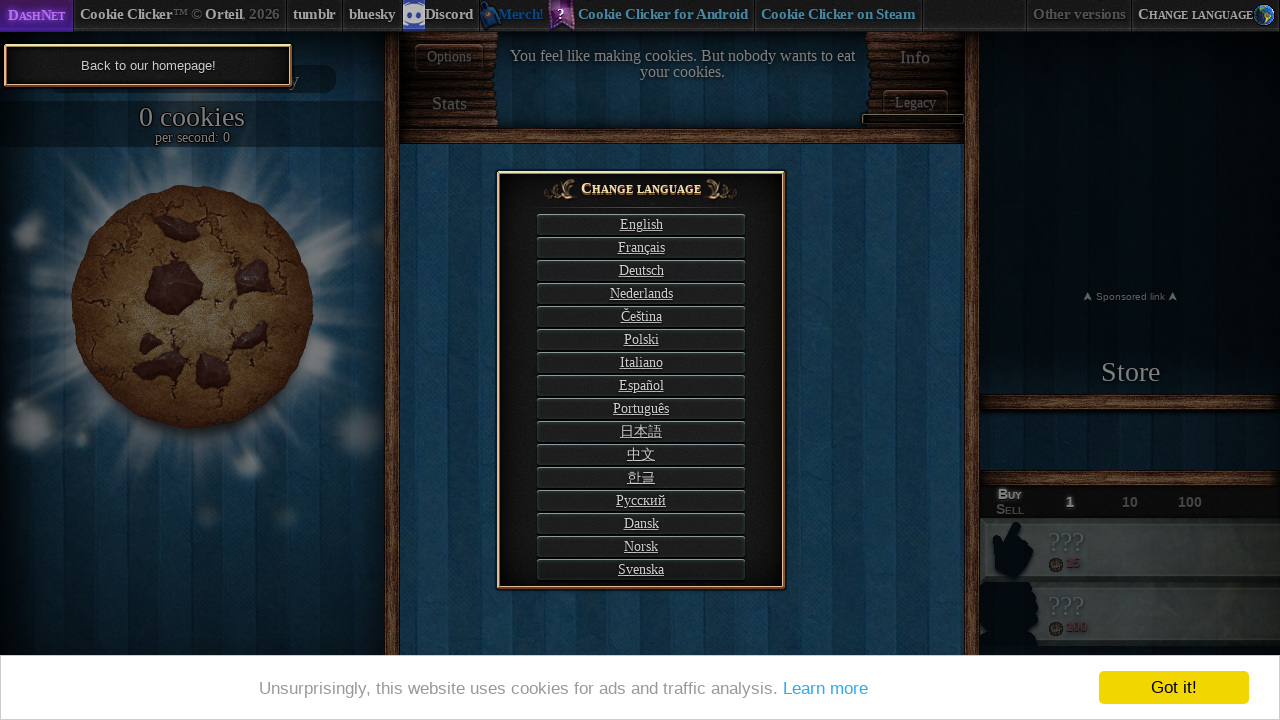

Clicked English language selection button at (641, 224) on #langSelect-EN
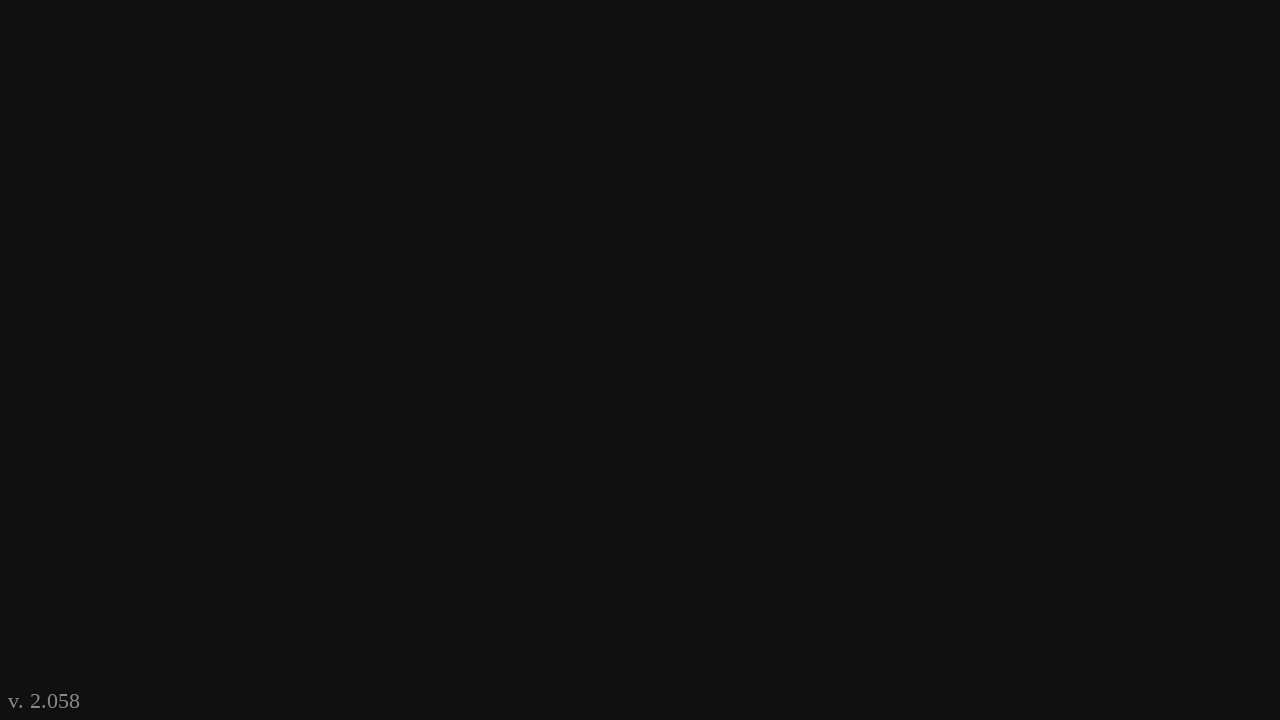

Waited for page to reload after language selection
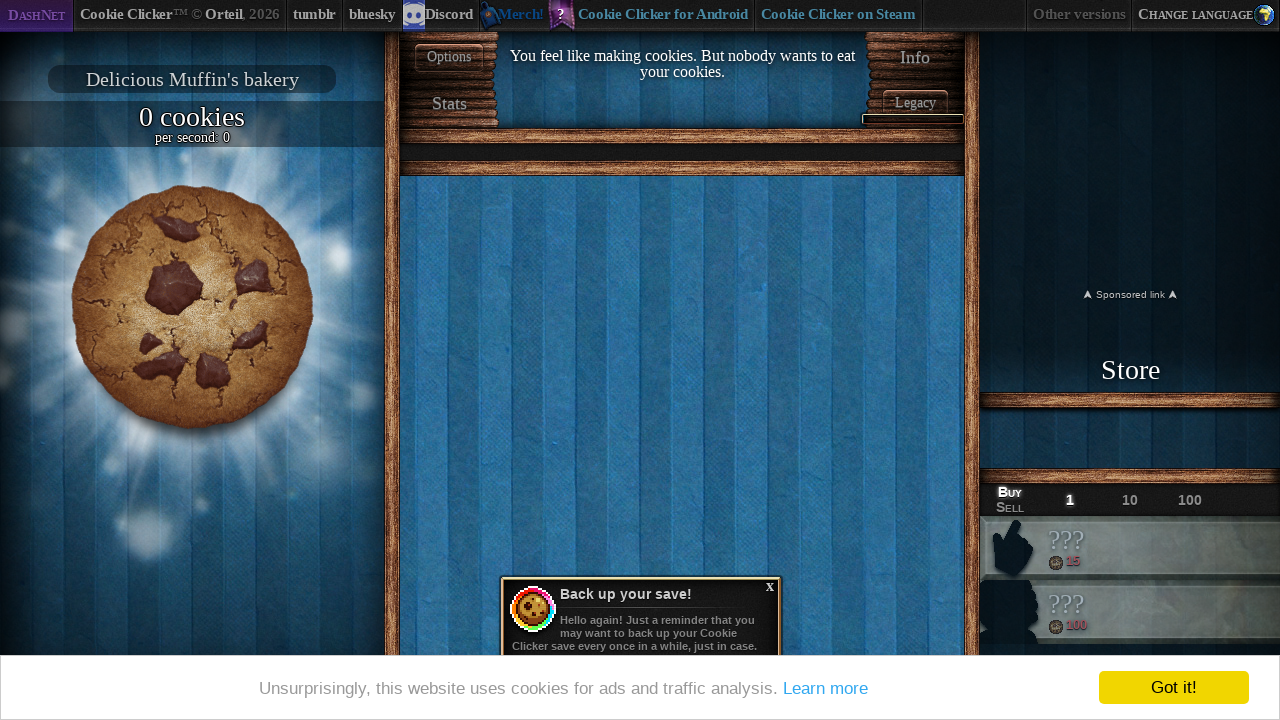

Waited 2 seconds for game initialization
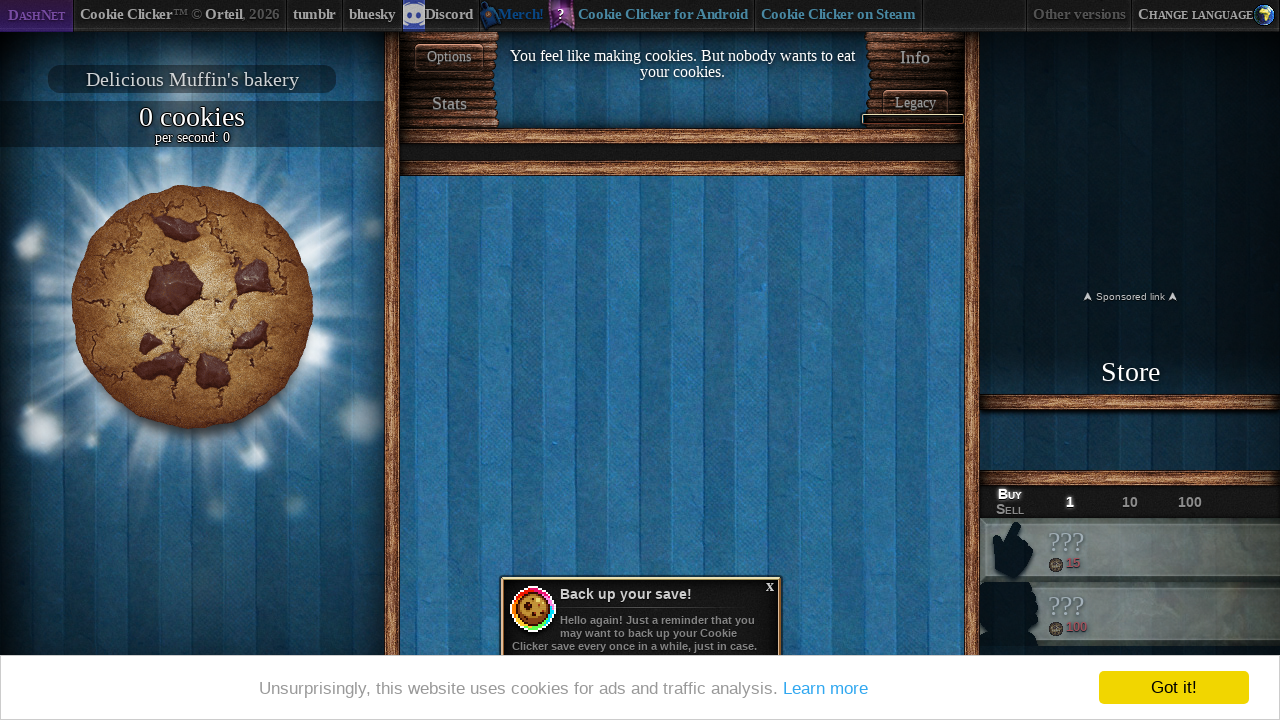

Big cookie element is visible
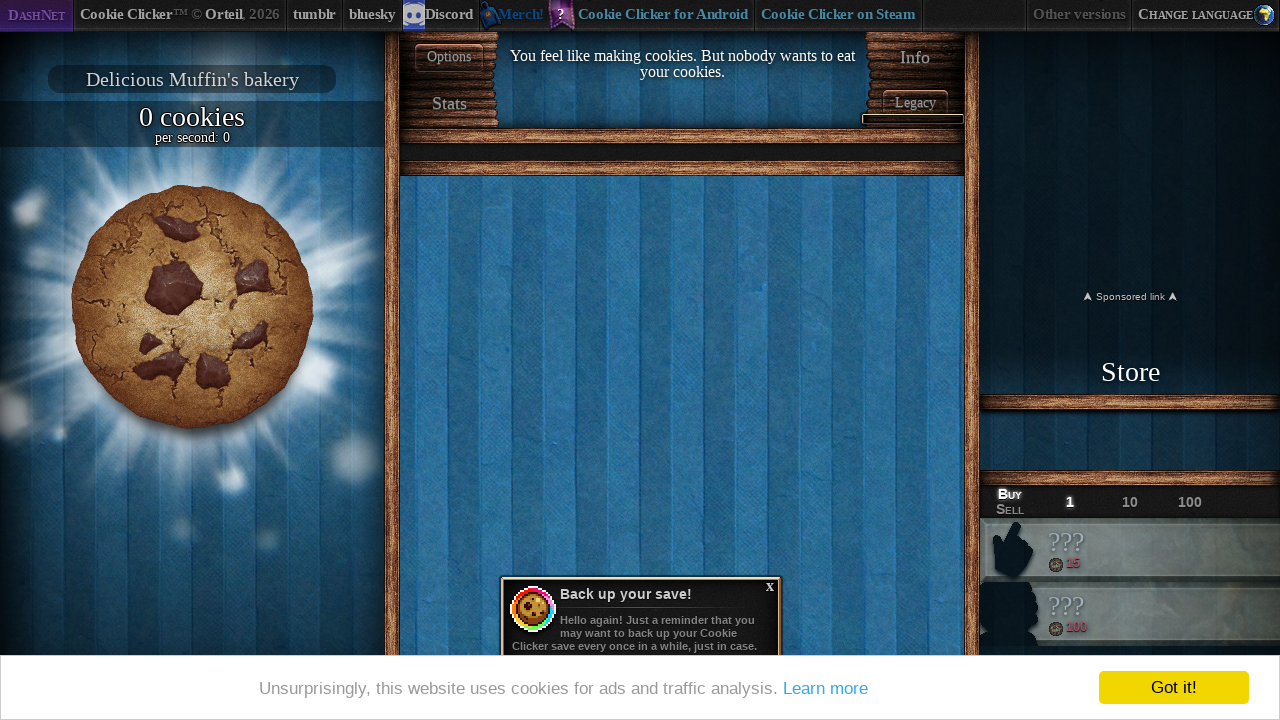

Clicked the big cookie at (192, 307) on #bigCookie
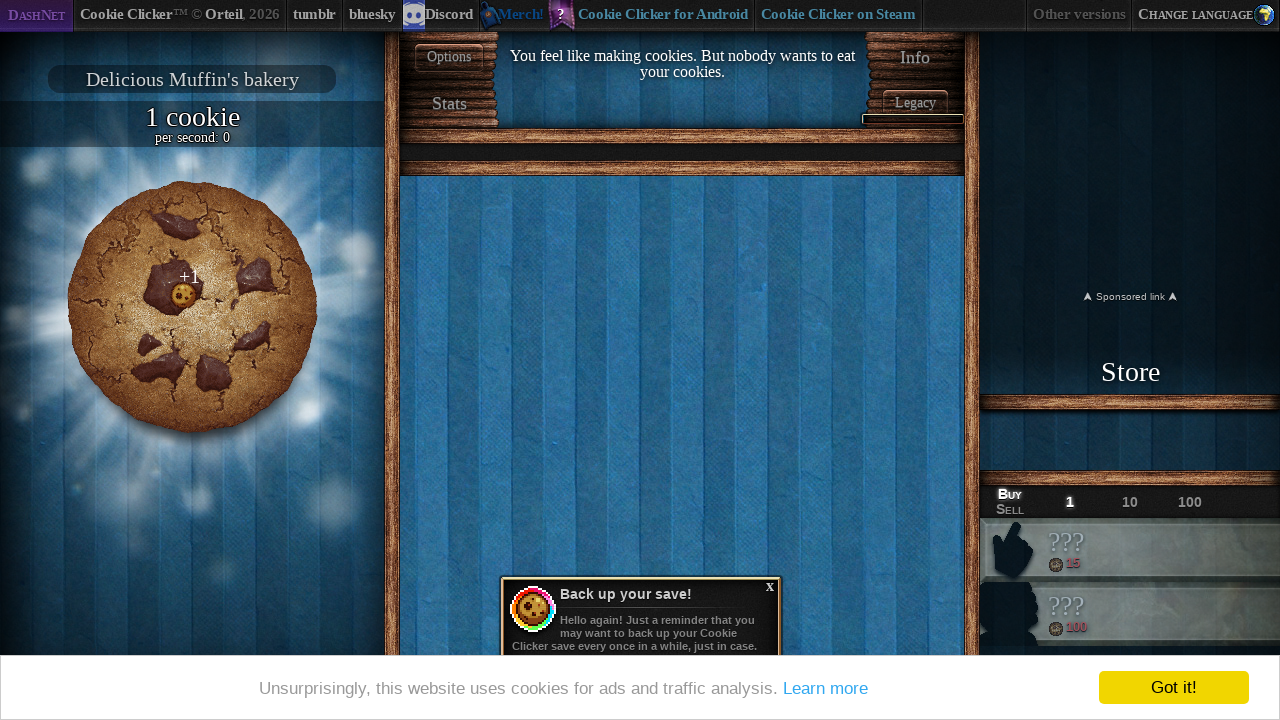

Clicked the big cookie at (192, 307) on #bigCookie
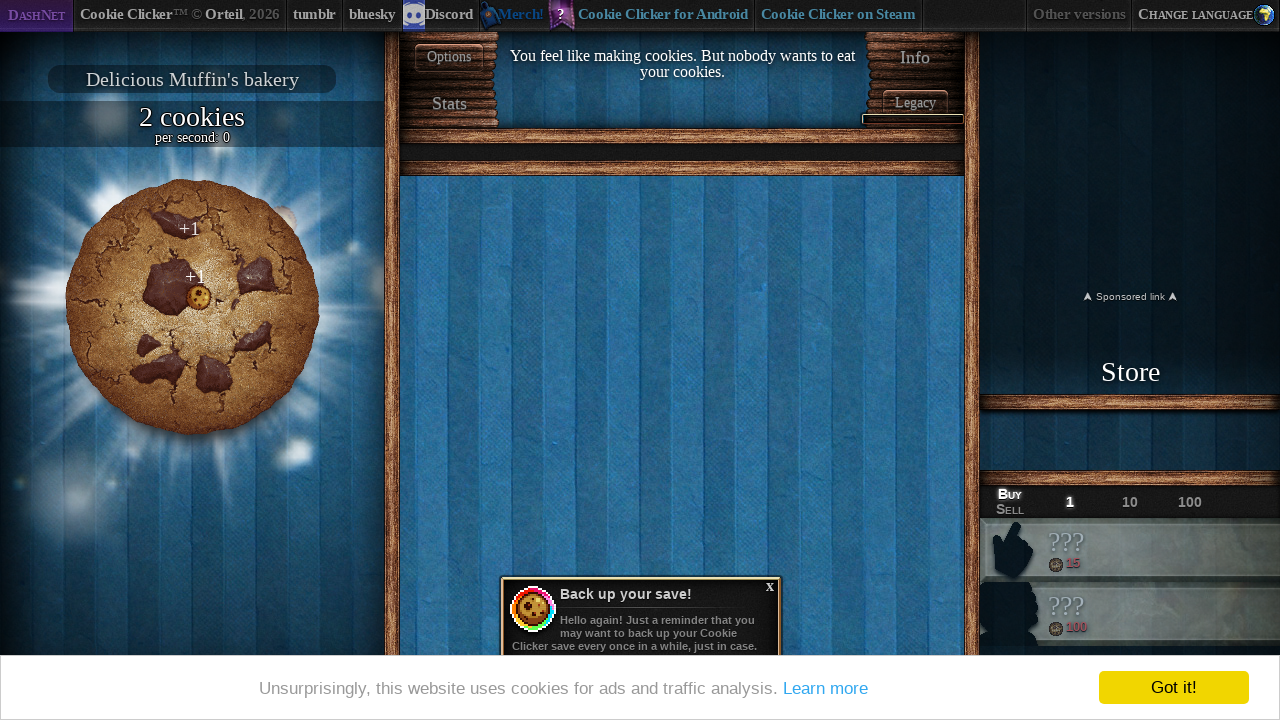

Clicked the big cookie at (192, 307) on #bigCookie
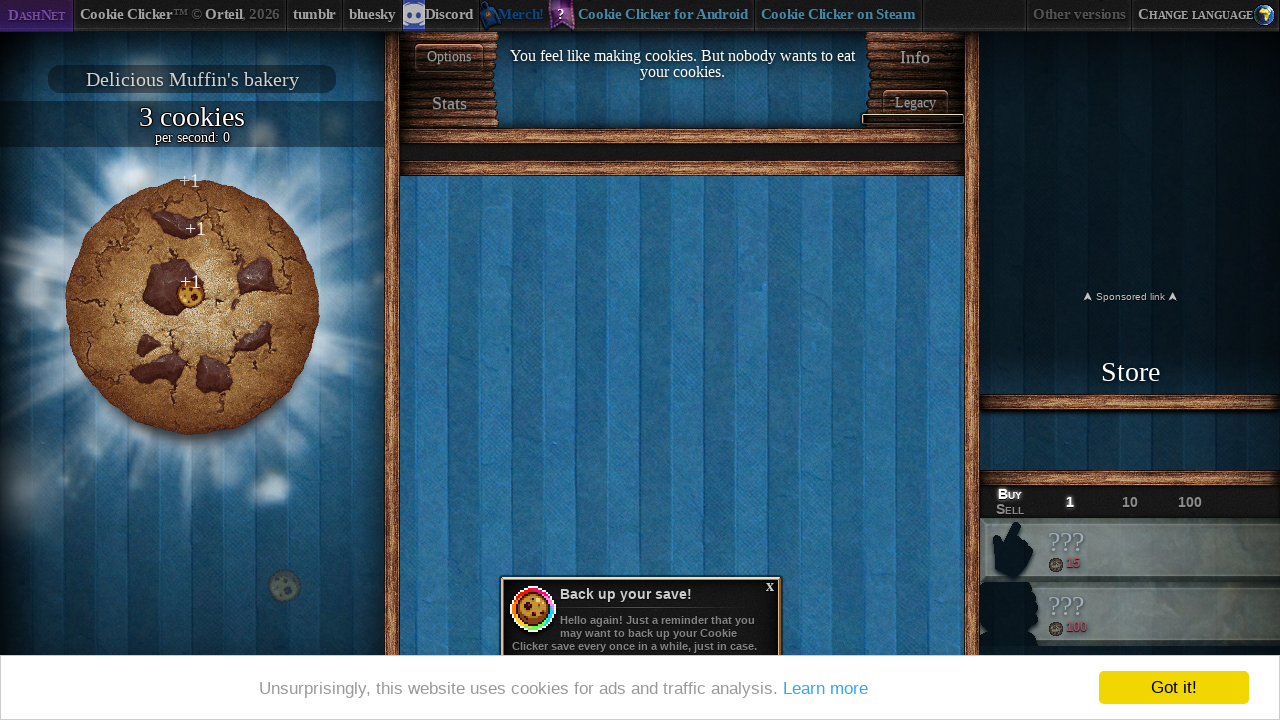

Clicked the big cookie at (192, 307) on #bigCookie
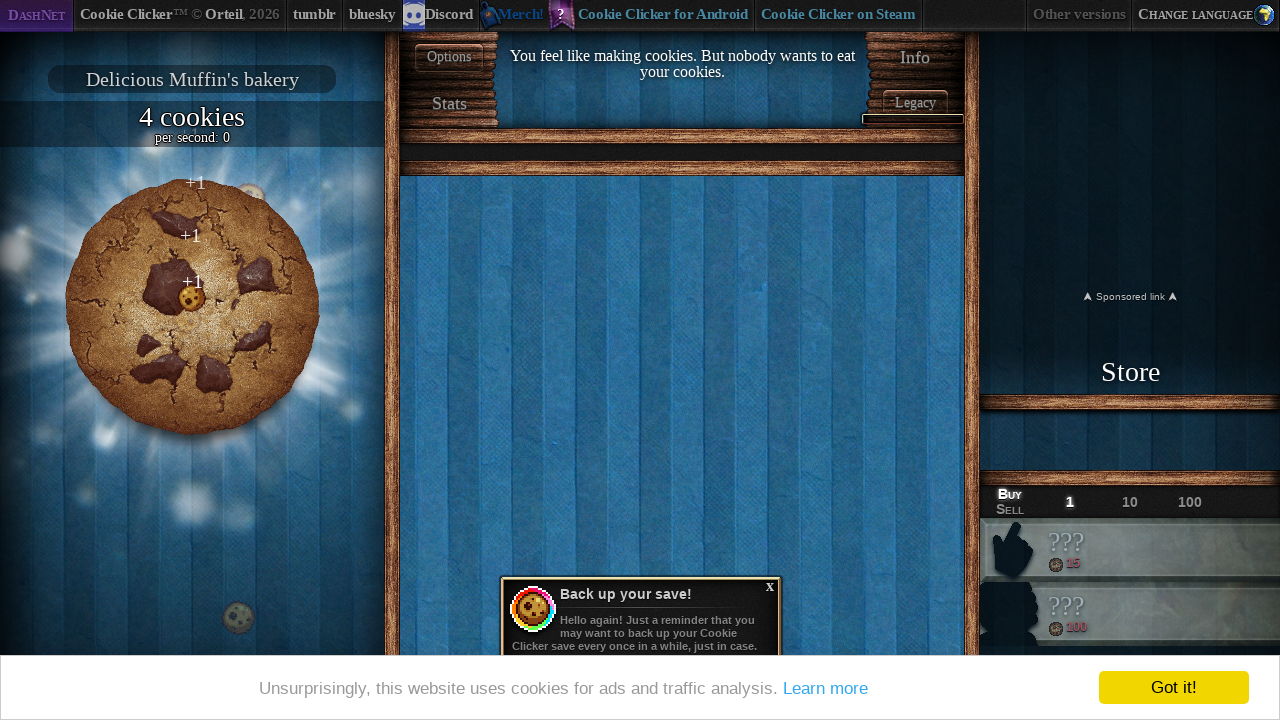

Clicked the big cookie at (192, 307) on #bigCookie
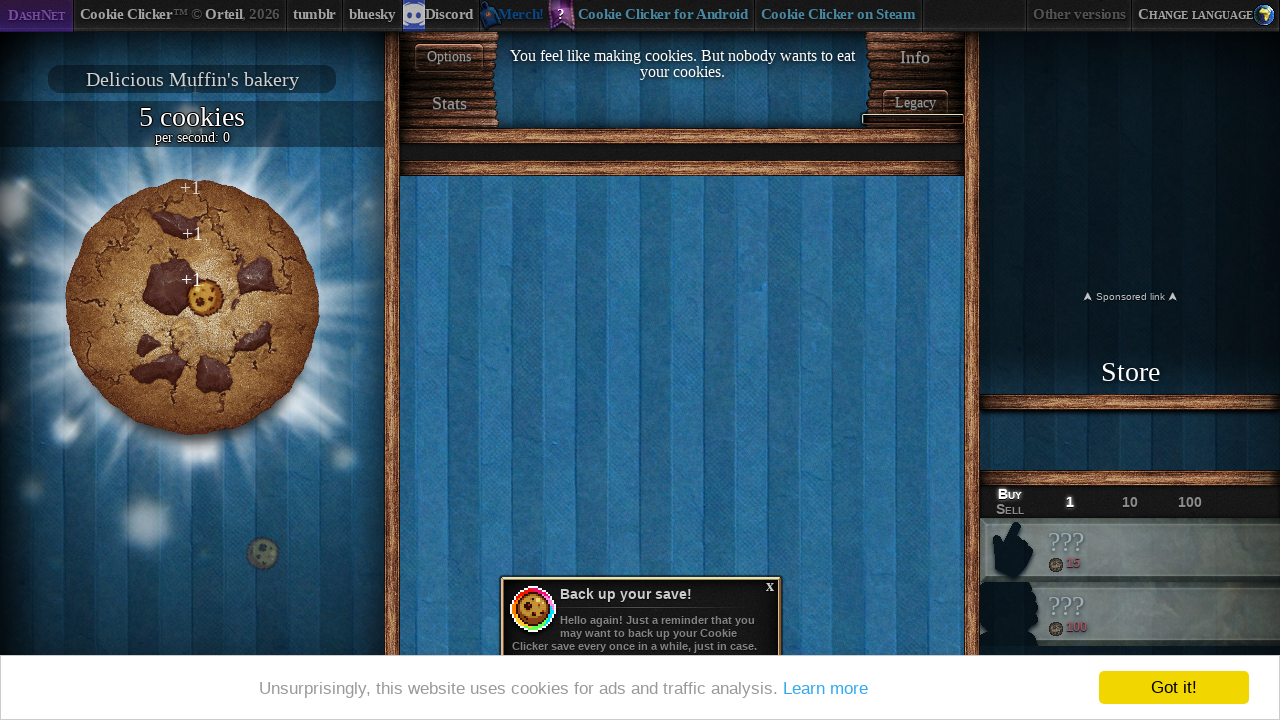

Clicked the big cookie at (192, 307) on #bigCookie
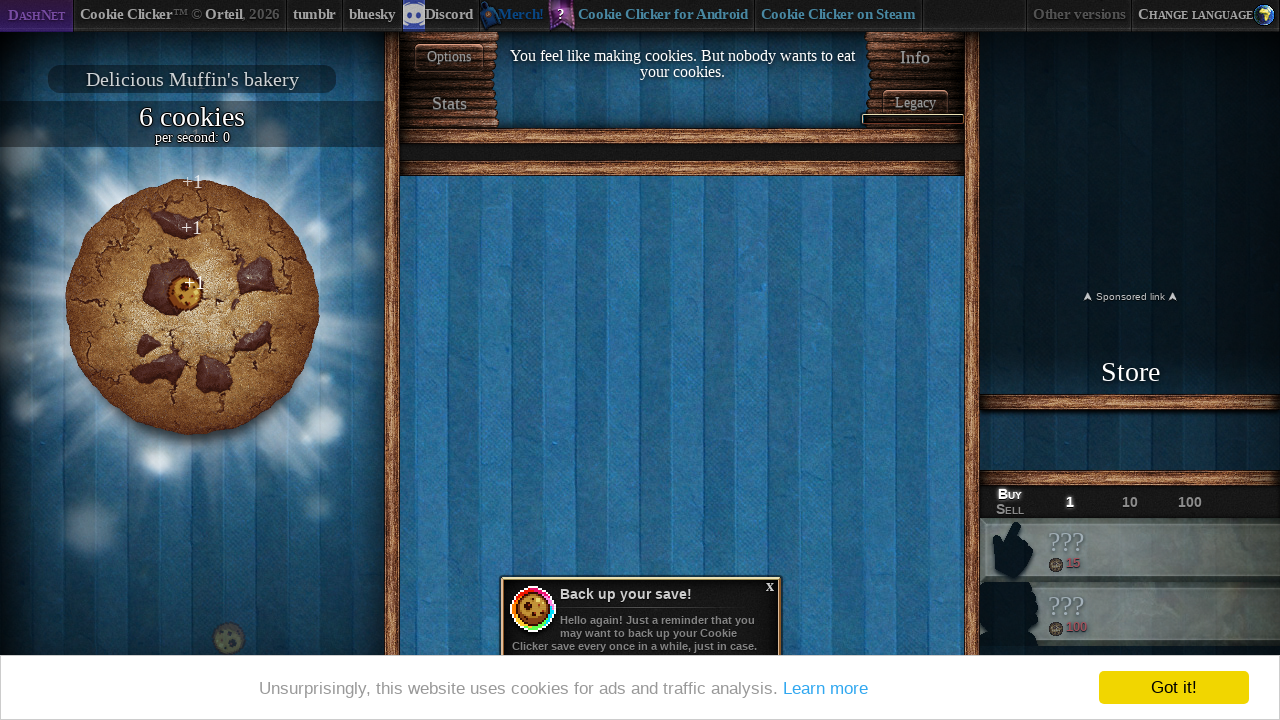

Clicked the big cookie at (192, 307) on #bigCookie
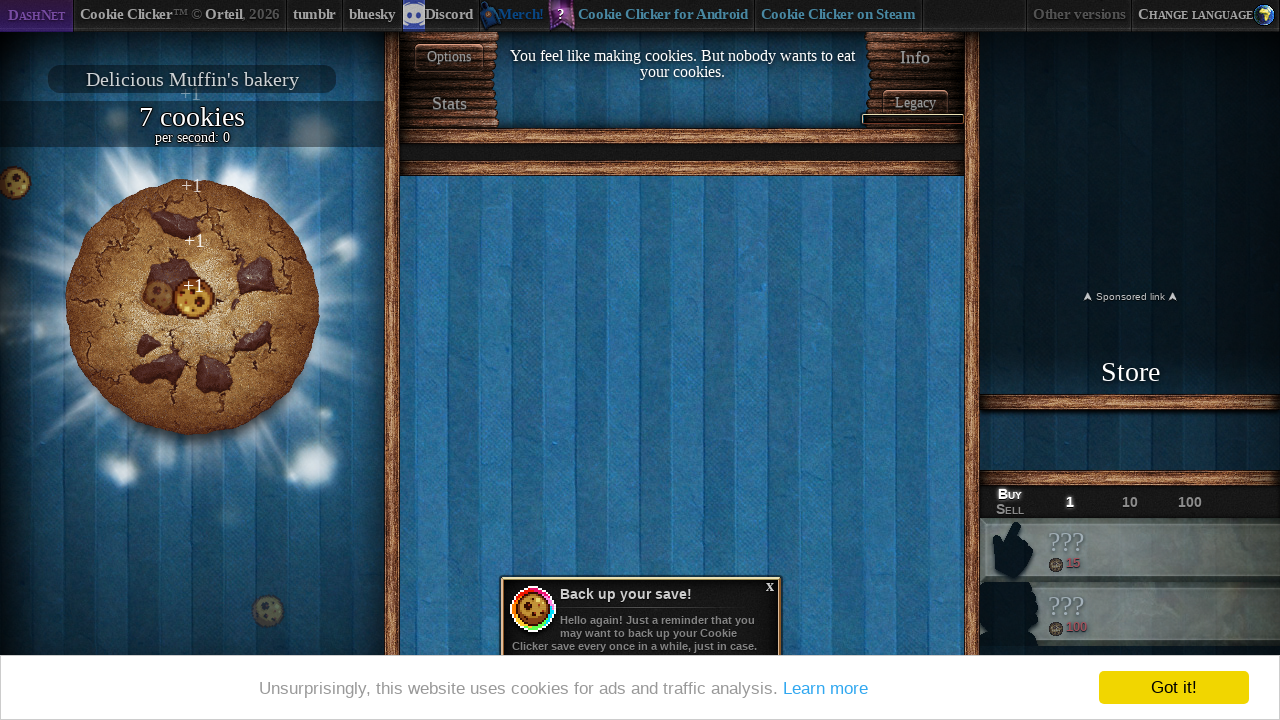

Clicked the big cookie at (192, 307) on #bigCookie
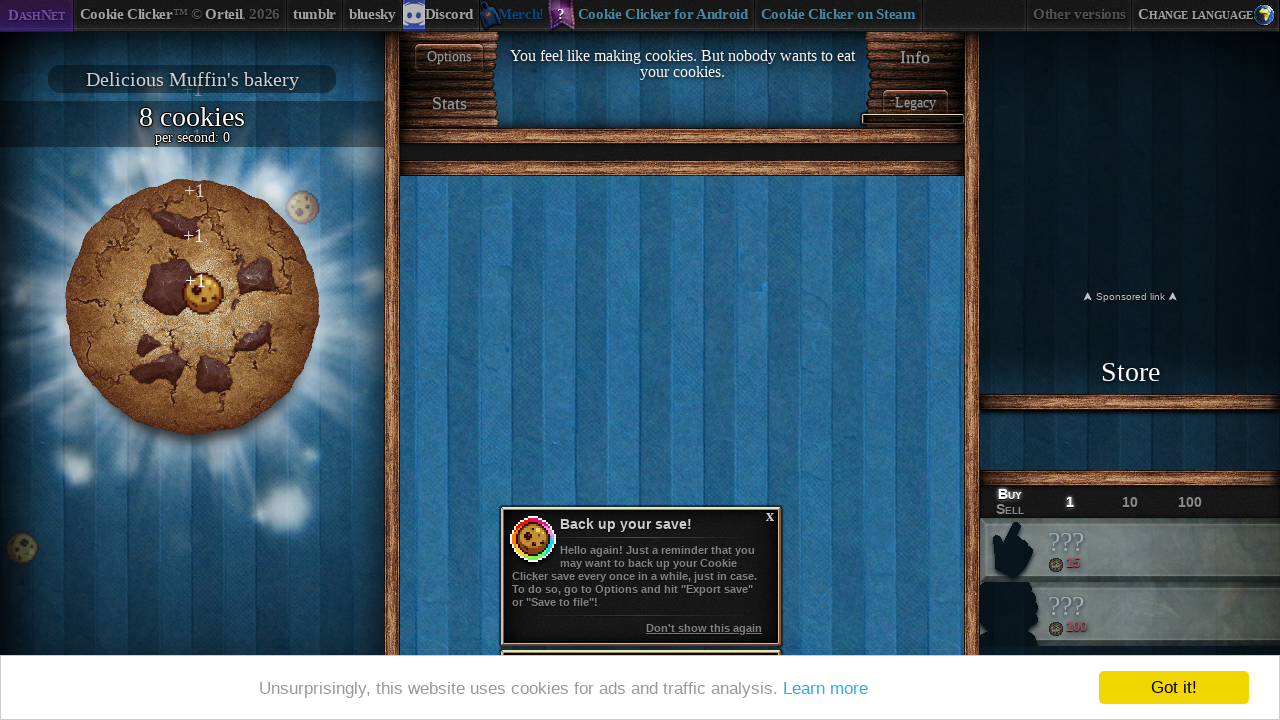

Clicked the big cookie at (192, 307) on #bigCookie
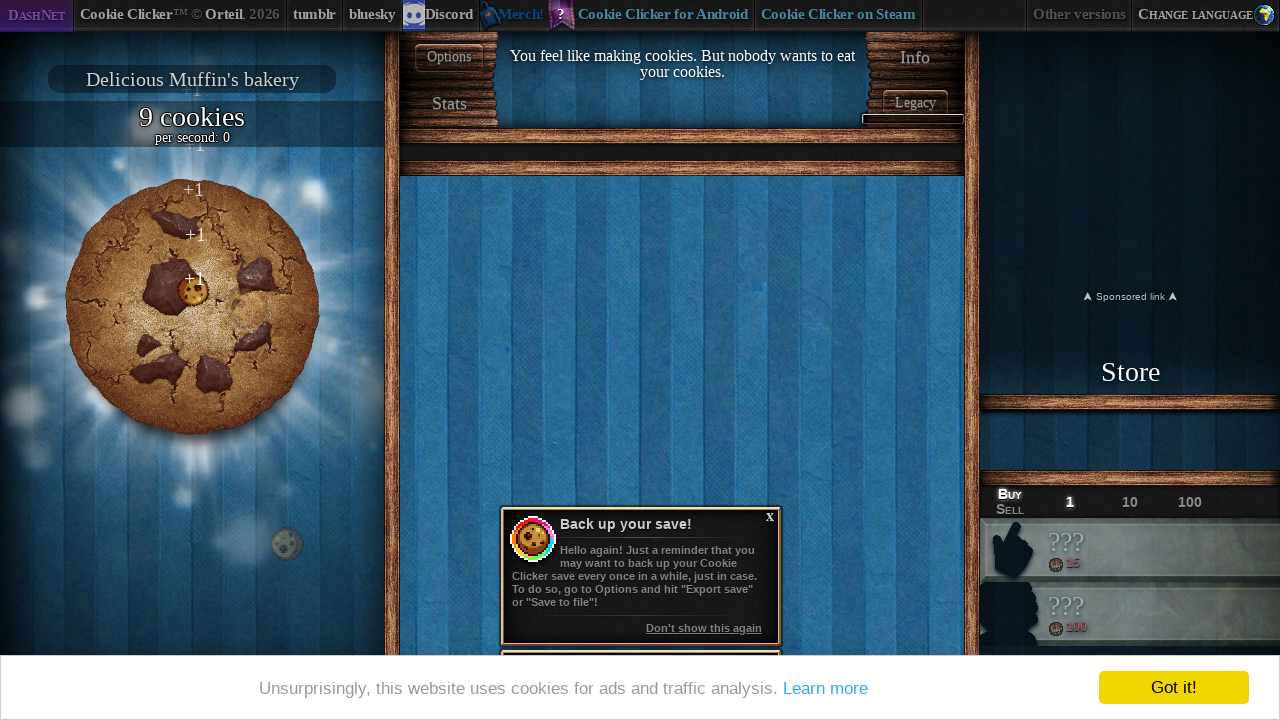

Clicked the big cookie at (192, 307) on #bigCookie
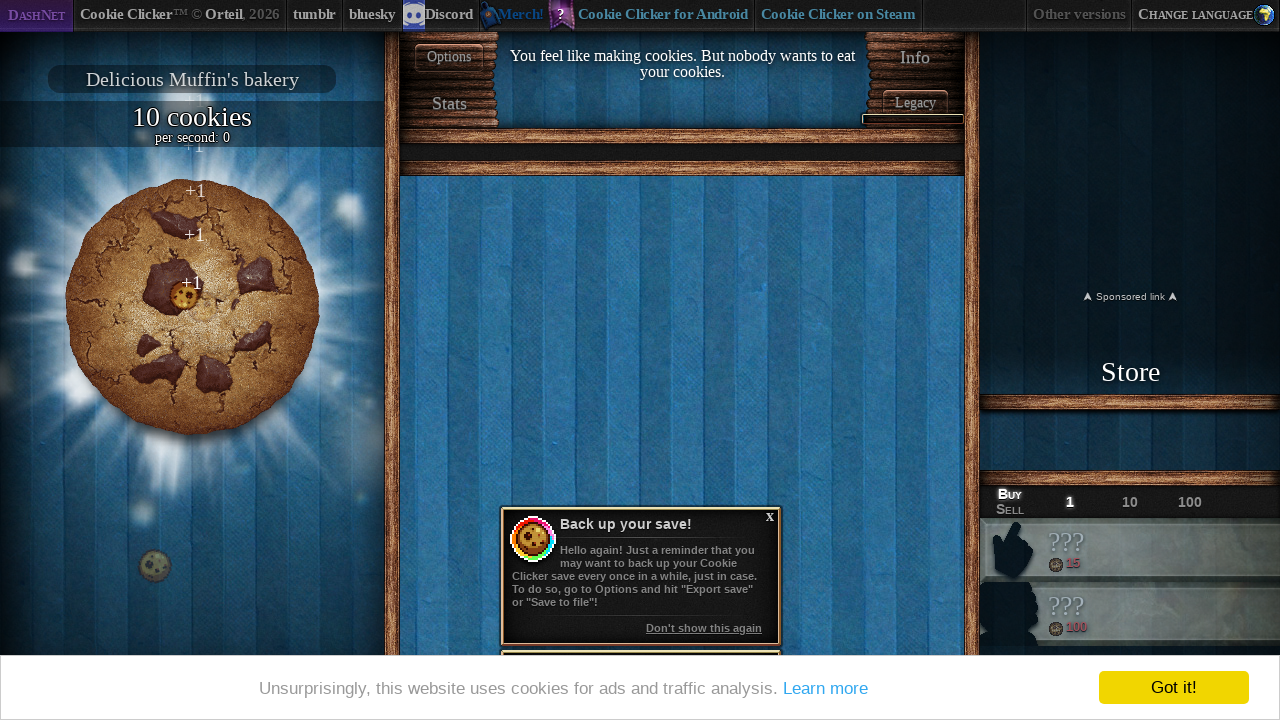

Clicked the big cookie at (192, 307) on #bigCookie
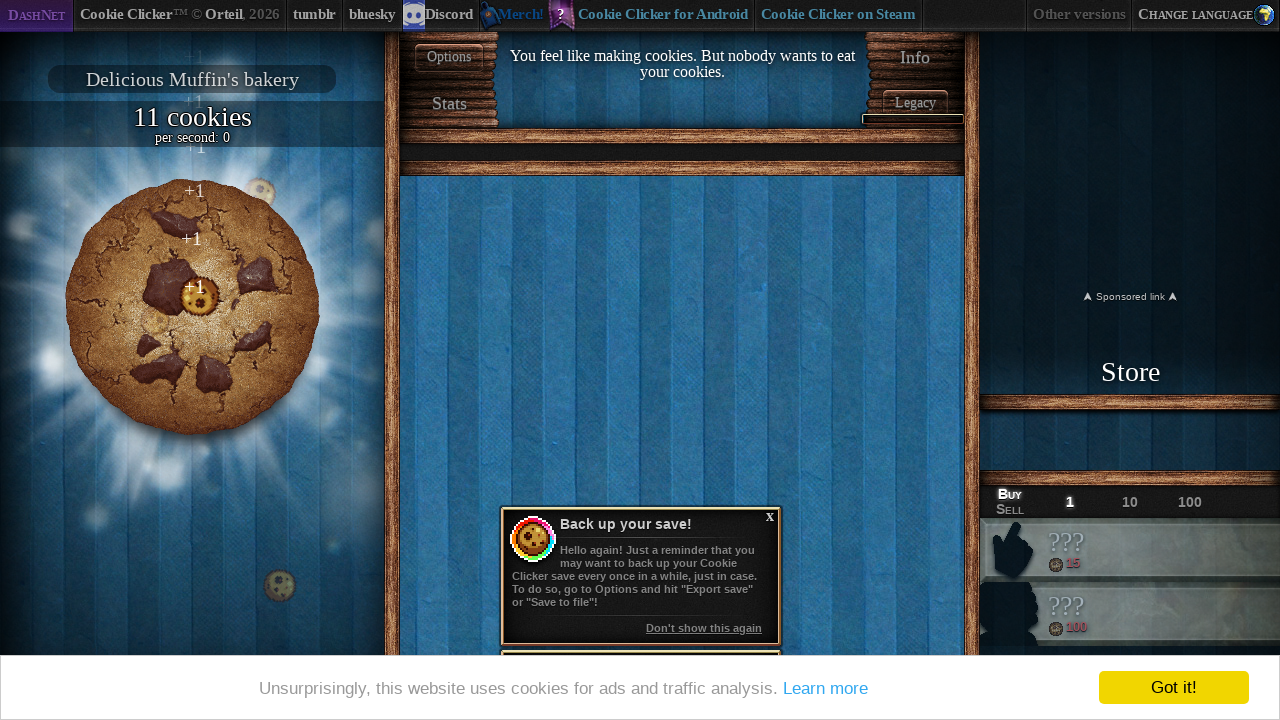

Clicked the big cookie at (192, 307) on #bigCookie
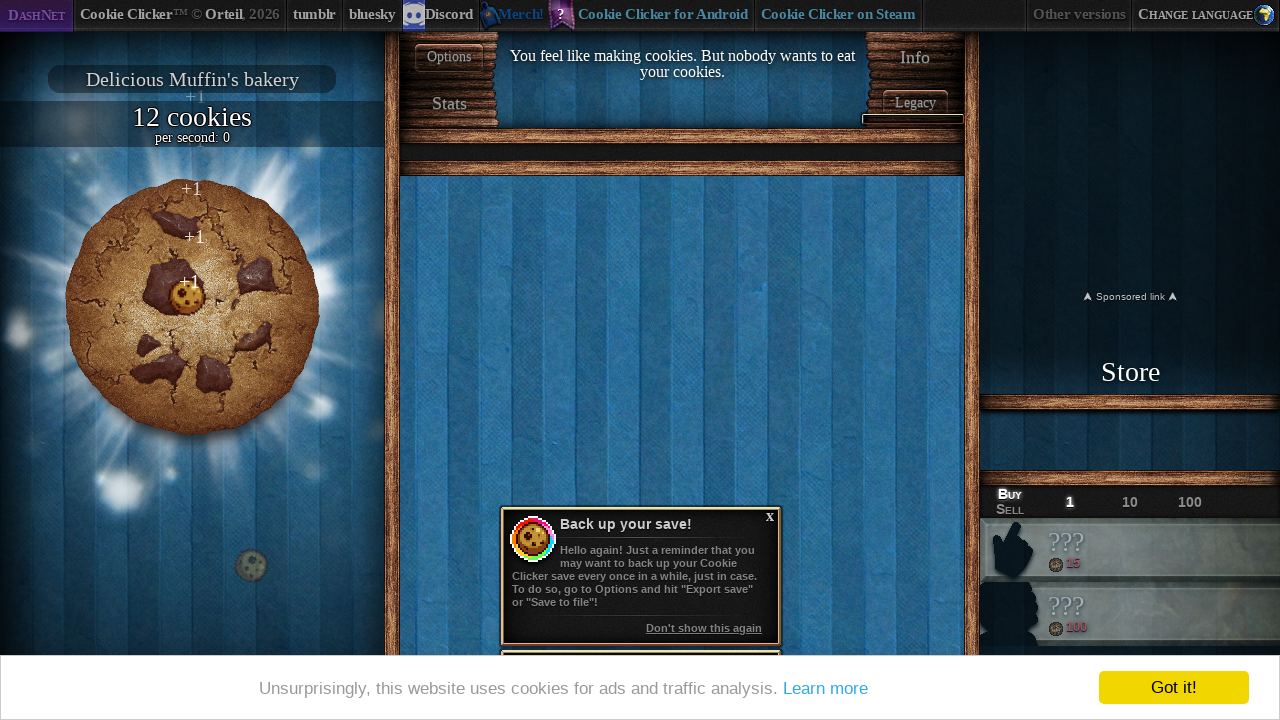

Clicked the big cookie at (192, 307) on #bigCookie
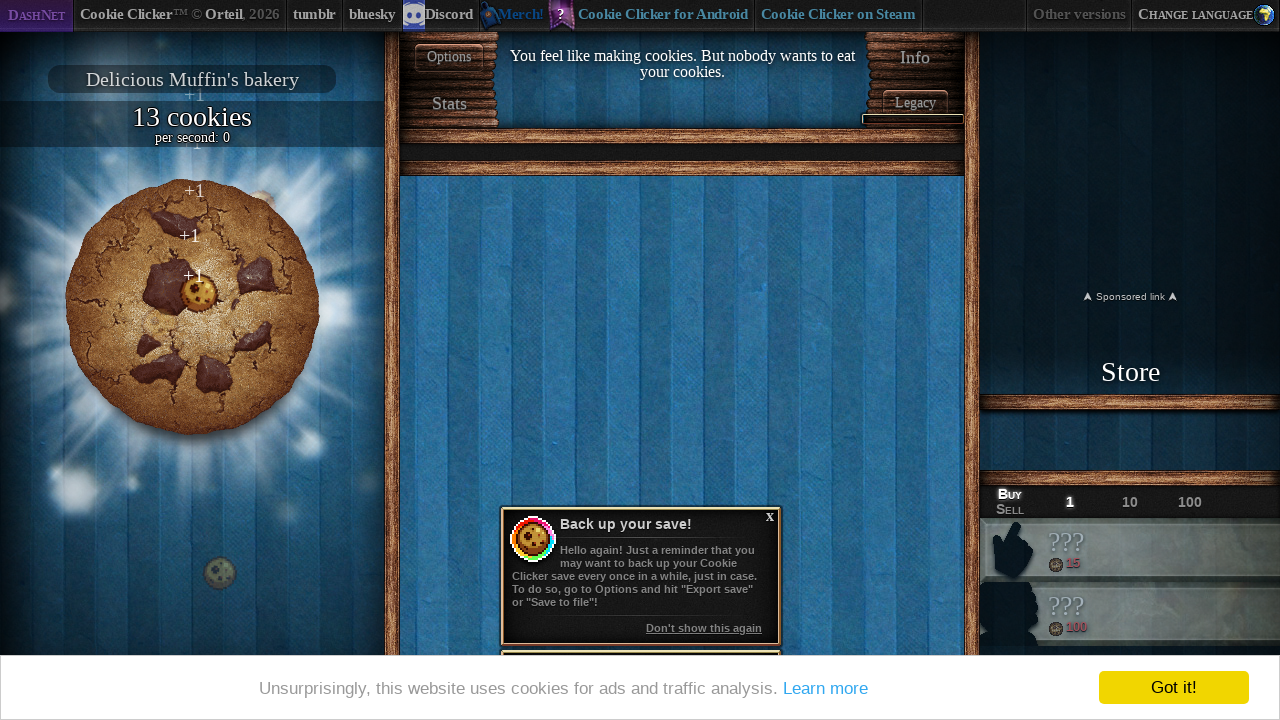

Clicked the big cookie at (192, 307) on #bigCookie
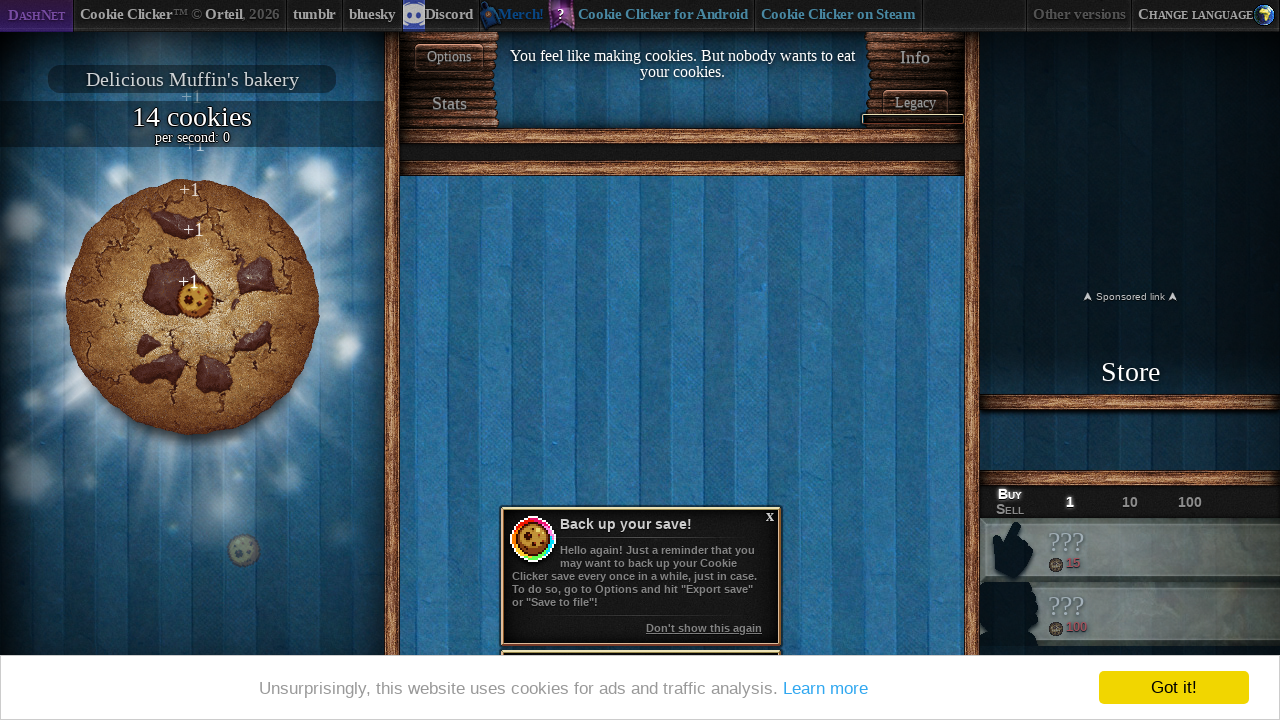

Clicked the big cookie at (192, 307) on #bigCookie
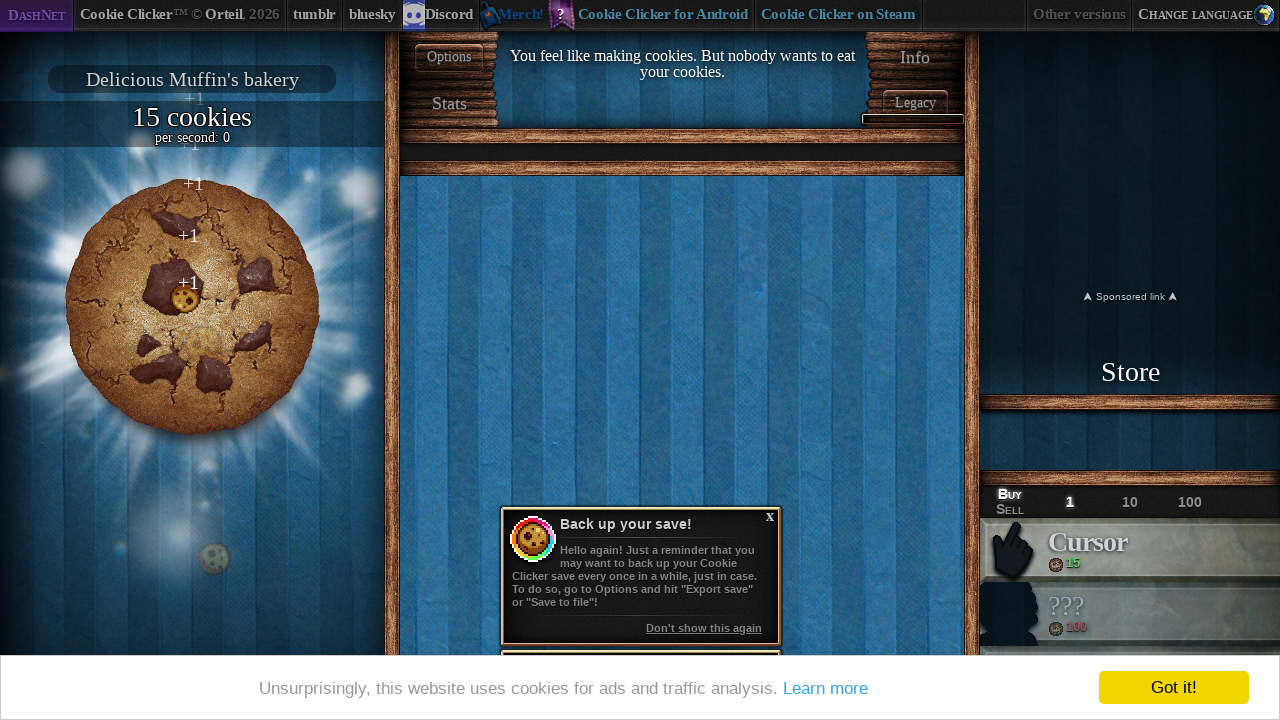

Clicked the big cookie at (192, 307) on #bigCookie
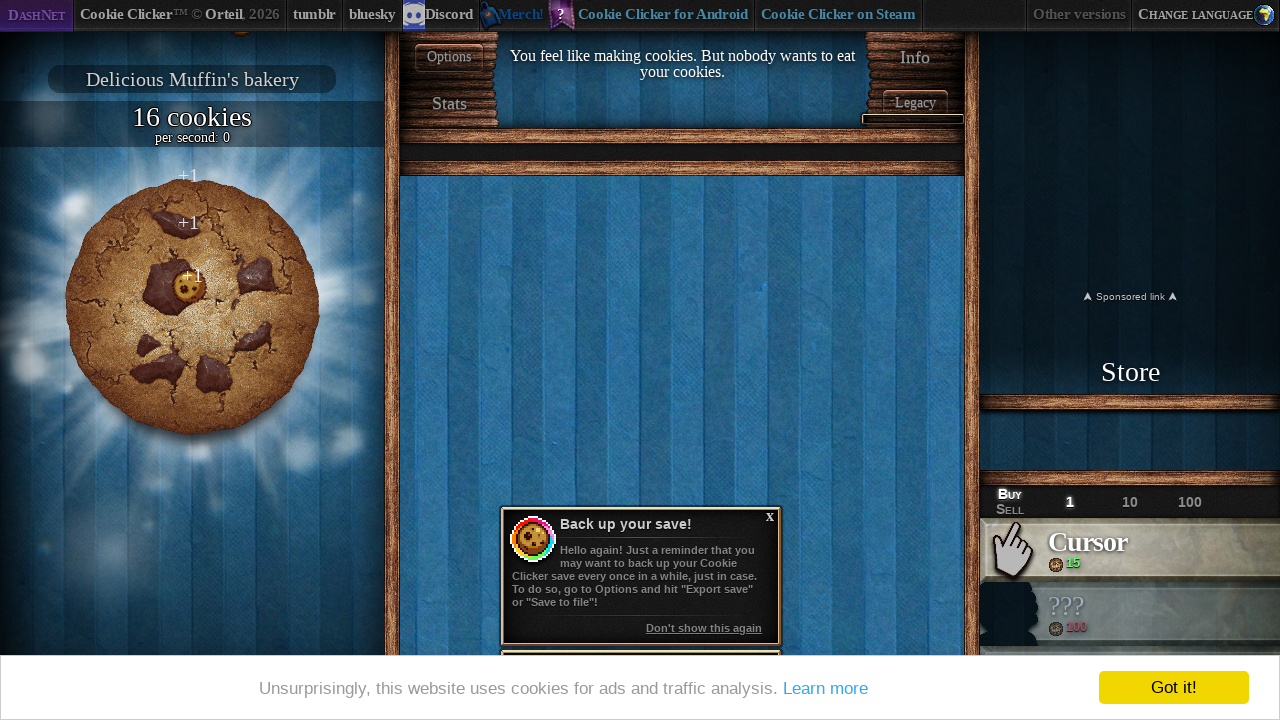

Clicked the big cookie at (192, 307) on #bigCookie
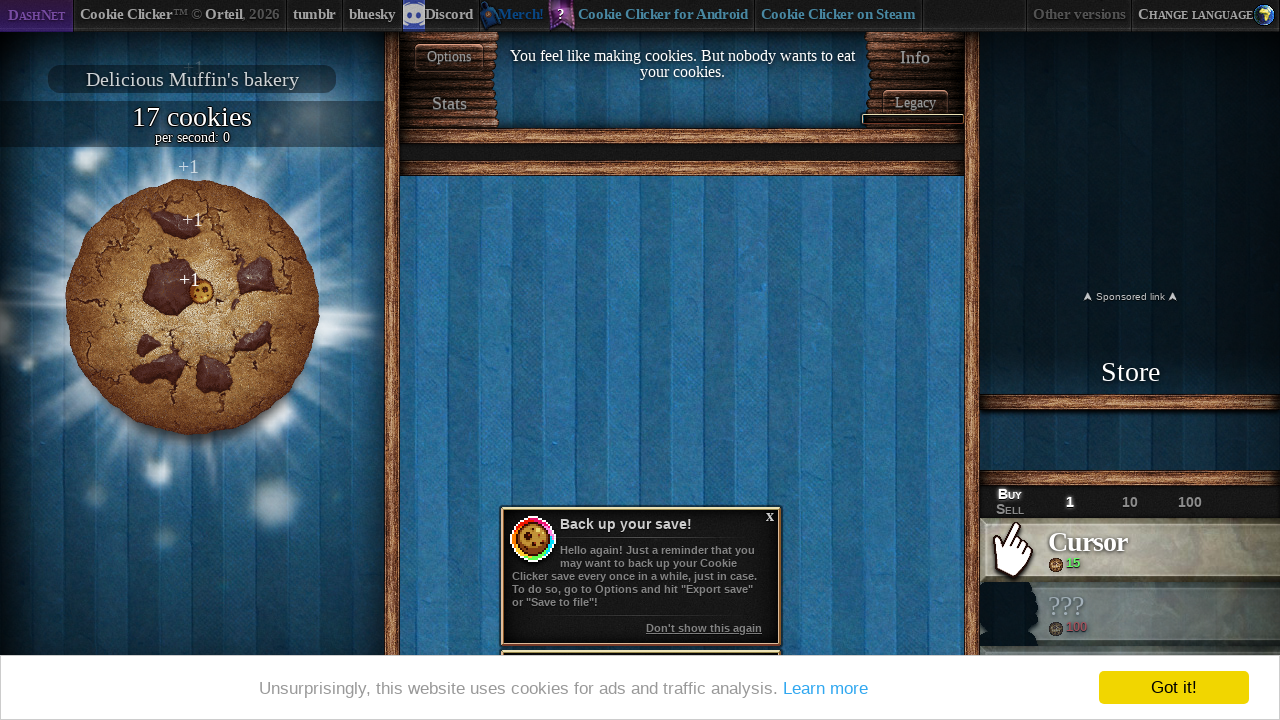

Clicked the big cookie at (192, 307) on #bigCookie
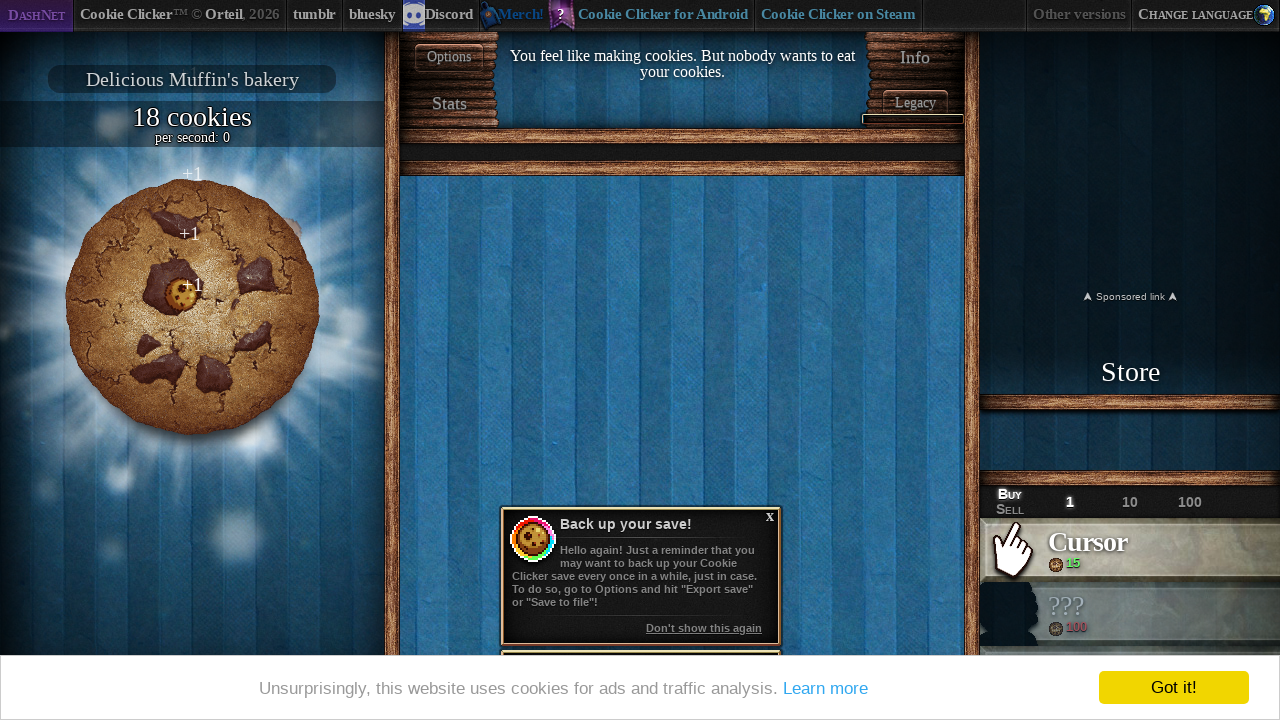

Clicked the big cookie at (192, 307) on #bigCookie
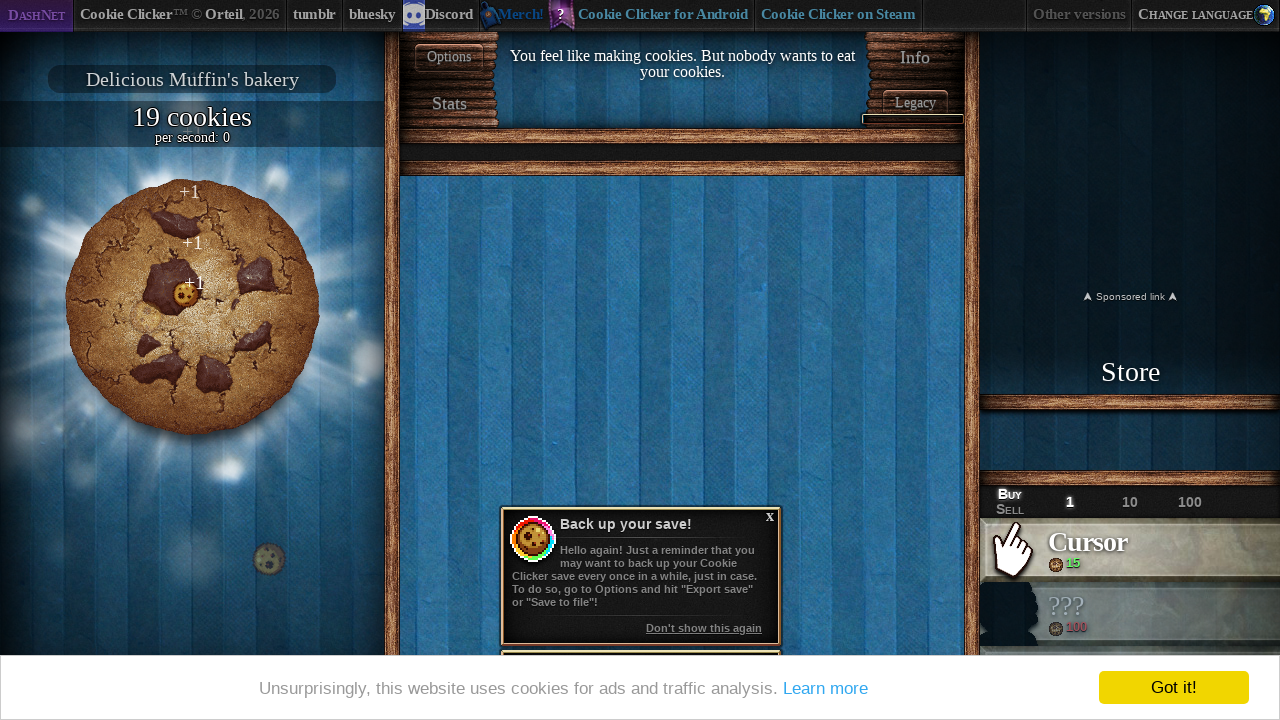

Clicked the big cookie at (192, 307) on #bigCookie
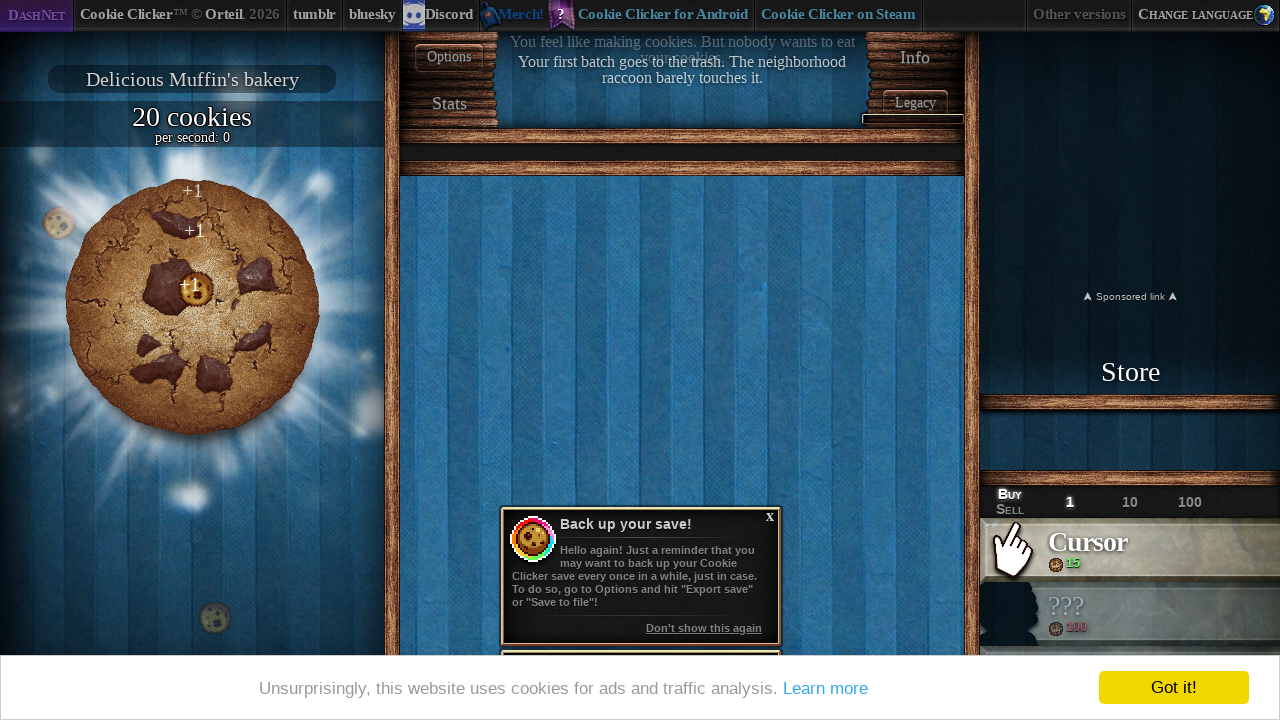

Clicked the big cookie at (192, 307) on #bigCookie
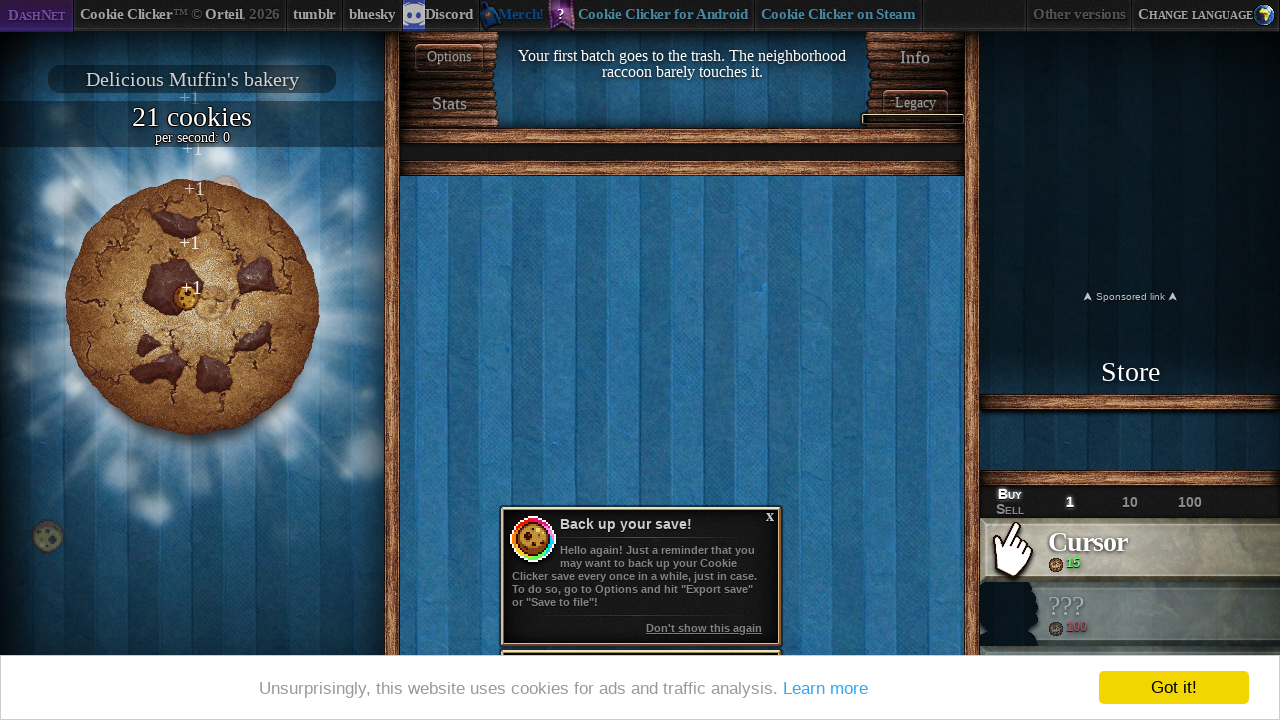

Clicked the big cookie at (192, 307) on #bigCookie
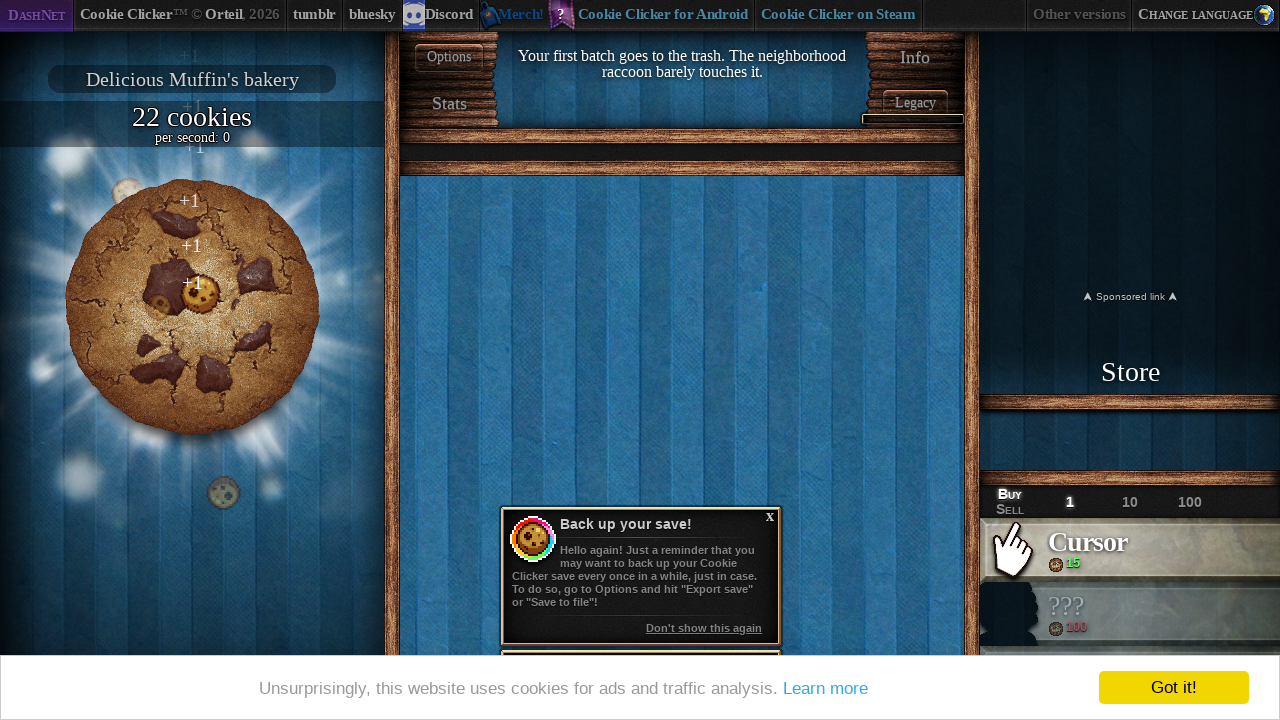

Clicked the big cookie at (192, 307) on #bigCookie
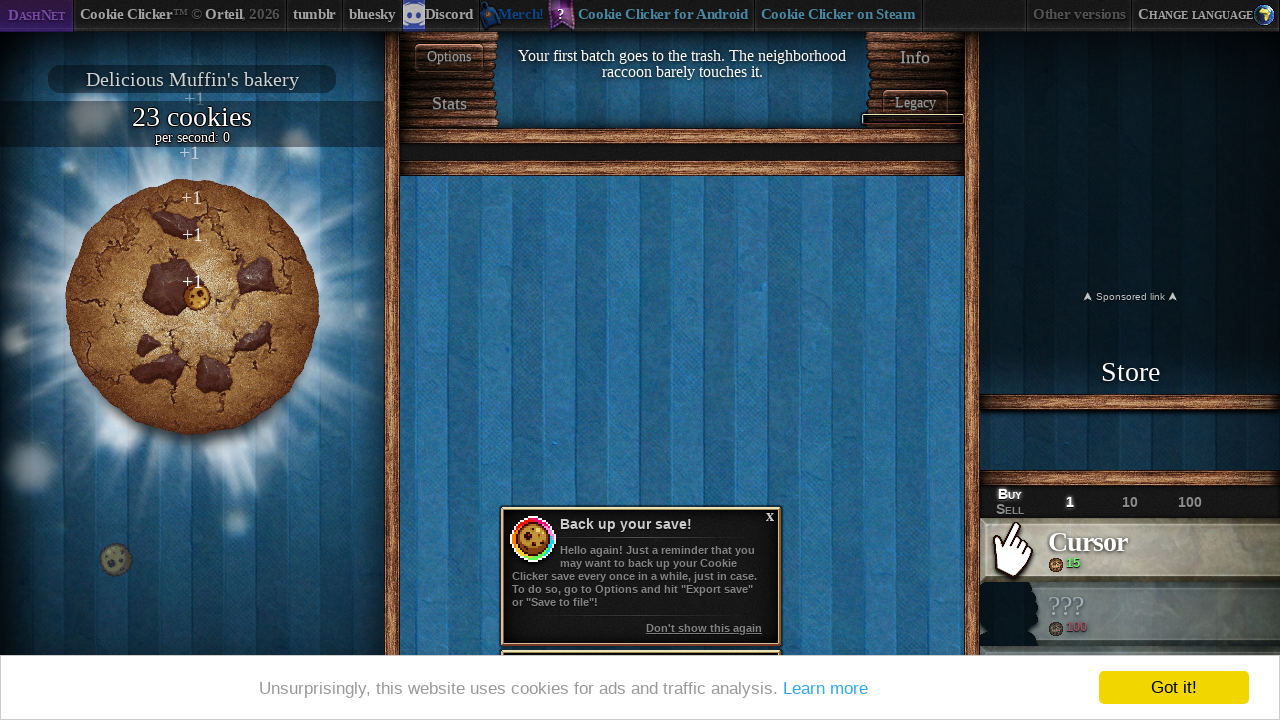

Clicked the big cookie at (192, 307) on #bigCookie
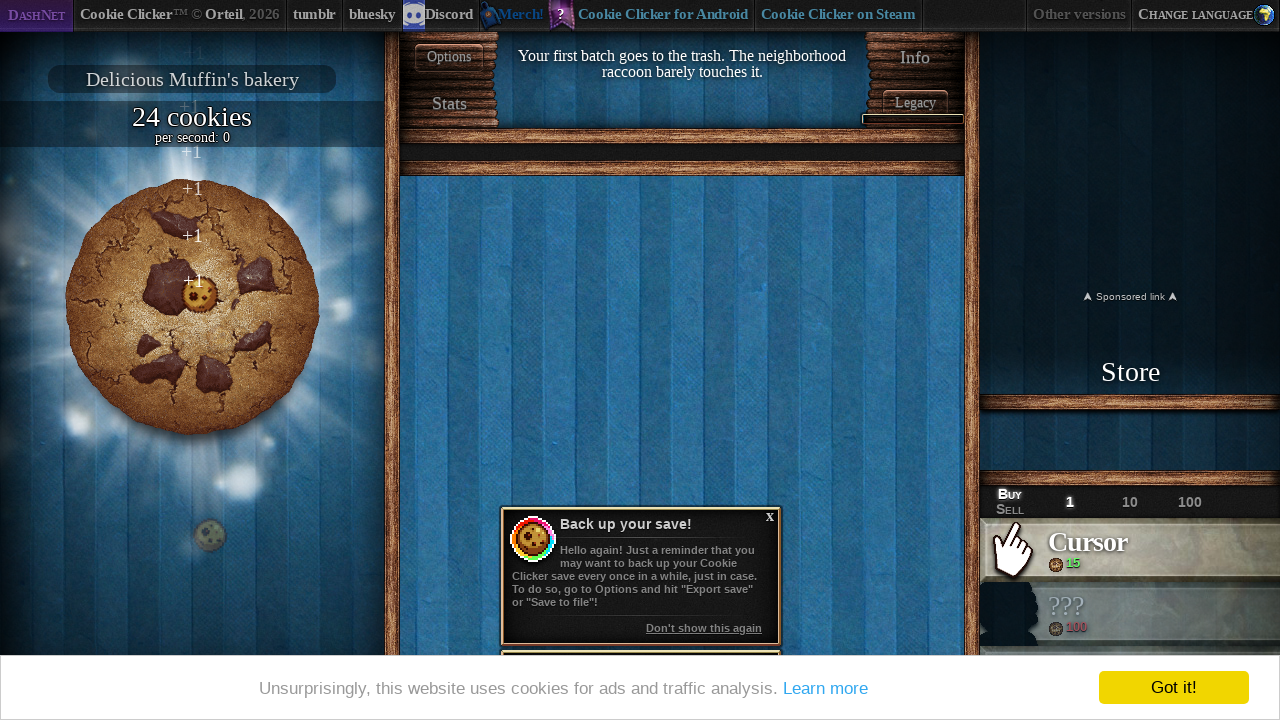

Clicked the big cookie at (192, 307) on #bigCookie
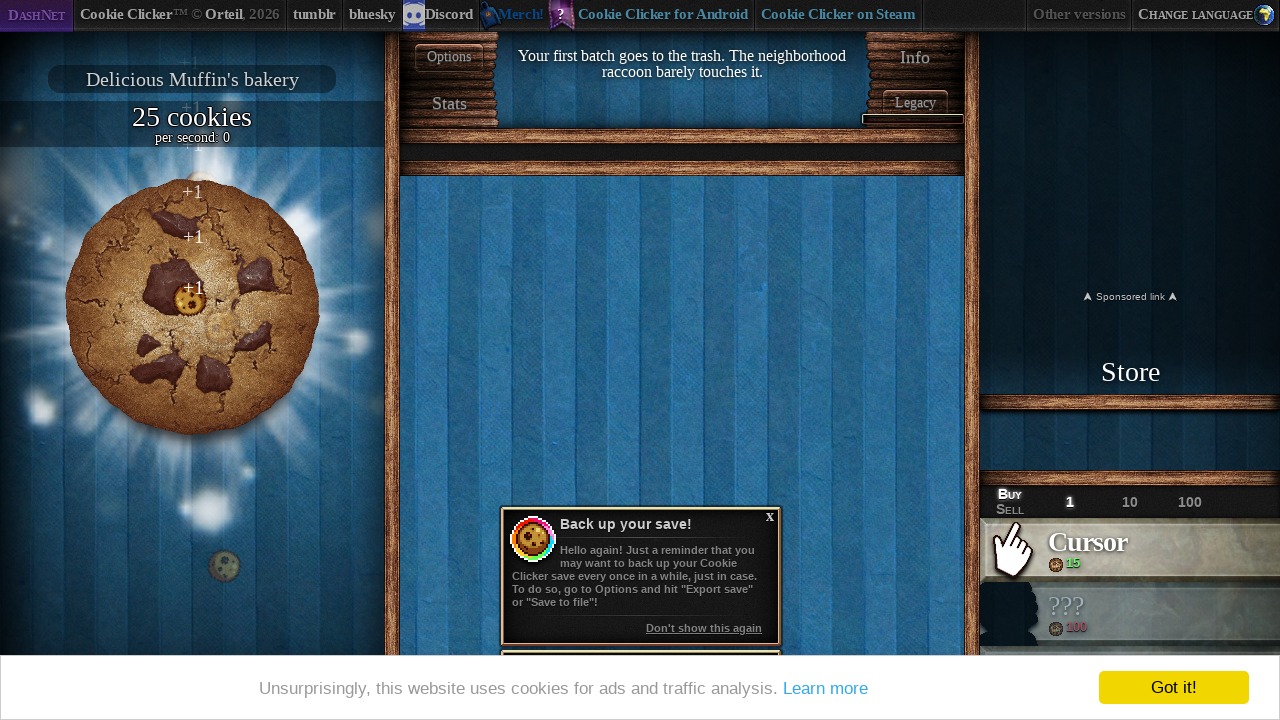

Clicked the big cookie at (192, 307) on #bigCookie
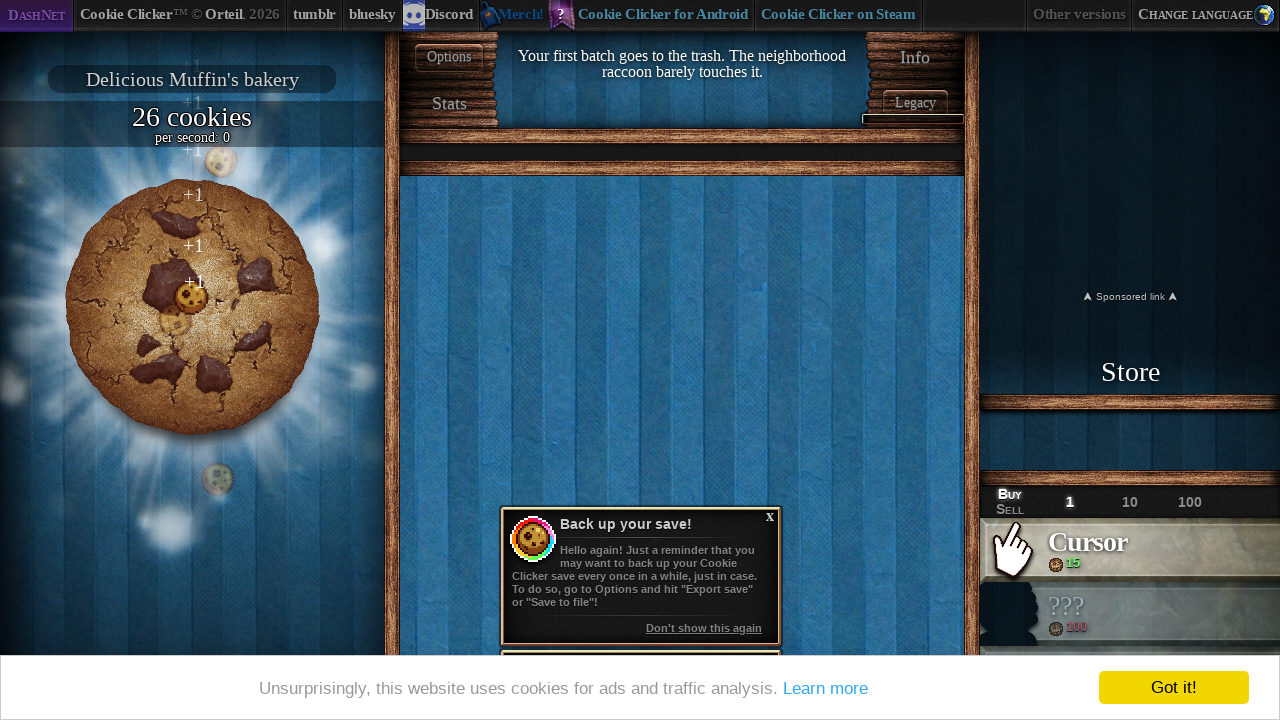

Clicked the big cookie at (192, 307) on #bigCookie
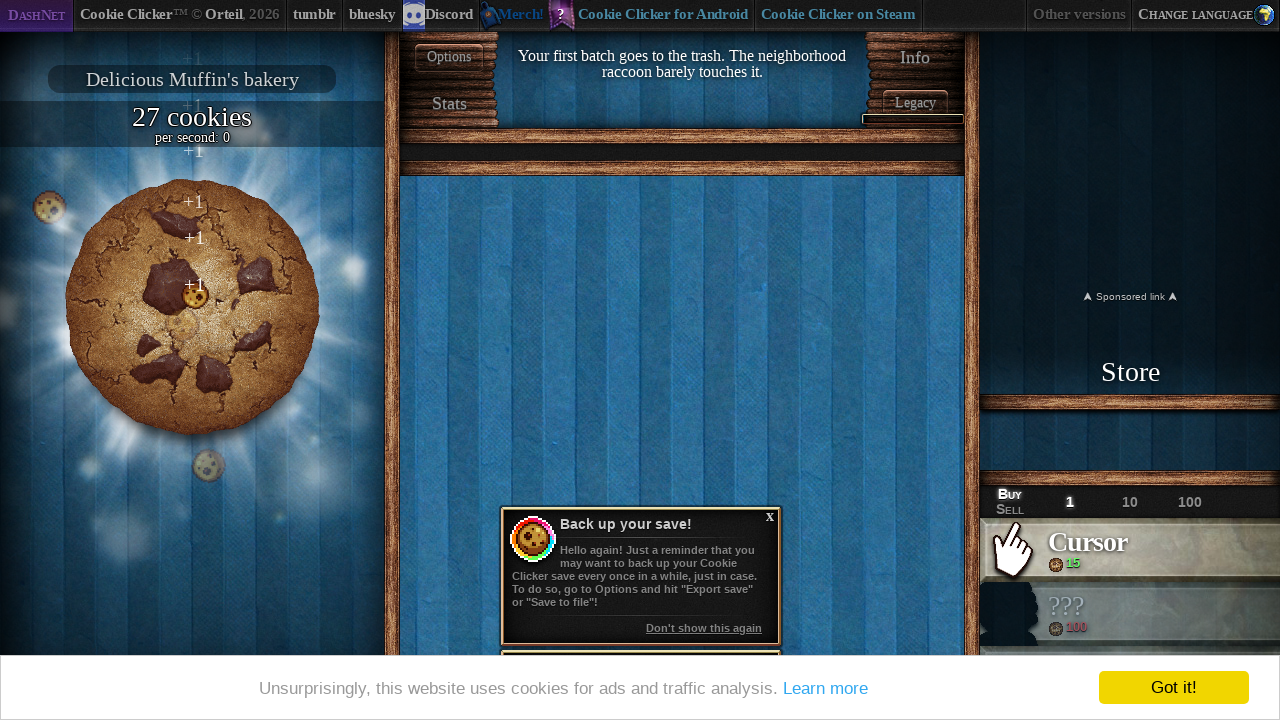

Clicked the big cookie at (192, 307) on #bigCookie
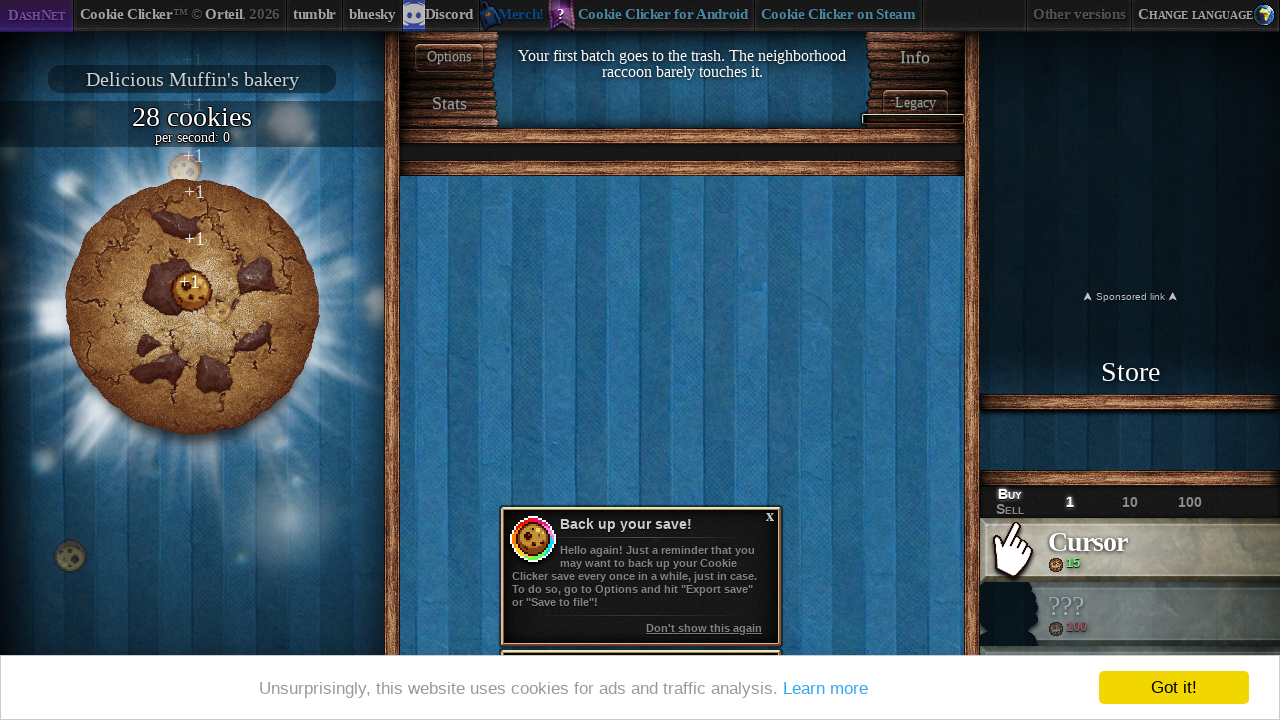

Clicked the big cookie at (192, 307) on #bigCookie
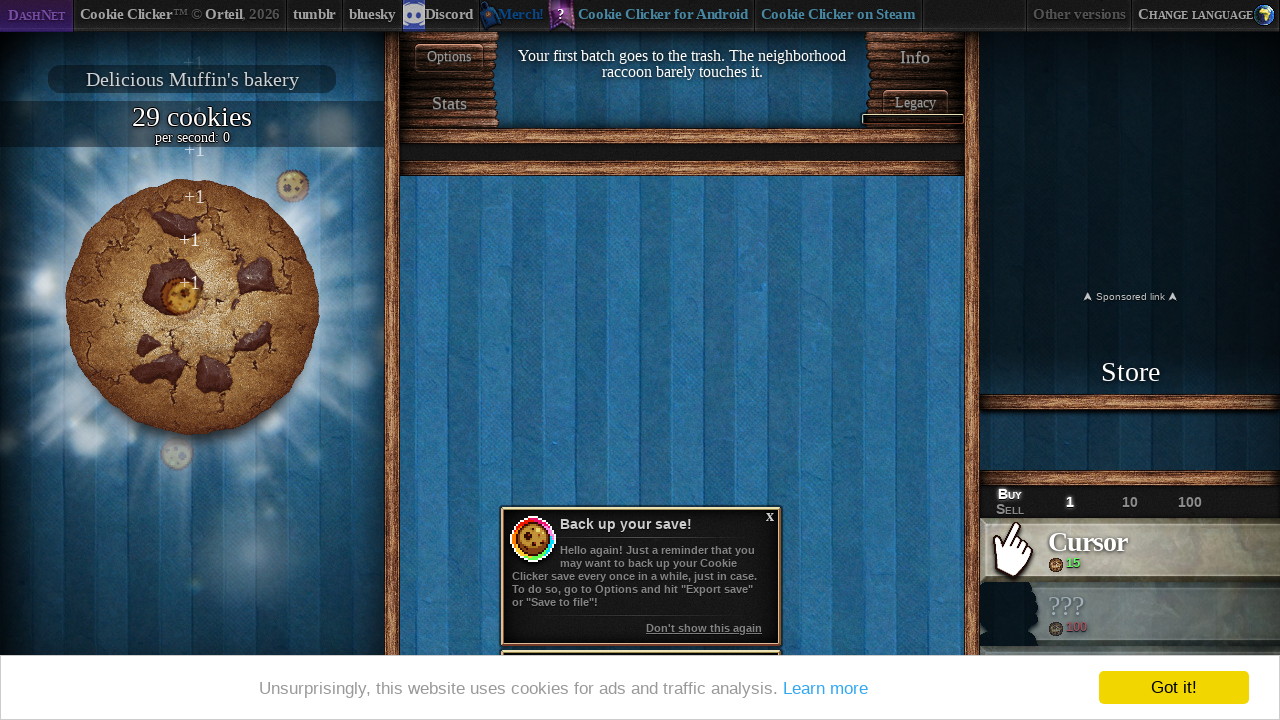

Clicked the big cookie at (192, 307) on #bigCookie
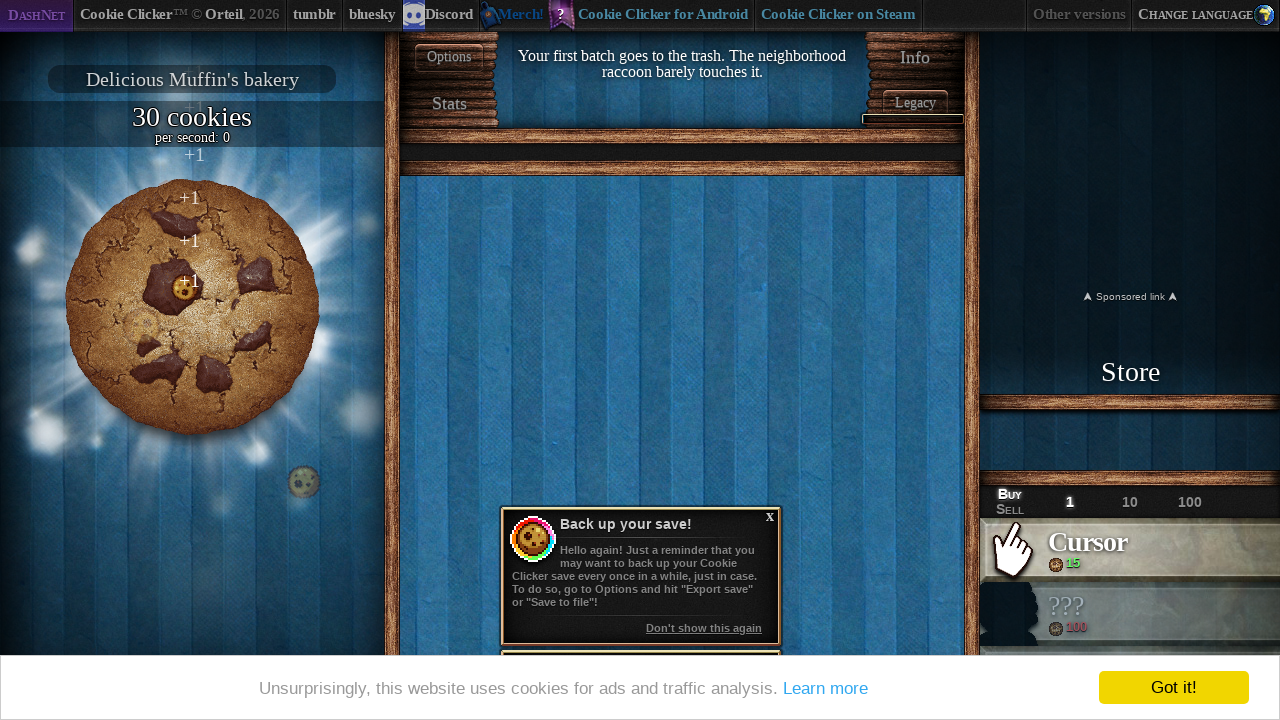

Clicked the big cookie at (192, 307) on #bigCookie
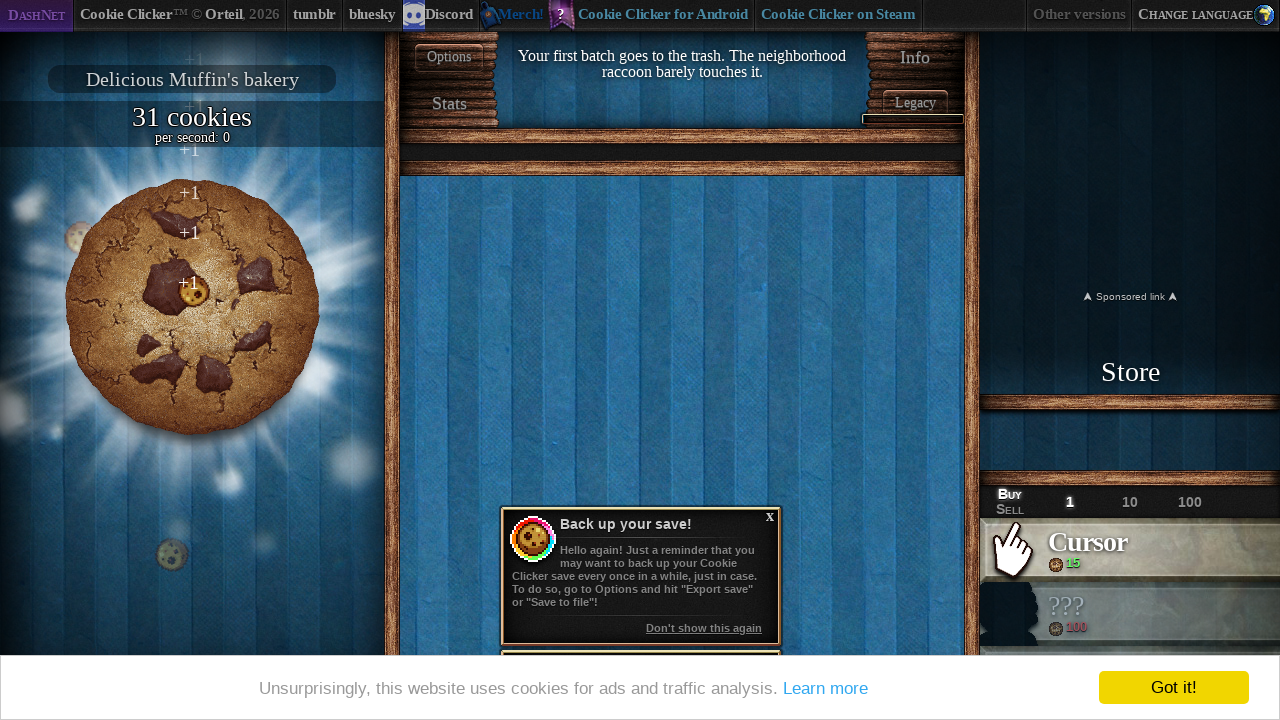

Clicked the big cookie at (192, 307) on #bigCookie
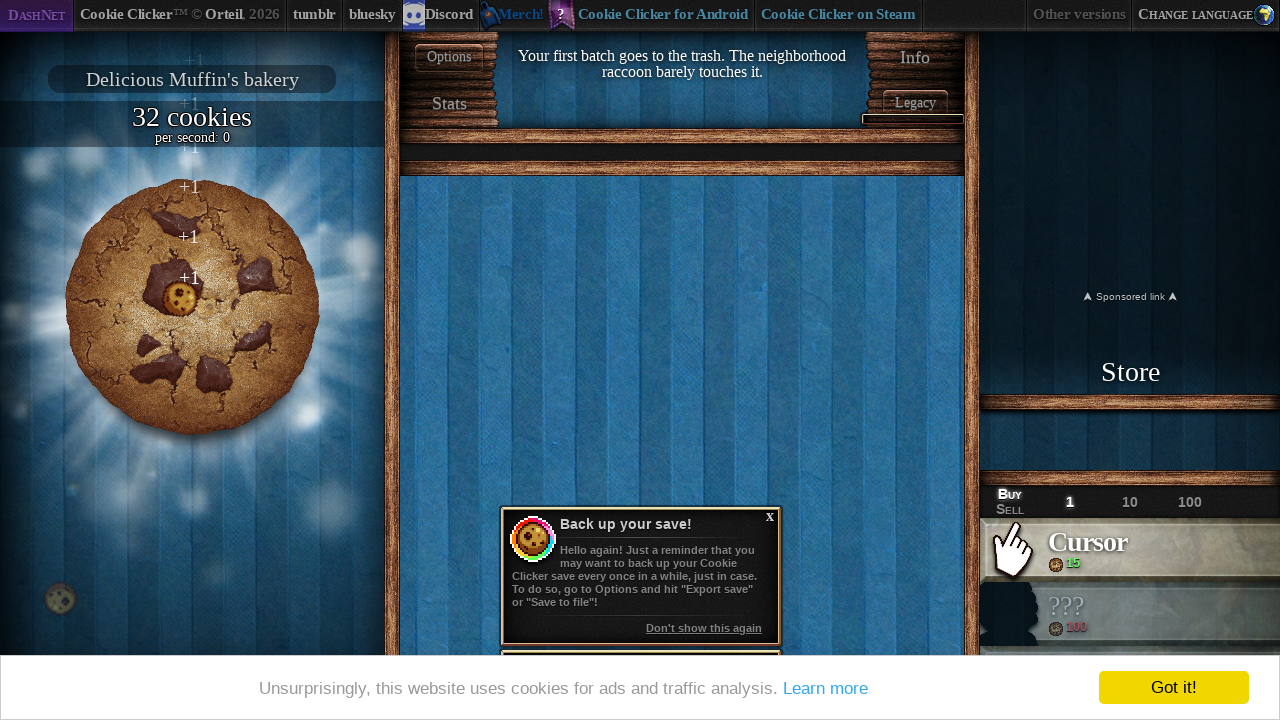

Clicked the big cookie at (192, 307) on #bigCookie
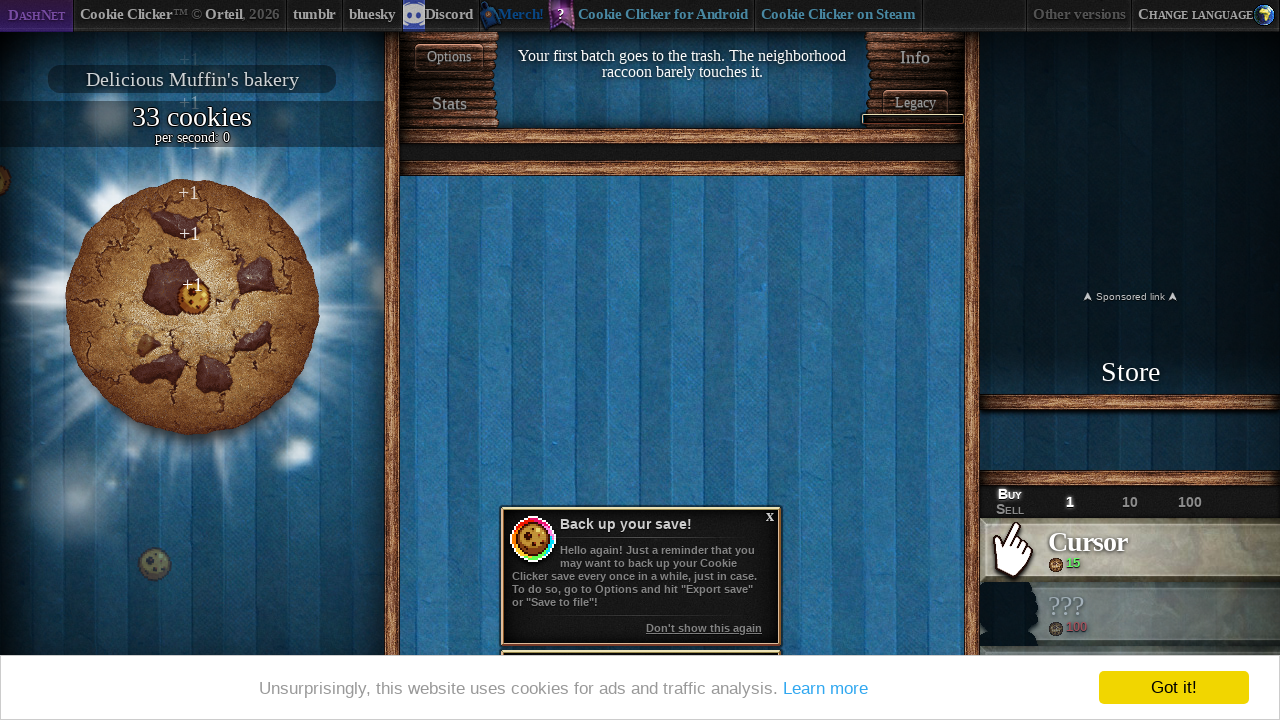

Clicked the big cookie at (192, 307) on #bigCookie
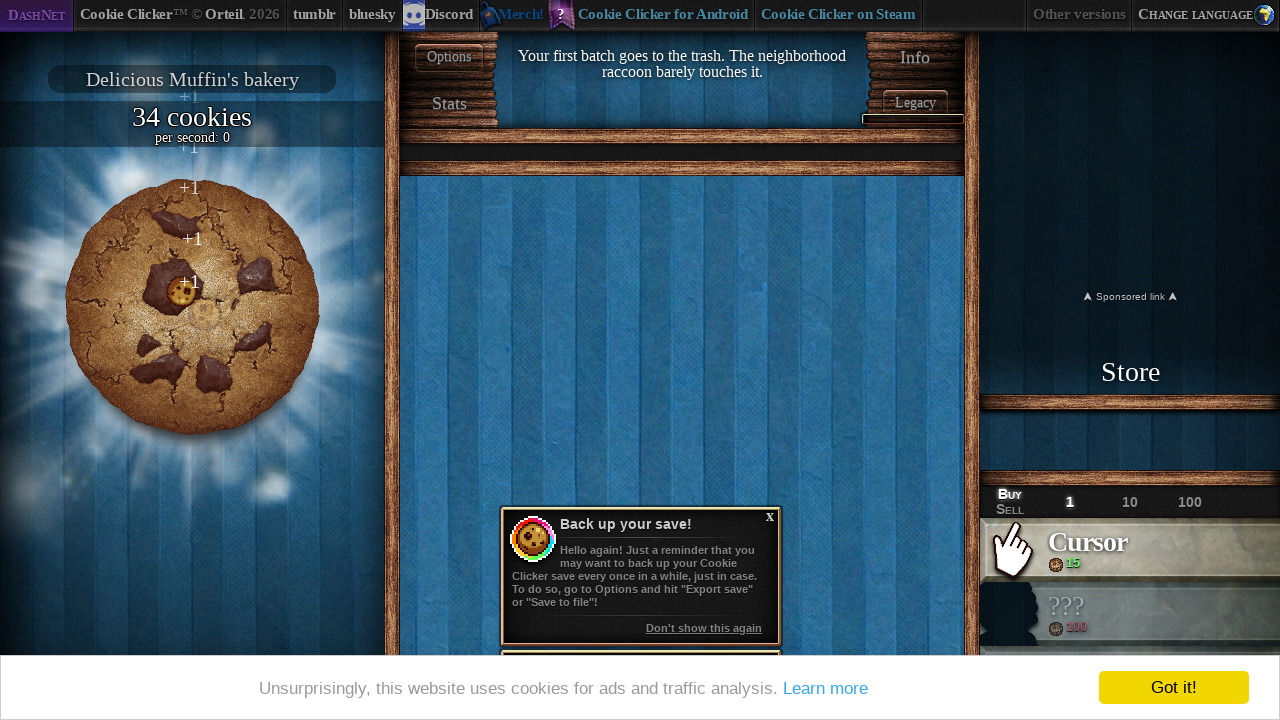

Clicked the big cookie at (192, 307) on #bigCookie
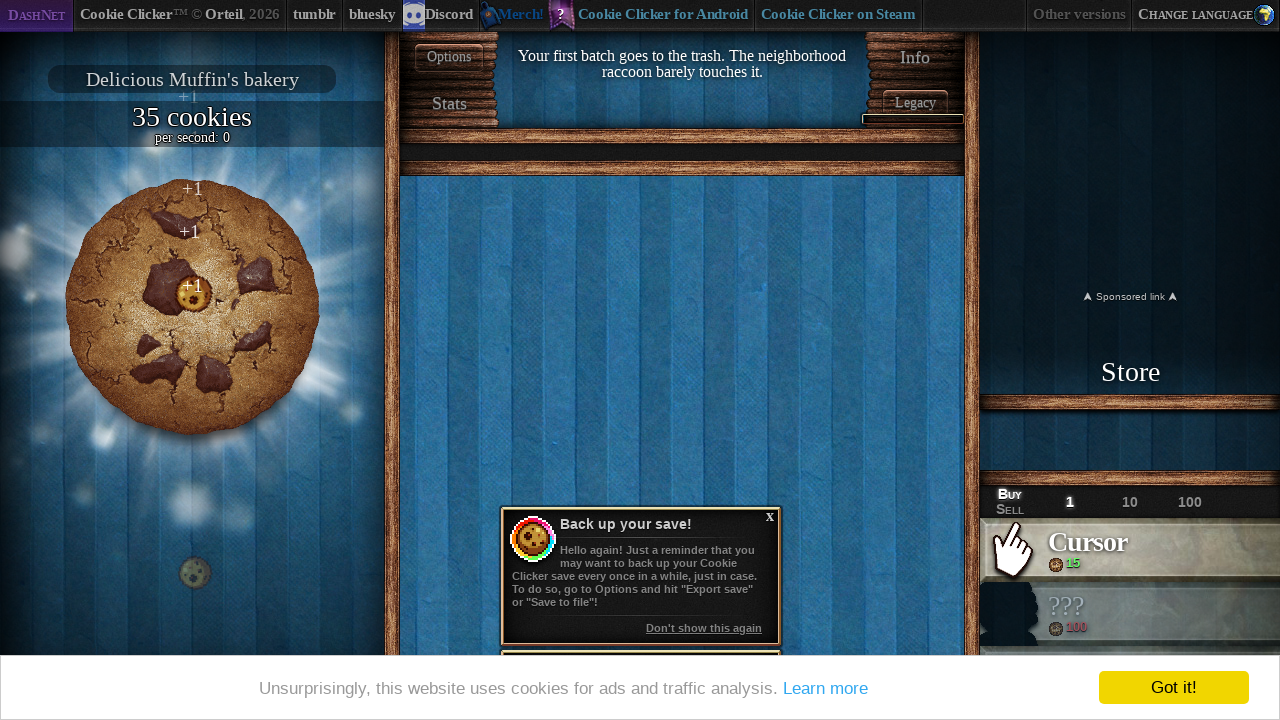

Clicked the big cookie at (192, 307) on #bigCookie
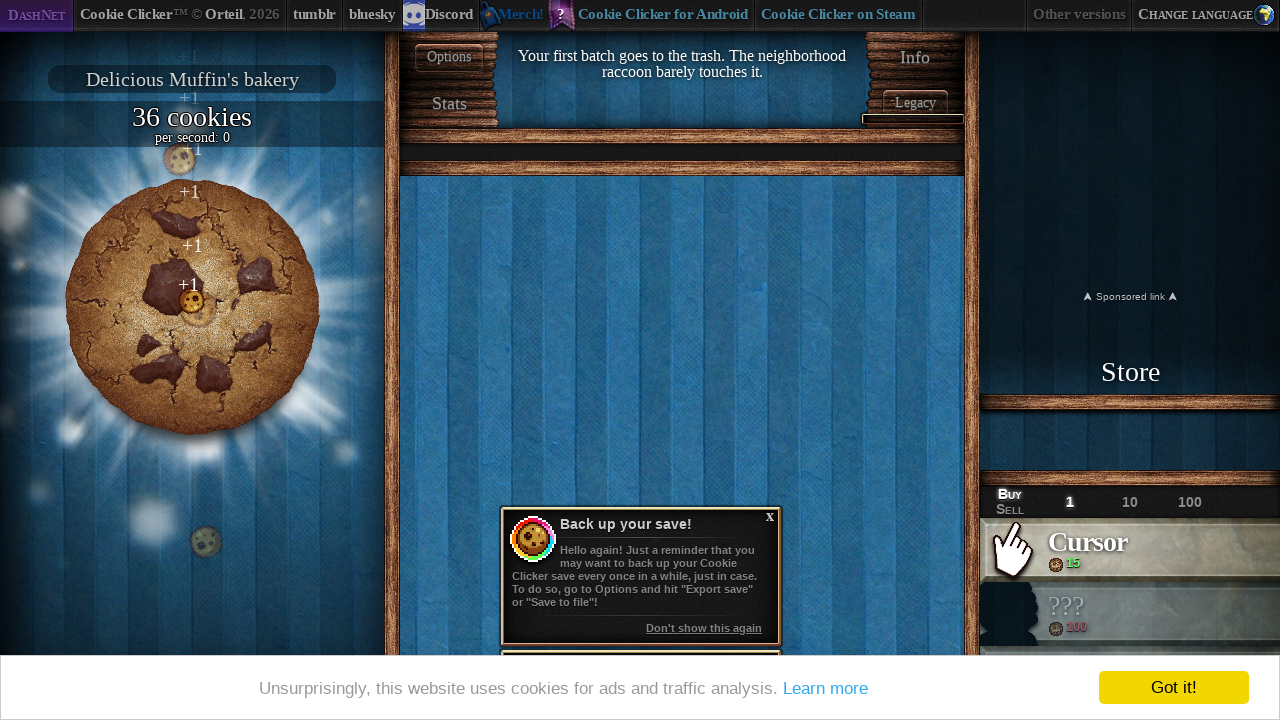

Clicked the big cookie at (192, 307) on #bigCookie
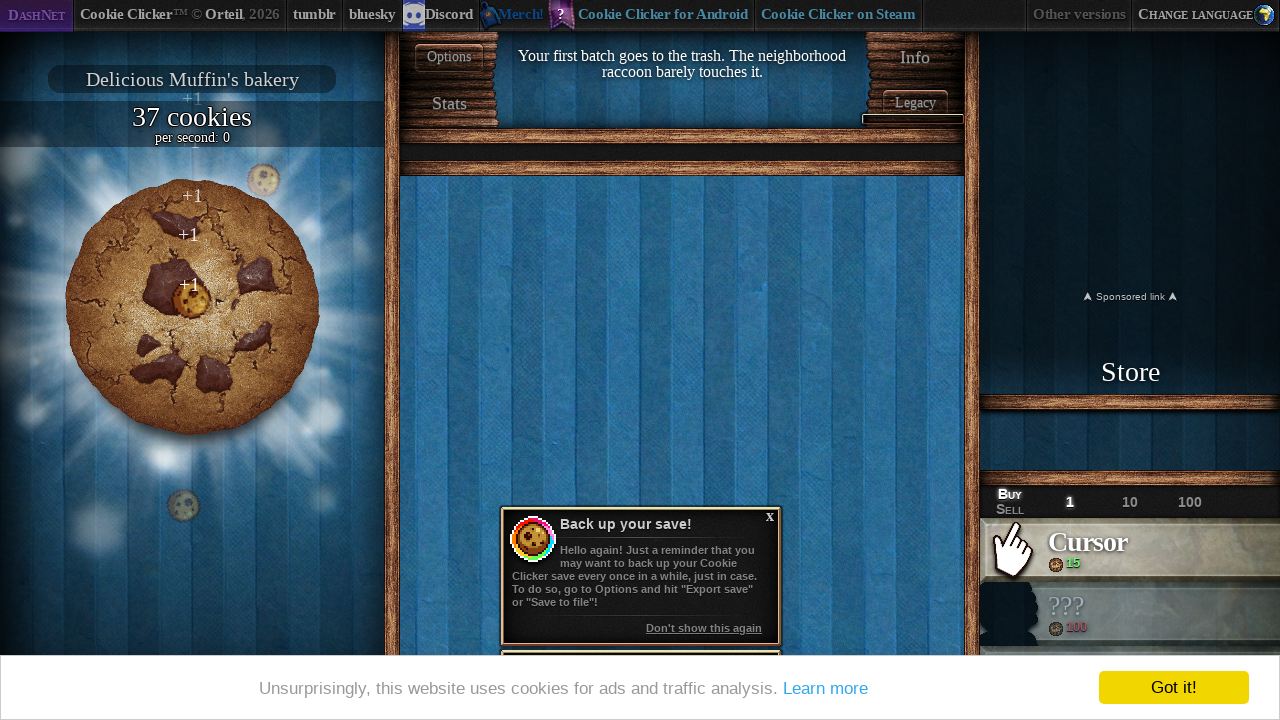

Clicked the big cookie at (192, 307) on #bigCookie
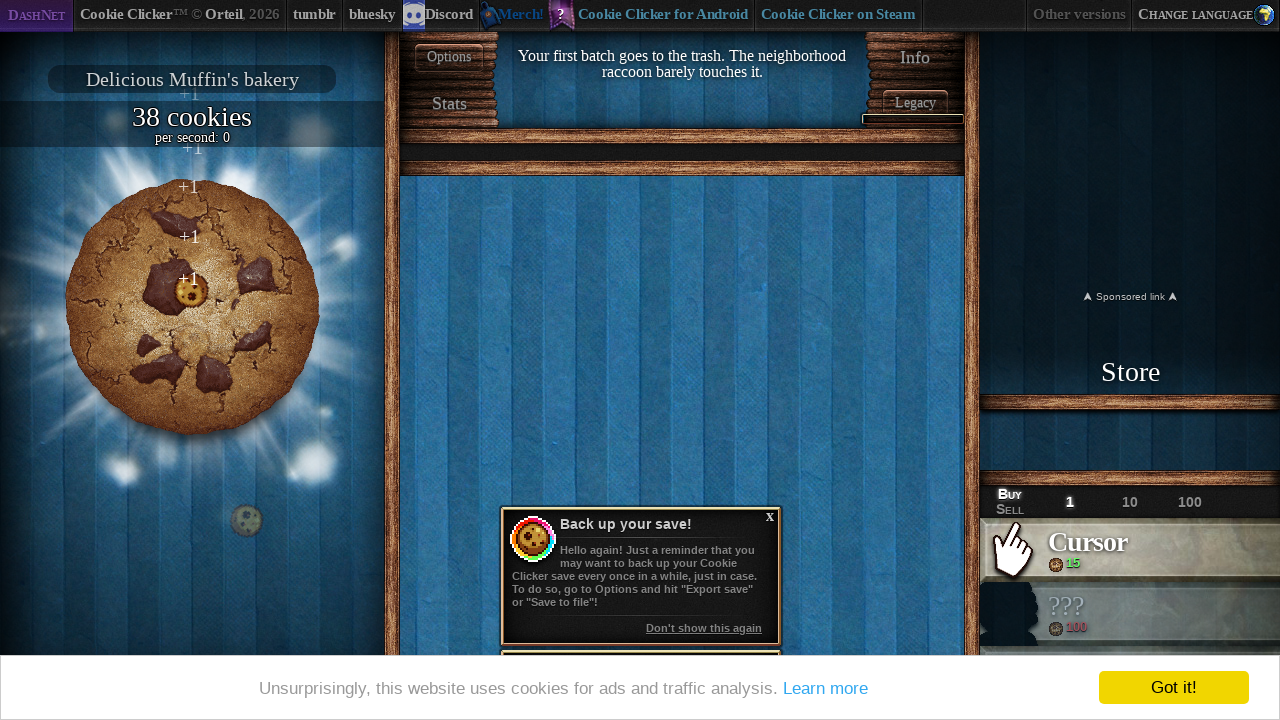

Clicked the big cookie at (192, 307) on #bigCookie
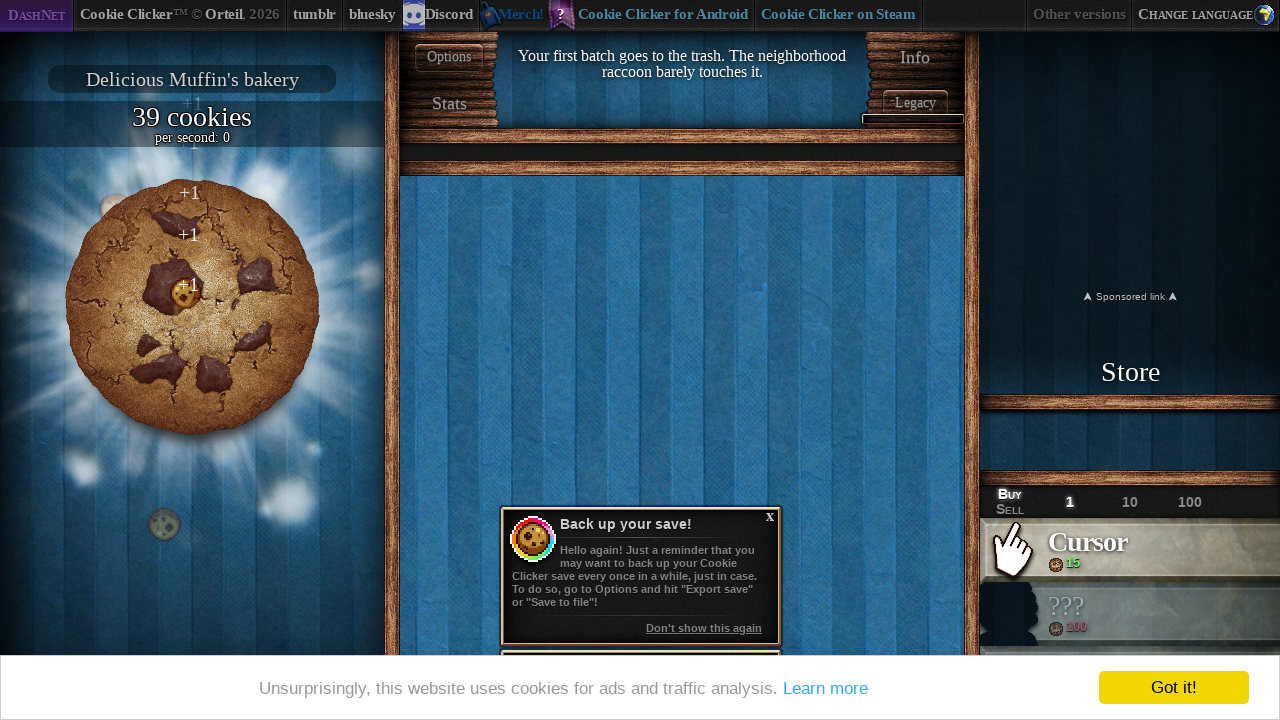

Clicked the big cookie at (192, 307) on #bigCookie
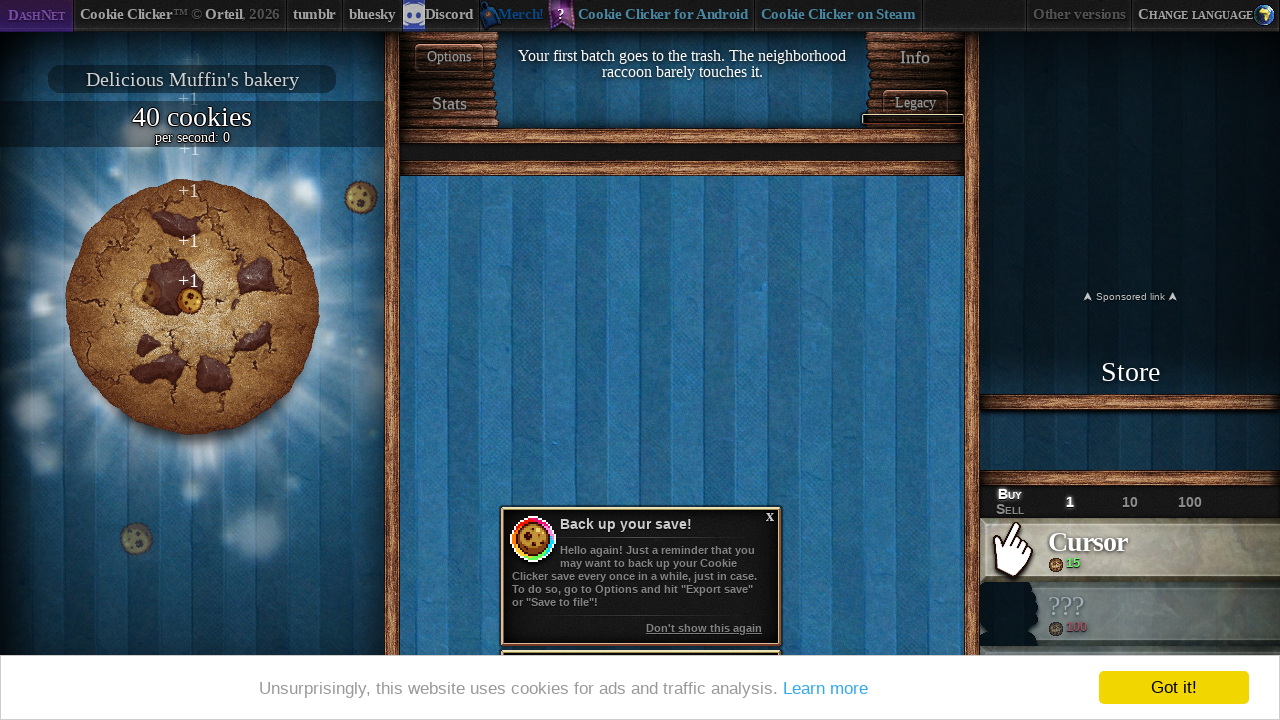

Clicked the big cookie at (192, 307) on #bigCookie
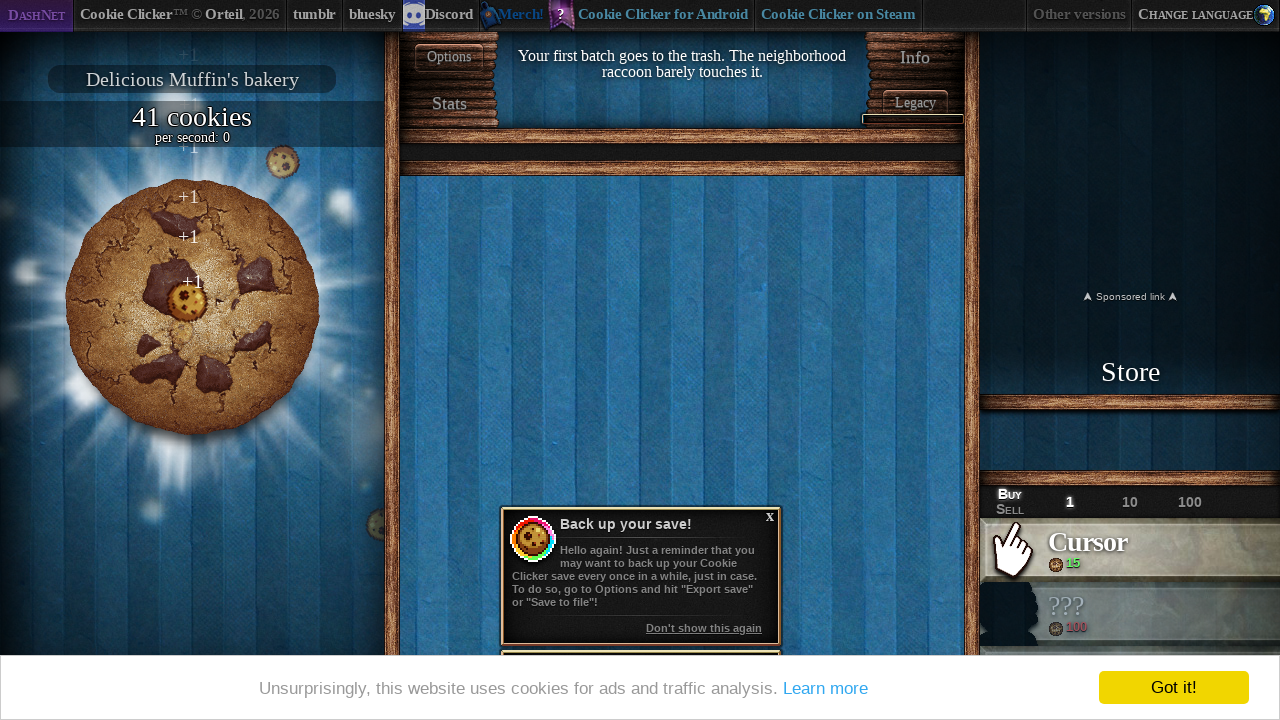

Clicked the big cookie at (192, 307) on #bigCookie
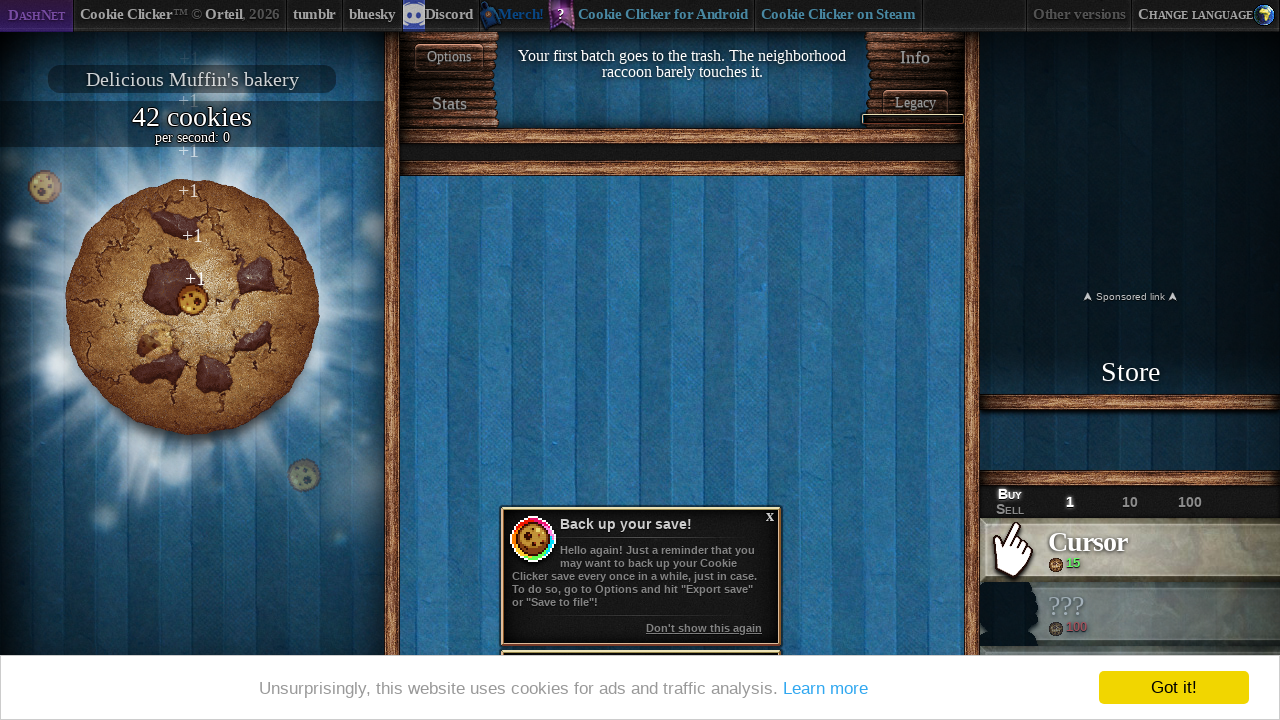

Clicked the big cookie at (192, 307) on #bigCookie
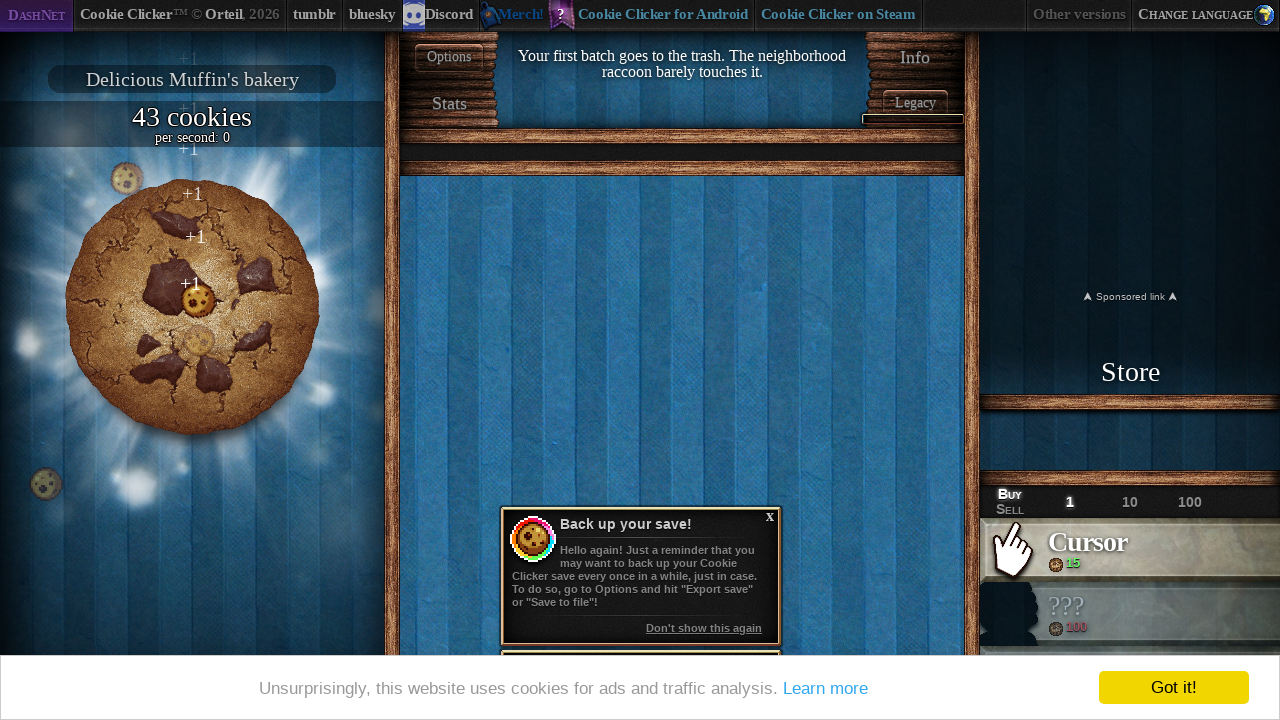

Clicked the big cookie at (192, 307) on #bigCookie
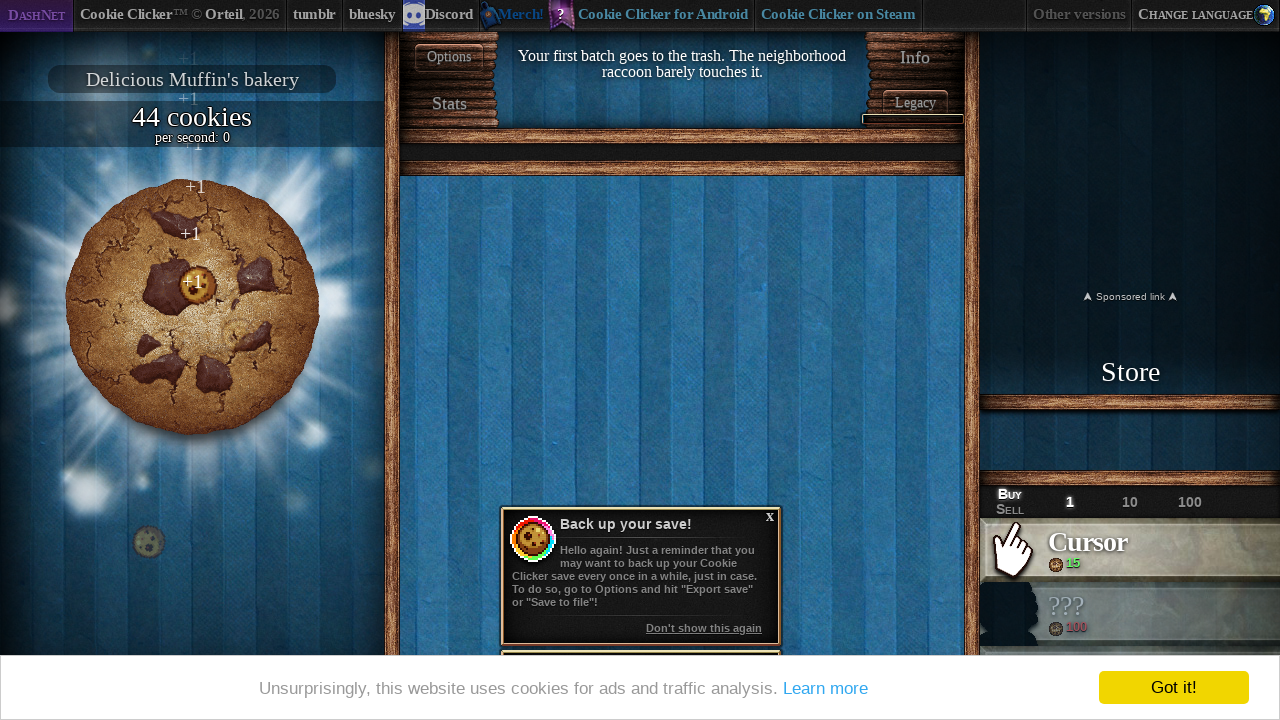

Clicked the big cookie at (192, 307) on #bigCookie
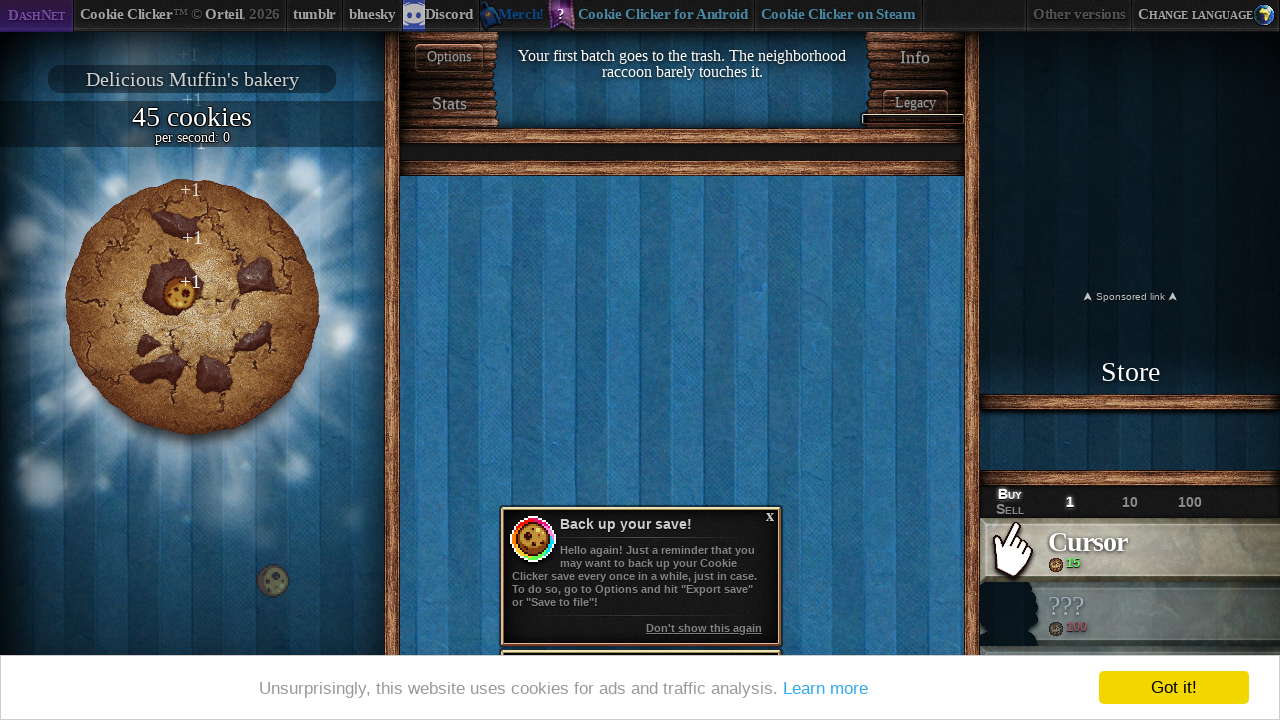

Clicked the big cookie at (192, 307) on #bigCookie
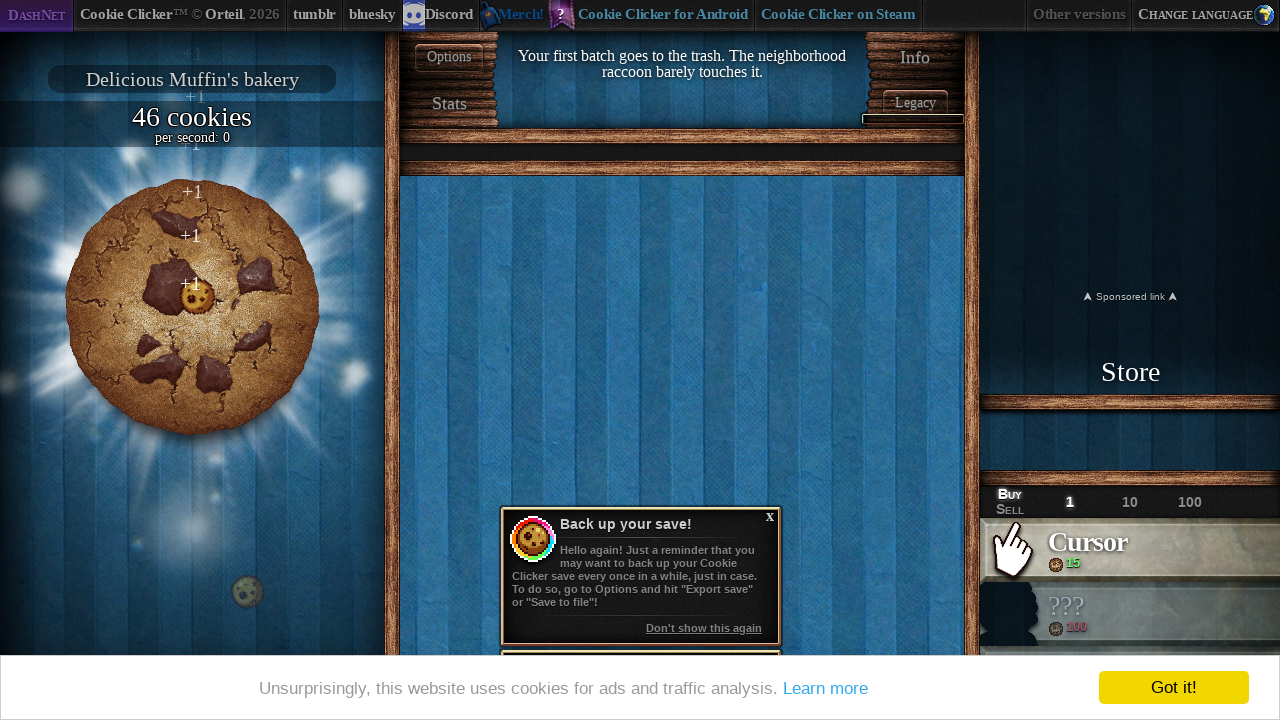

Clicked the big cookie at (192, 307) on #bigCookie
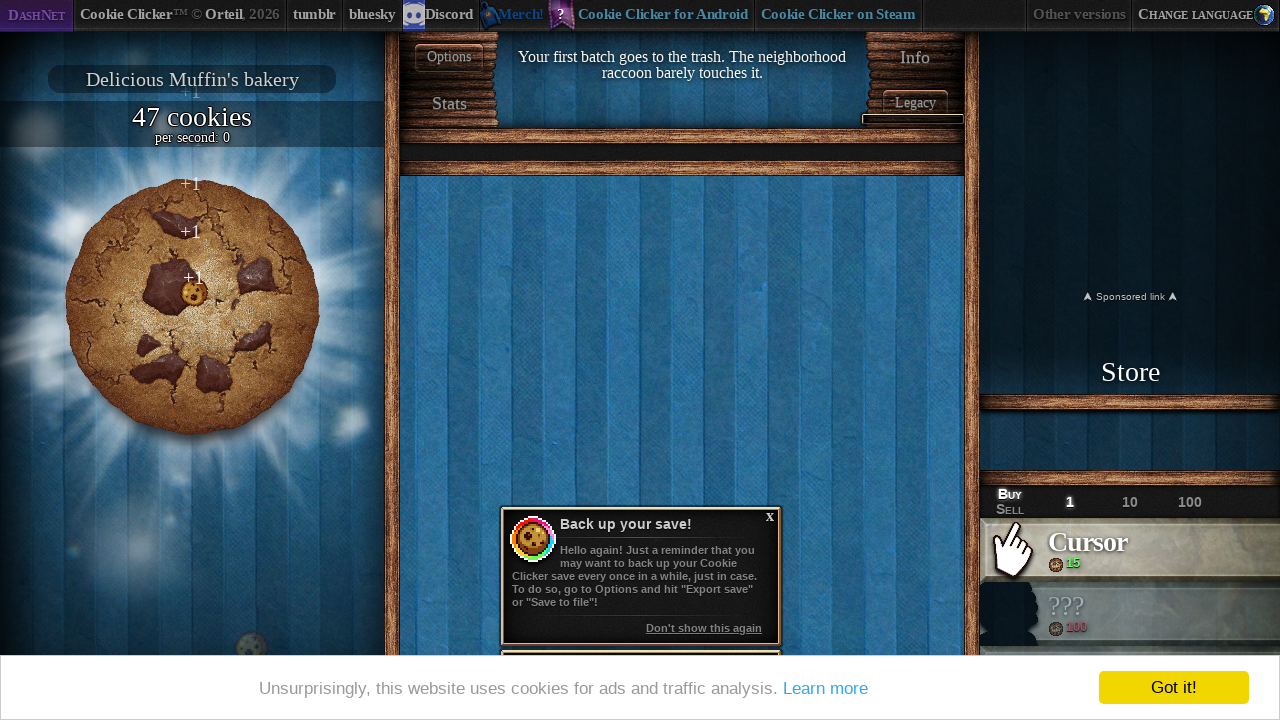

Clicked the big cookie at (192, 307) on #bigCookie
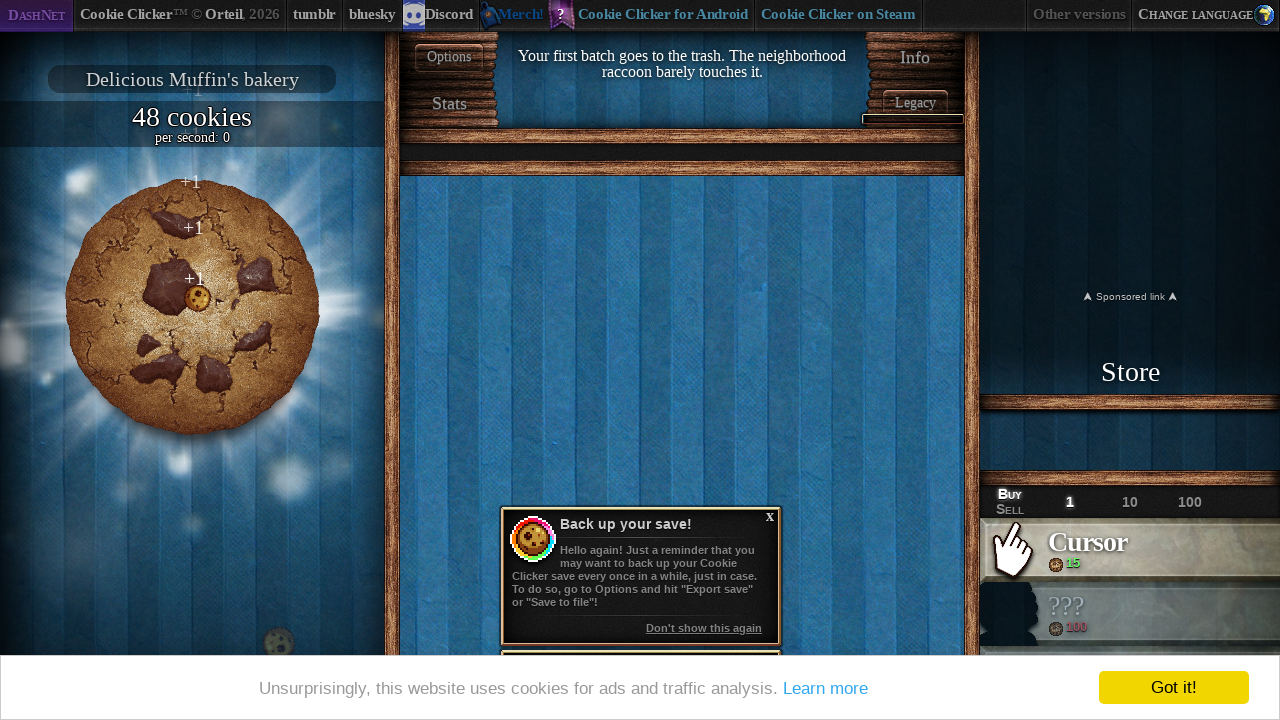

Clicked the big cookie at (192, 307) on #bigCookie
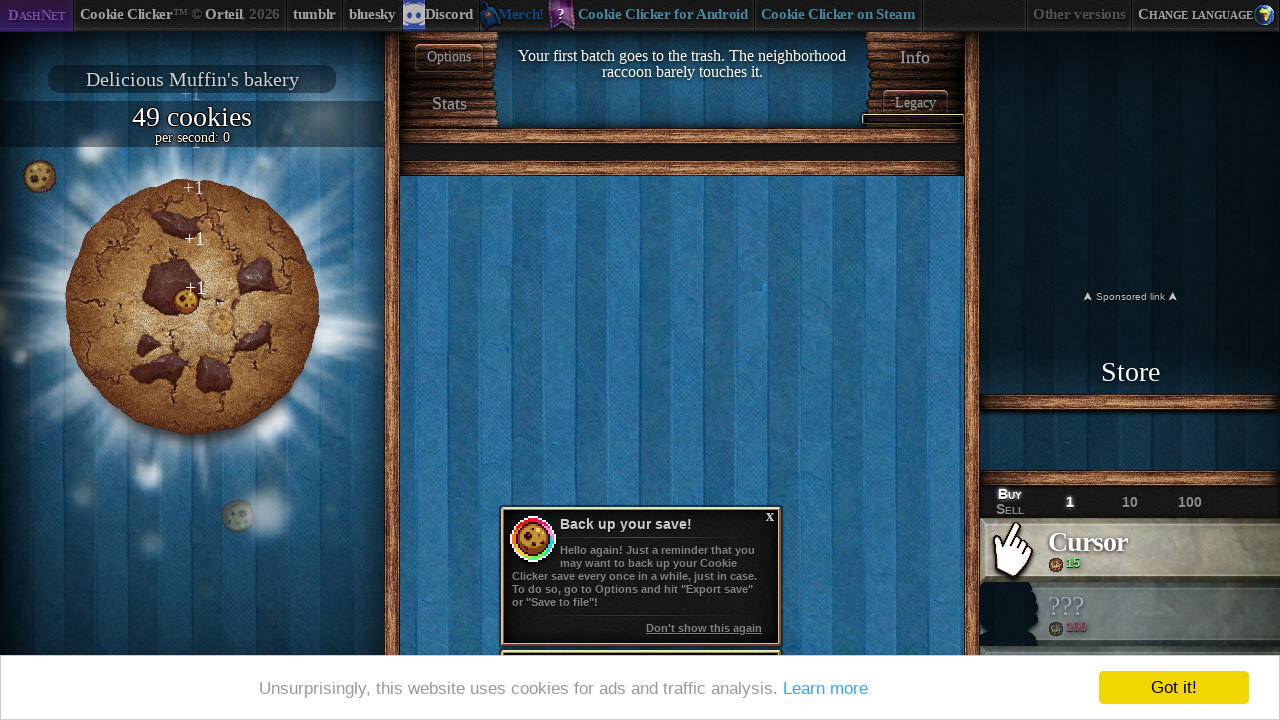

Clicked the big cookie at (192, 307) on #bigCookie
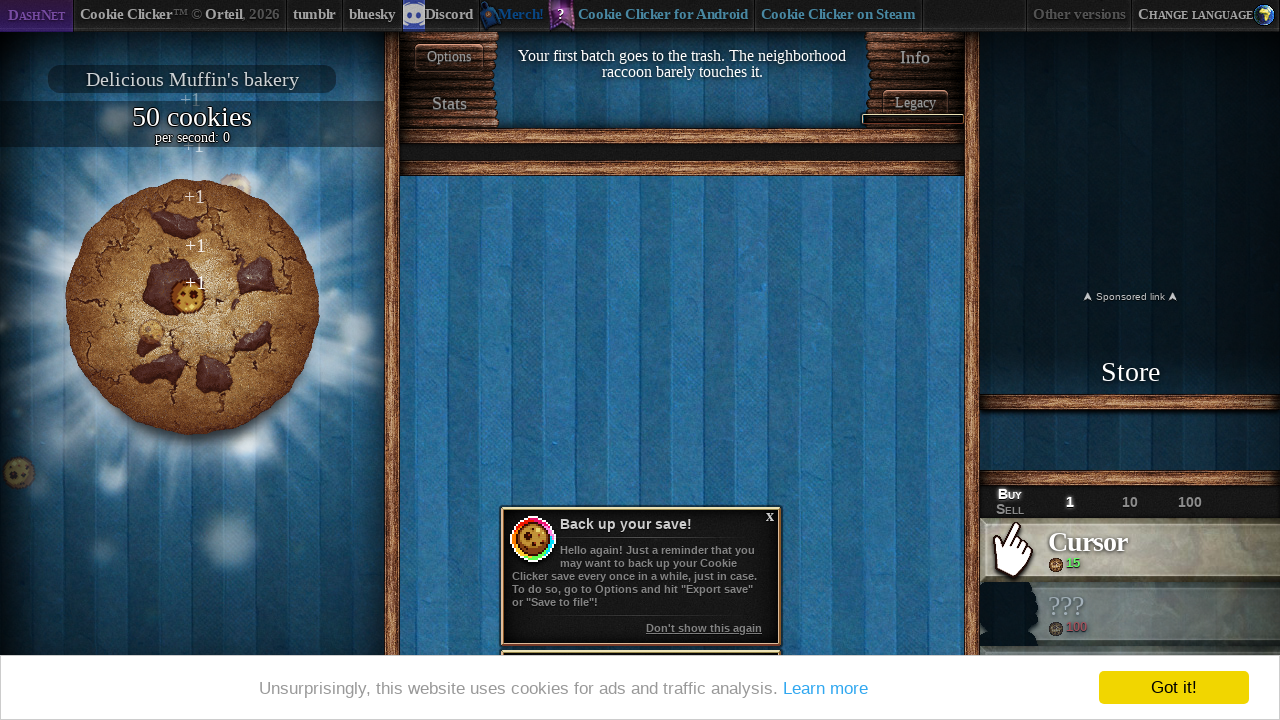

Found 0 available upgrades
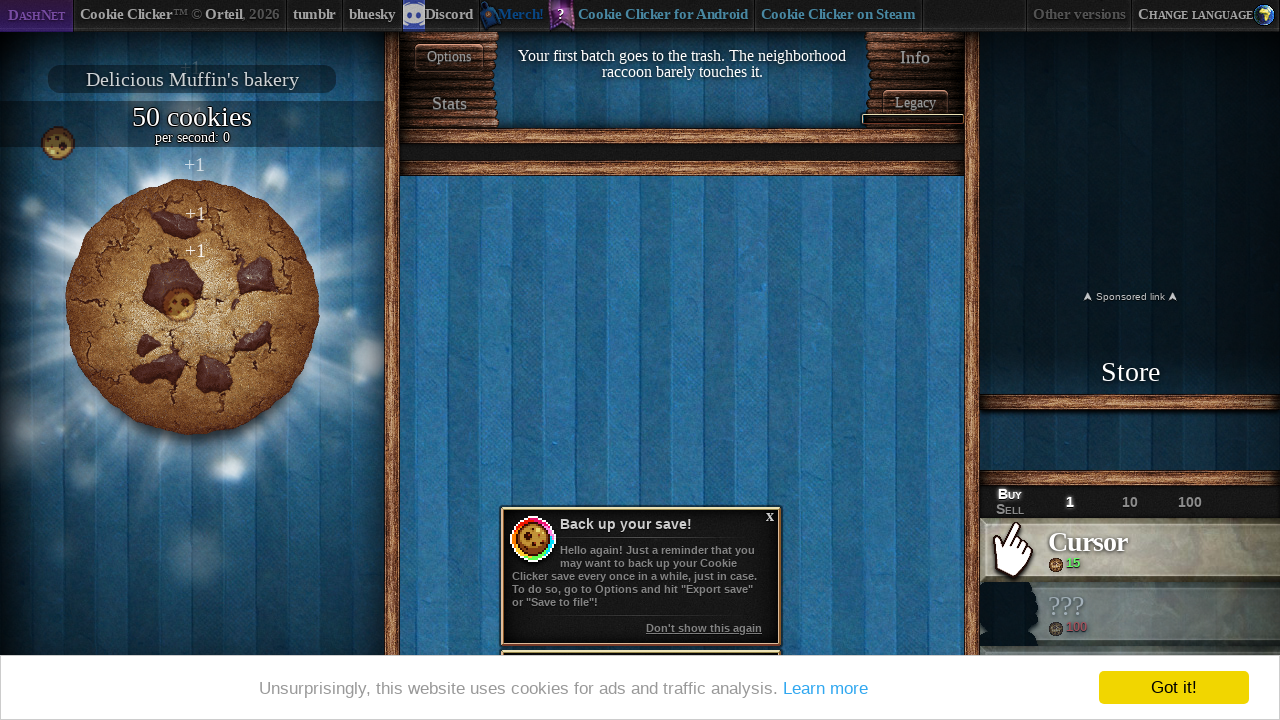

Purchased the most expensive affordable product at (1130, 550) on div.product.unlocked.enabled >> nth=-1
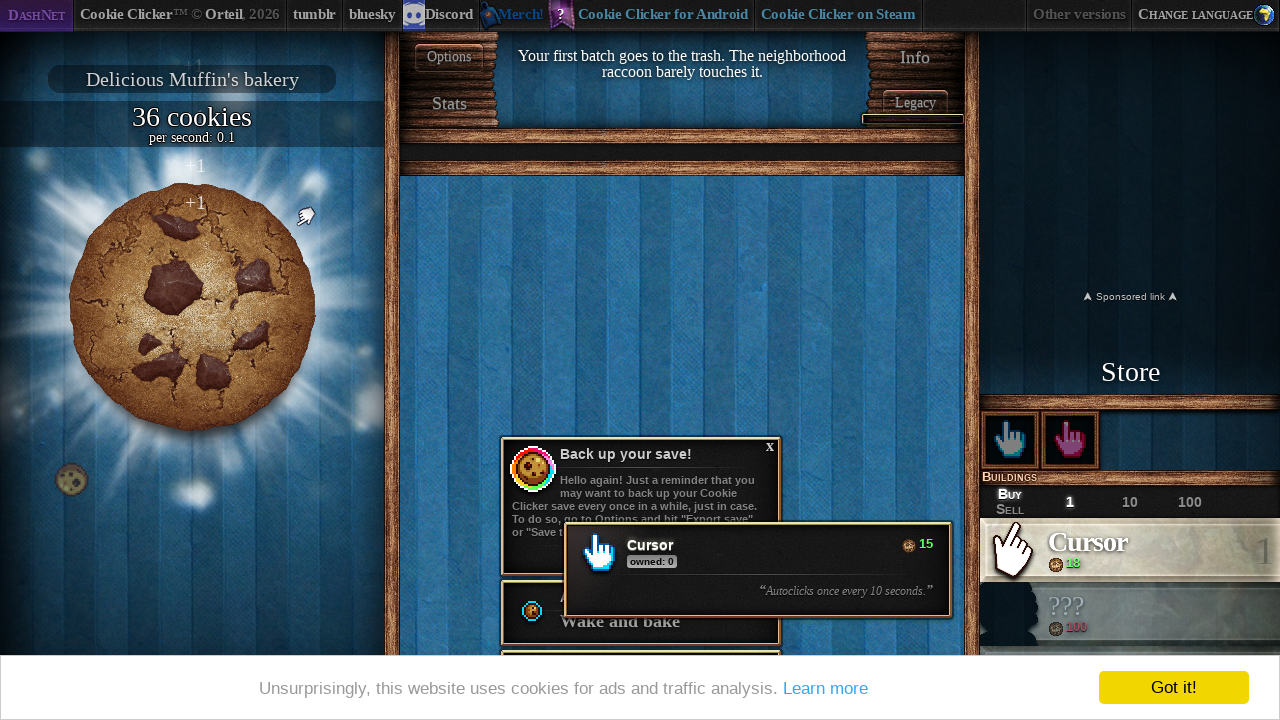

Clicked the big cookie at (192, 307) on #bigCookie
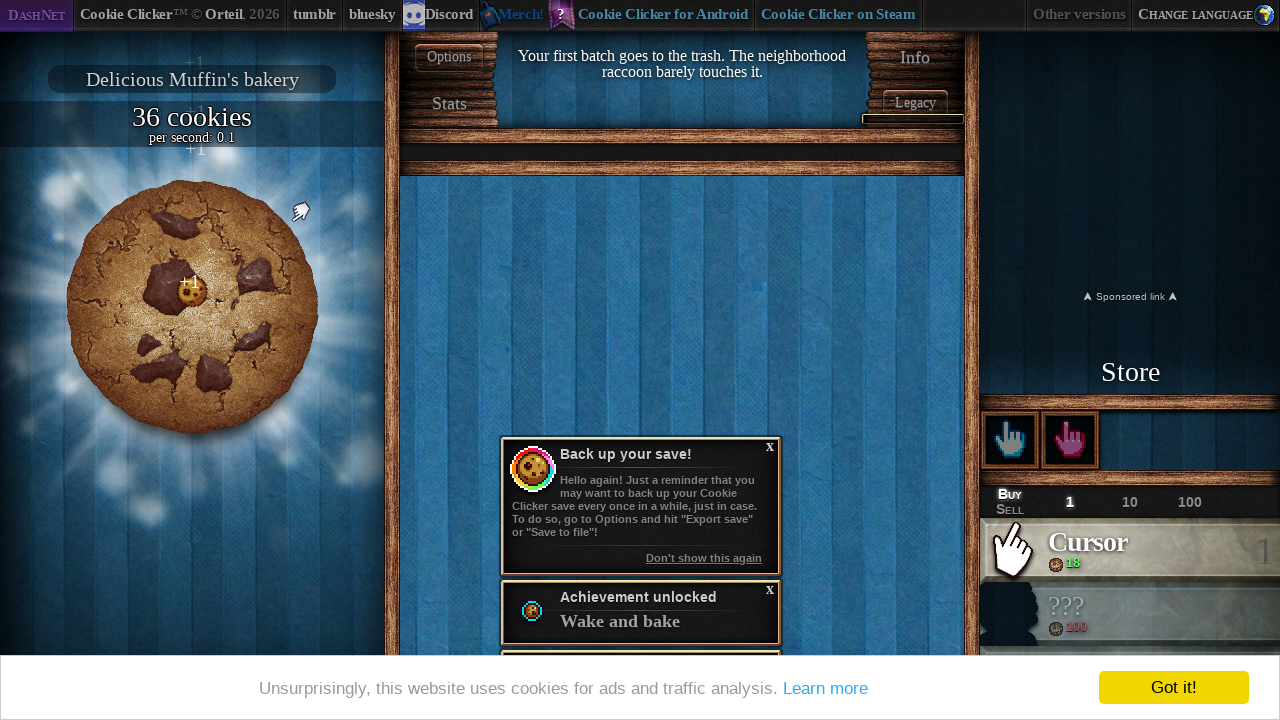

Clicked the big cookie at (192, 307) on #bigCookie
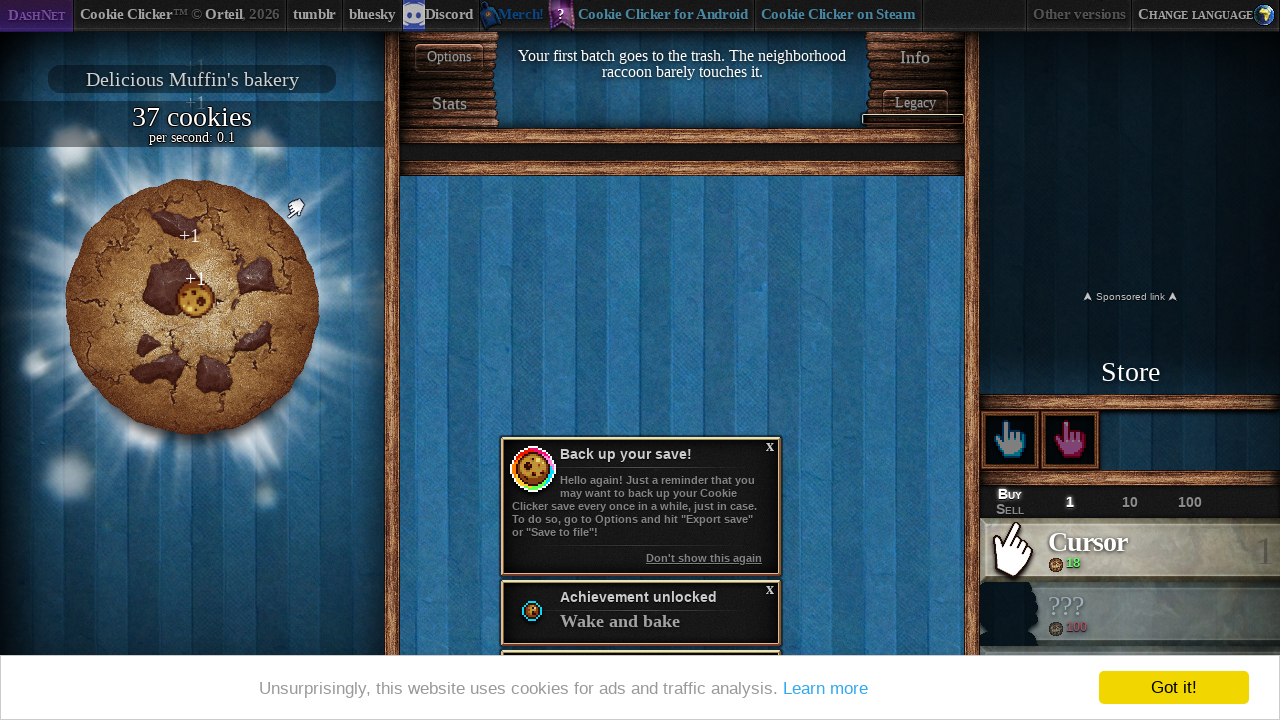

Clicked the big cookie at (192, 307) on #bigCookie
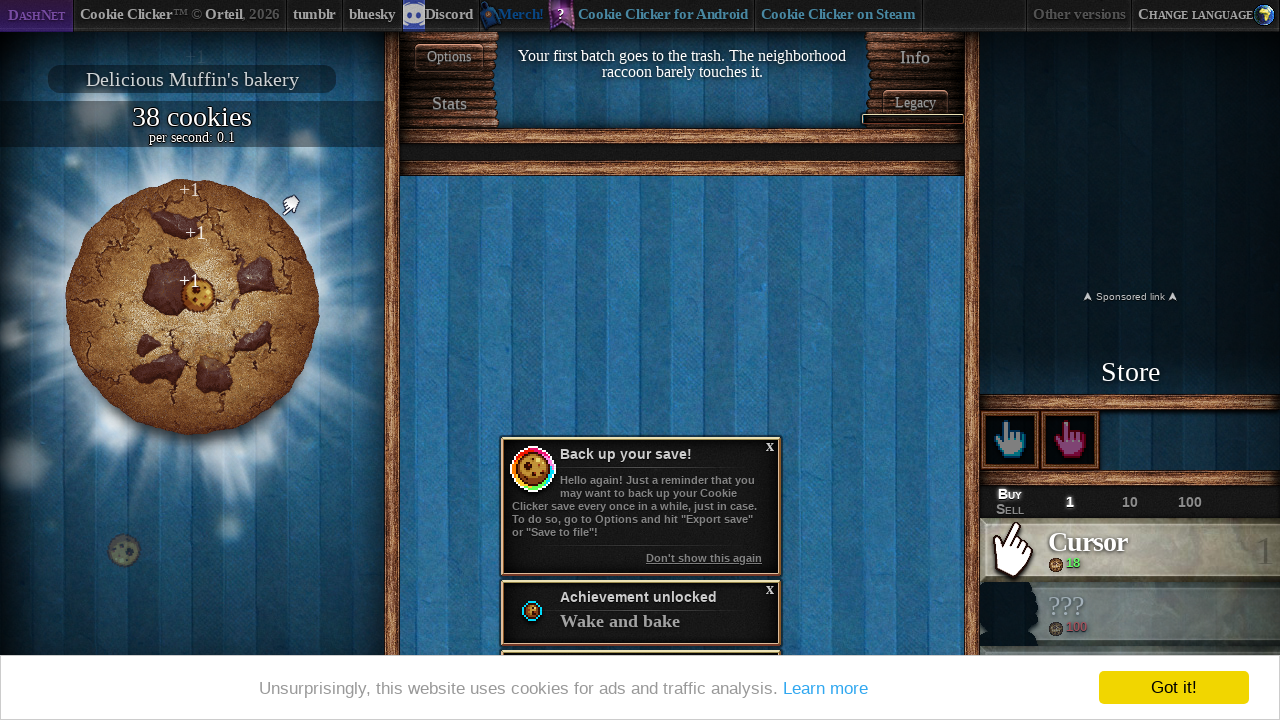

Clicked the big cookie at (192, 307) on #bigCookie
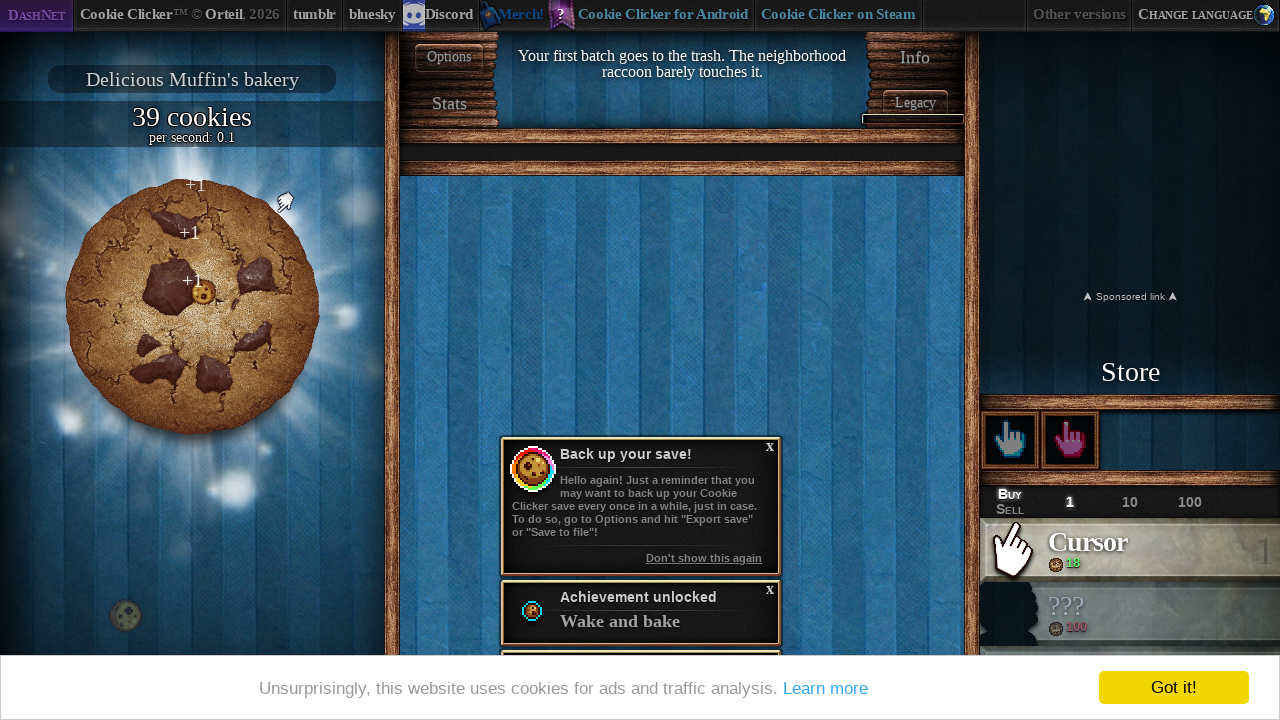

Clicked the big cookie at (192, 307) on #bigCookie
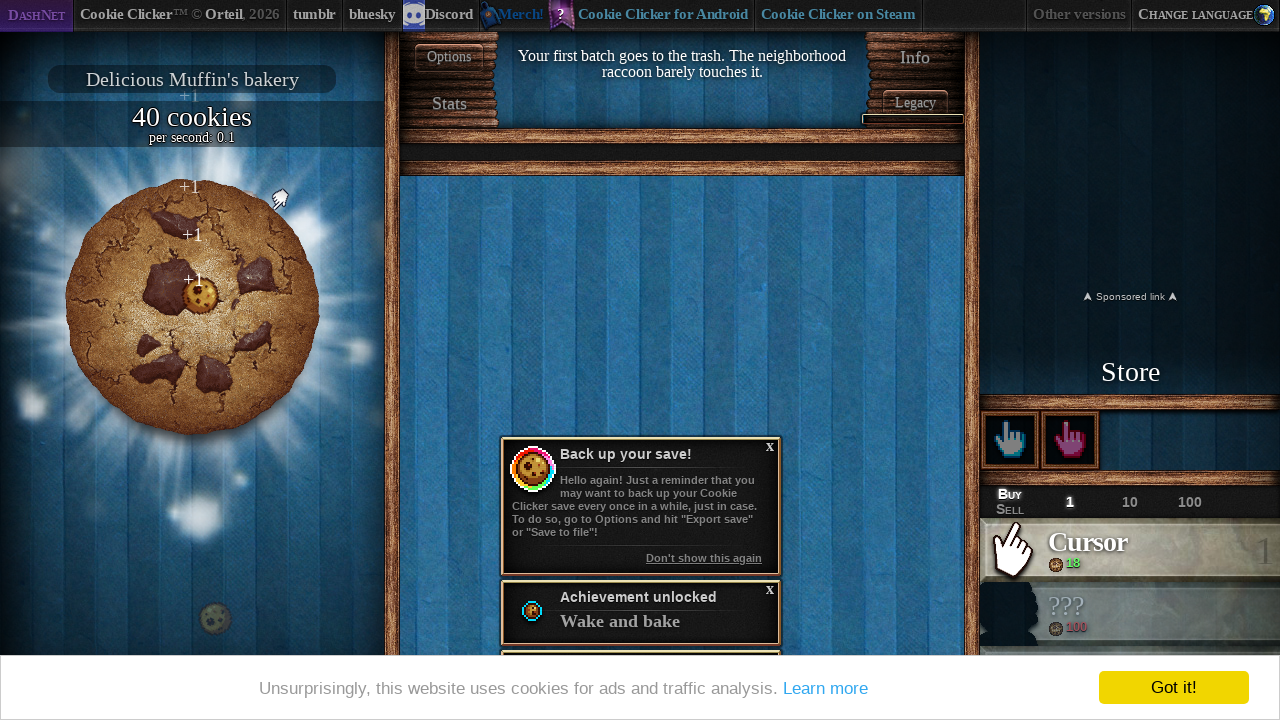

Clicked the big cookie at (192, 307) on #bigCookie
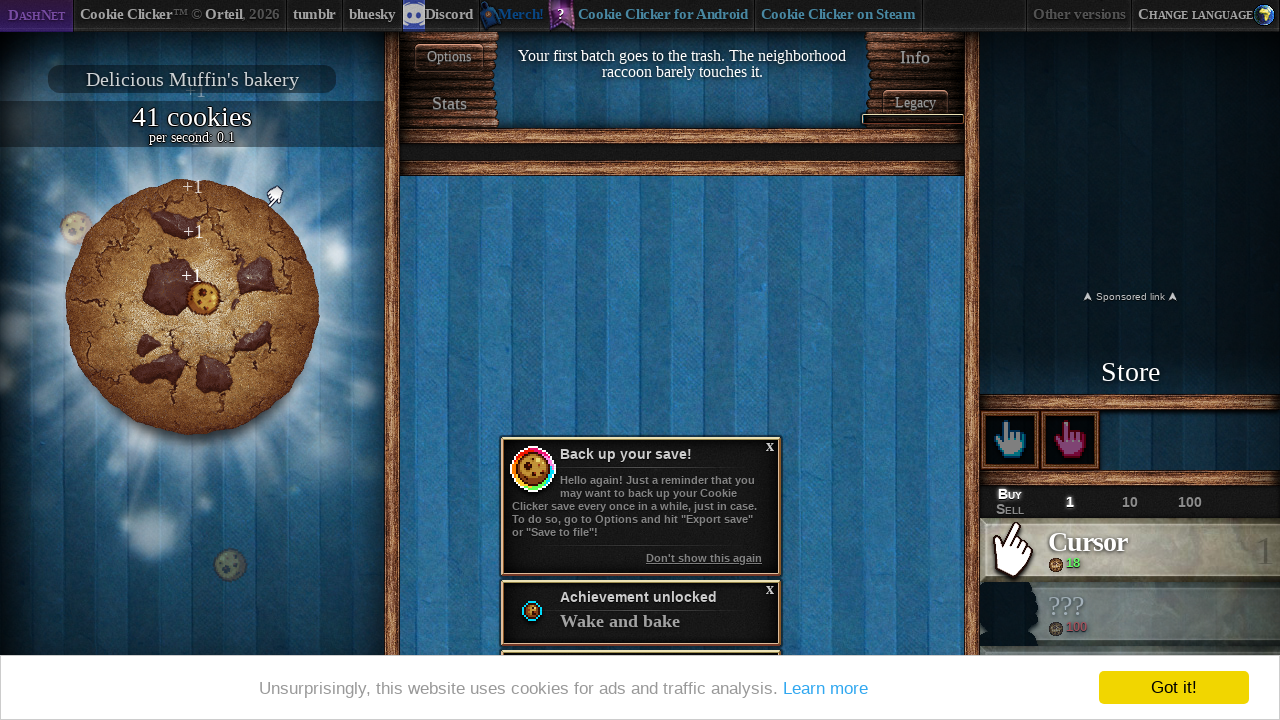

Clicked the big cookie at (192, 307) on #bigCookie
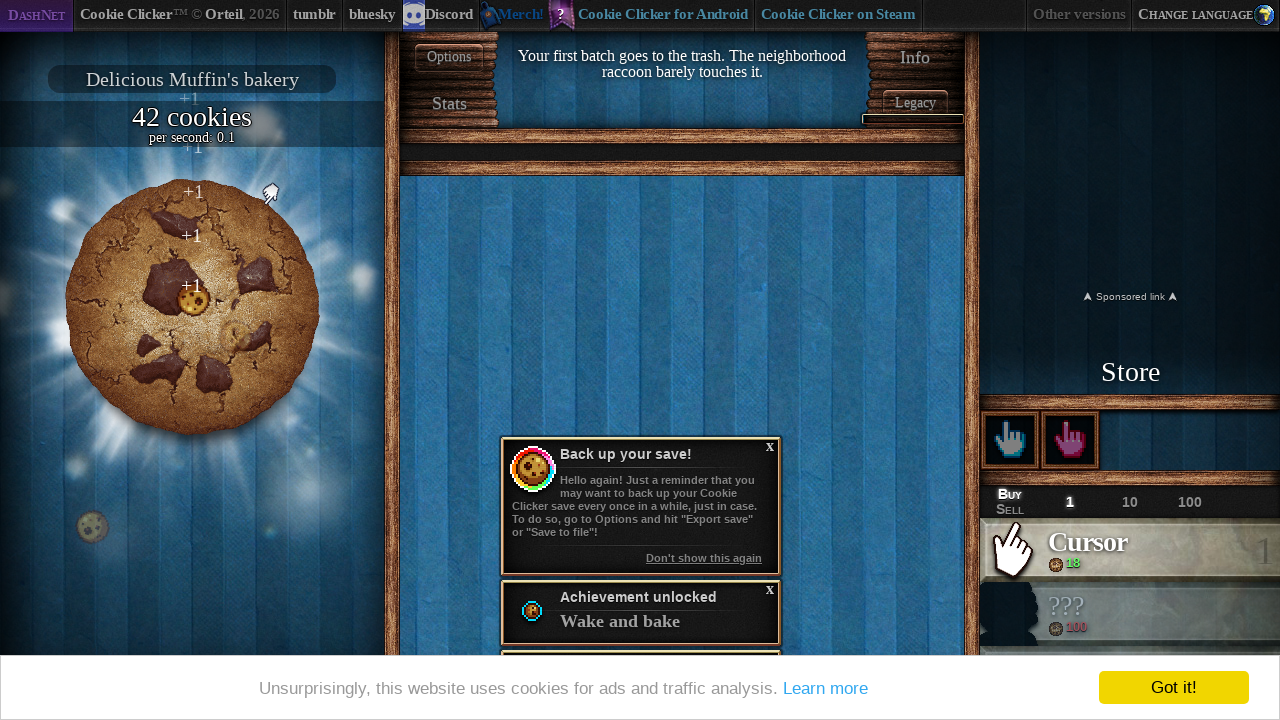

Clicked the big cookie at (192, 307) on #bigCookie
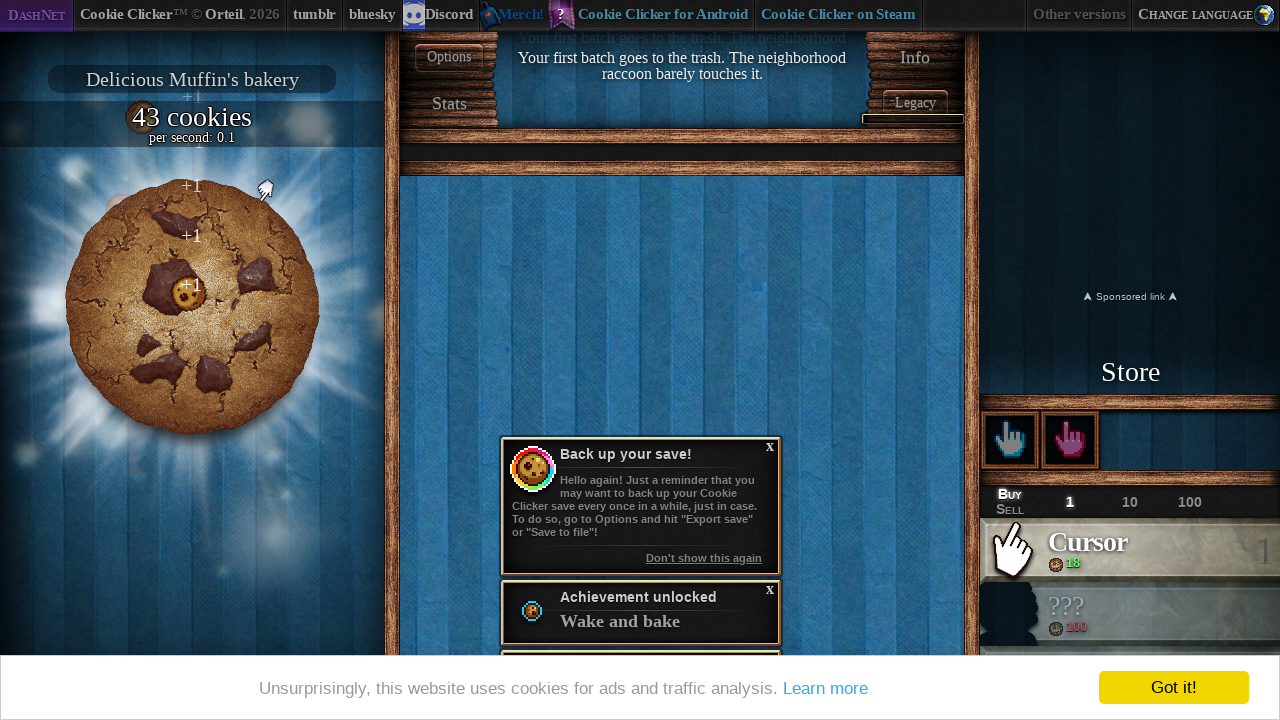

Clicked the big cookie at (192, 307) on #bigCookie
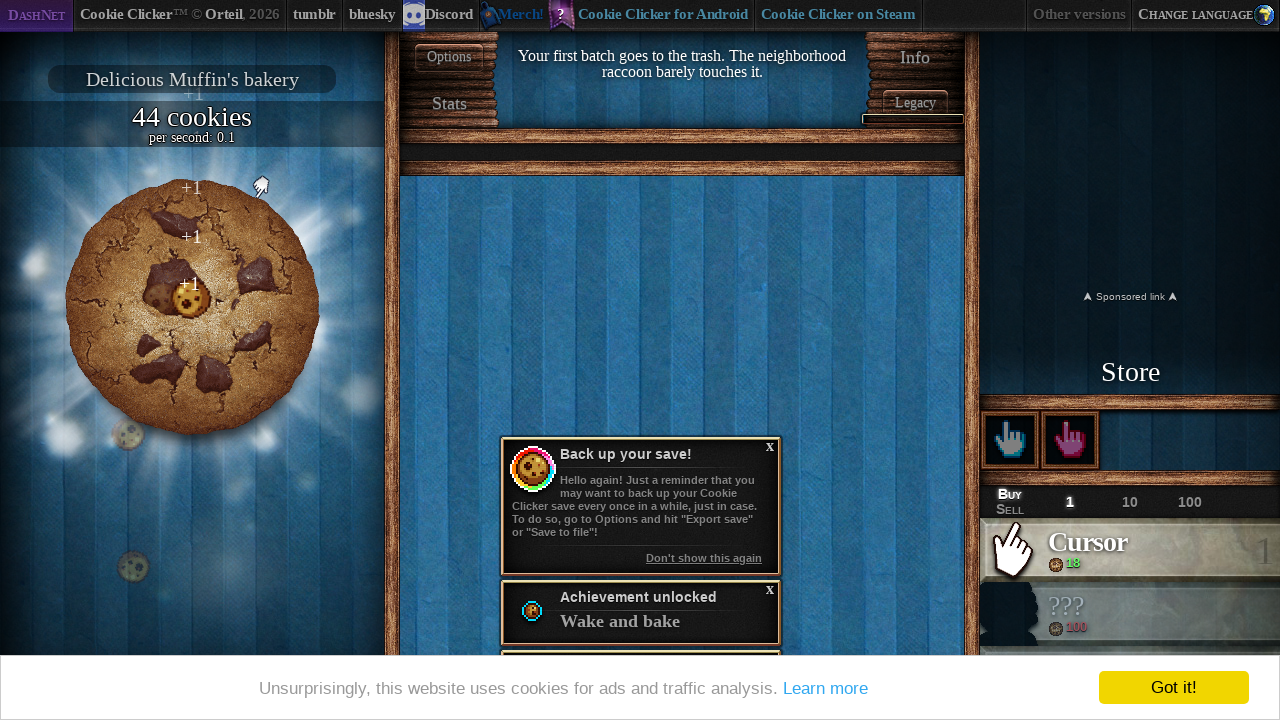

Clicked the big cookie at (192, 307) on #bigCookie
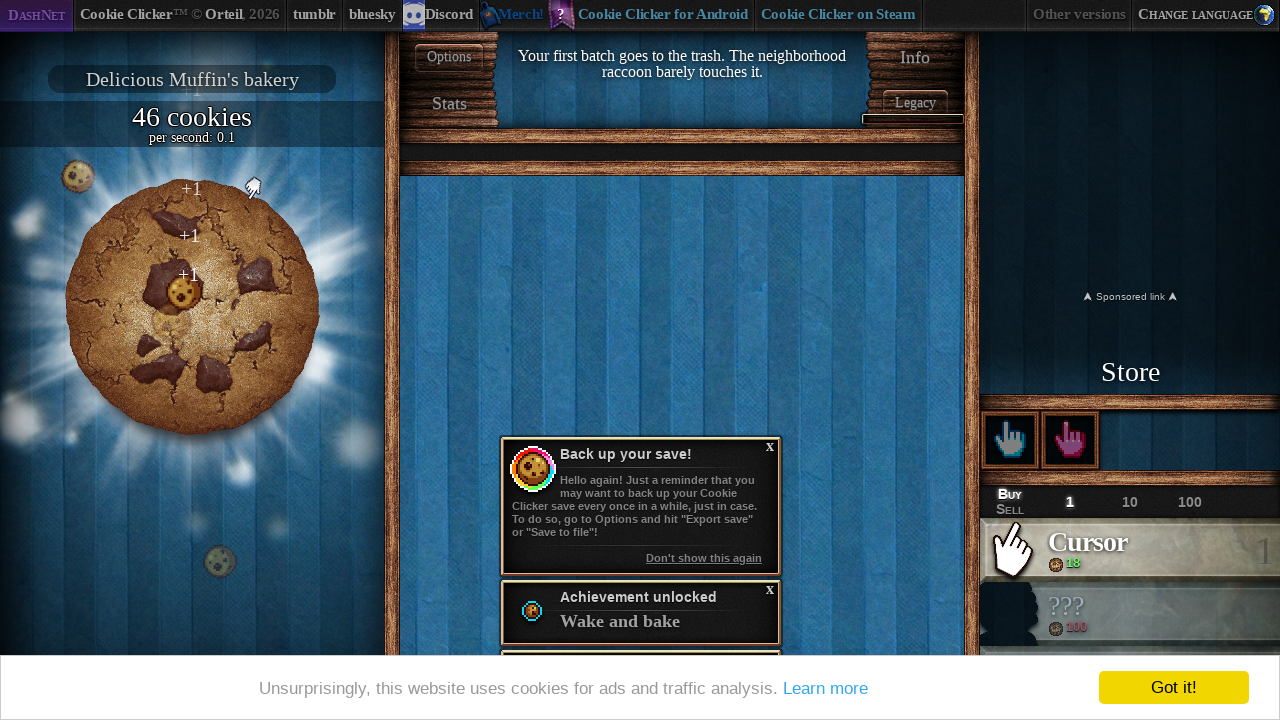

Clicked the big cookie at (192, 307) on #bigCookie
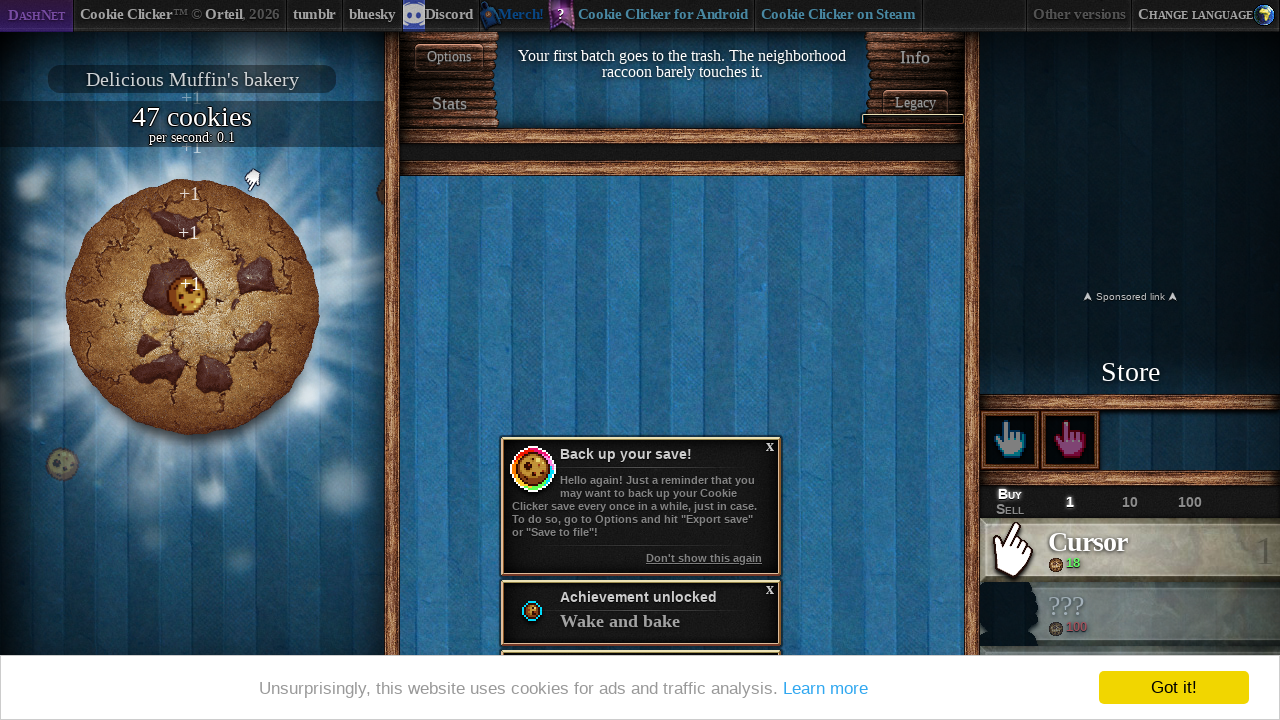

Clicked the big cookie at (192, 307) on #bigCookie
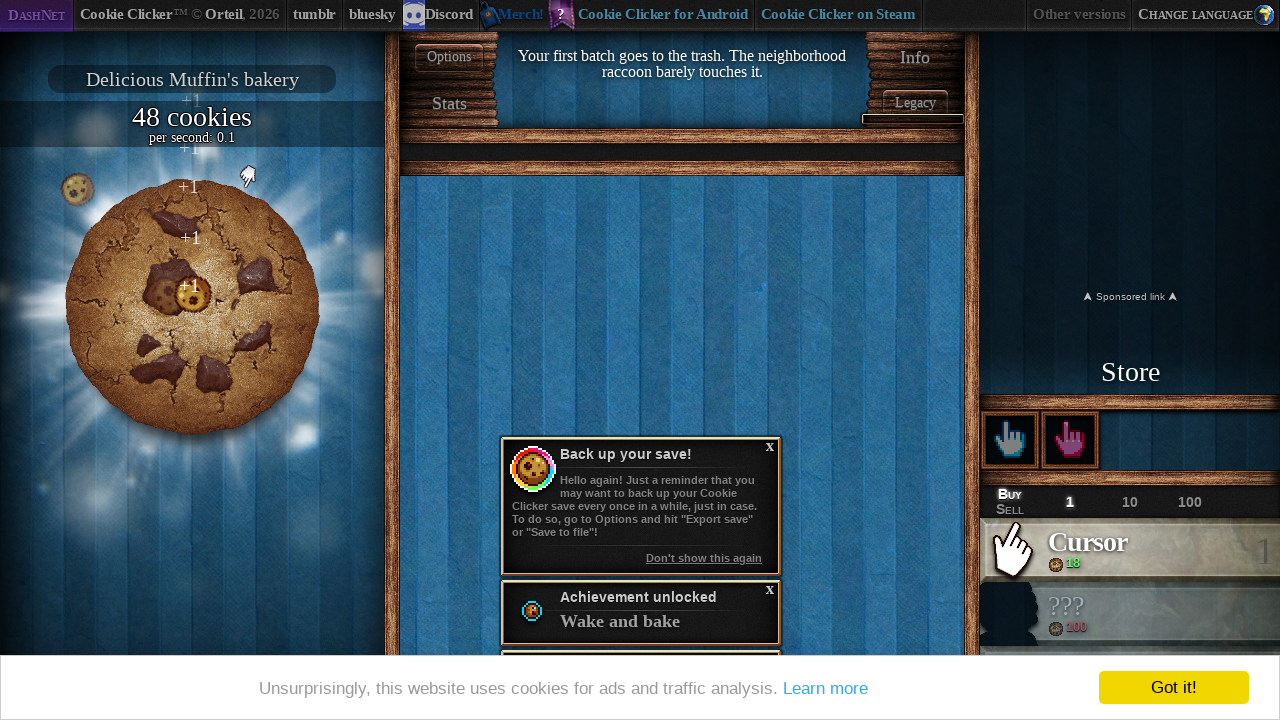

Clicked the big cookie at (192, 307) on #bigCookie
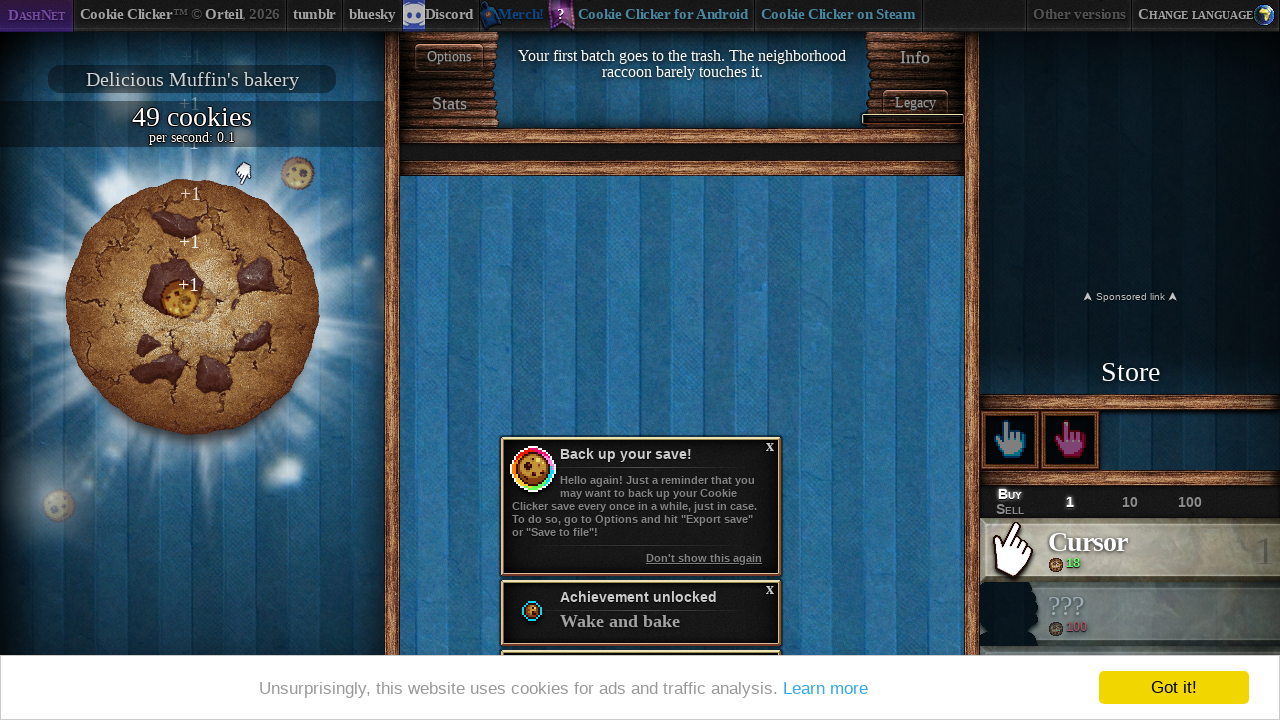

Clicked the big cookie at (192, 307) on #bigCookie
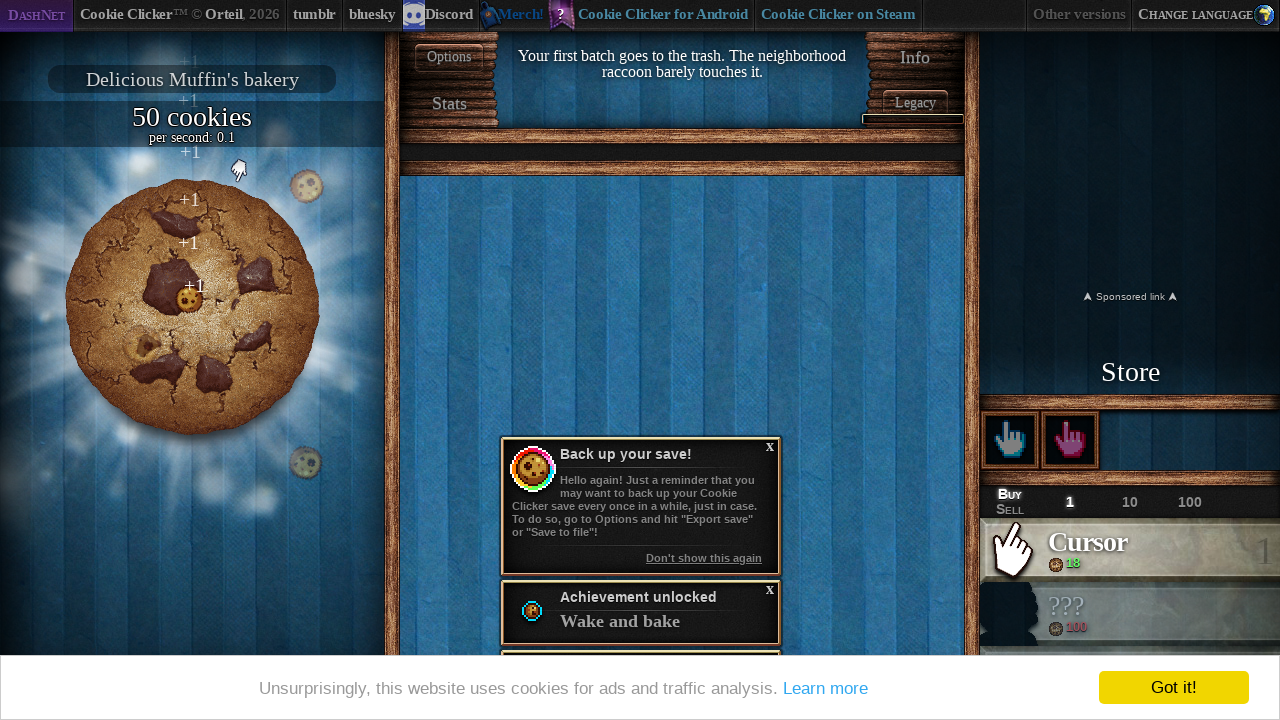

Clicked the big cookie at (192, 307) on #bigCookie
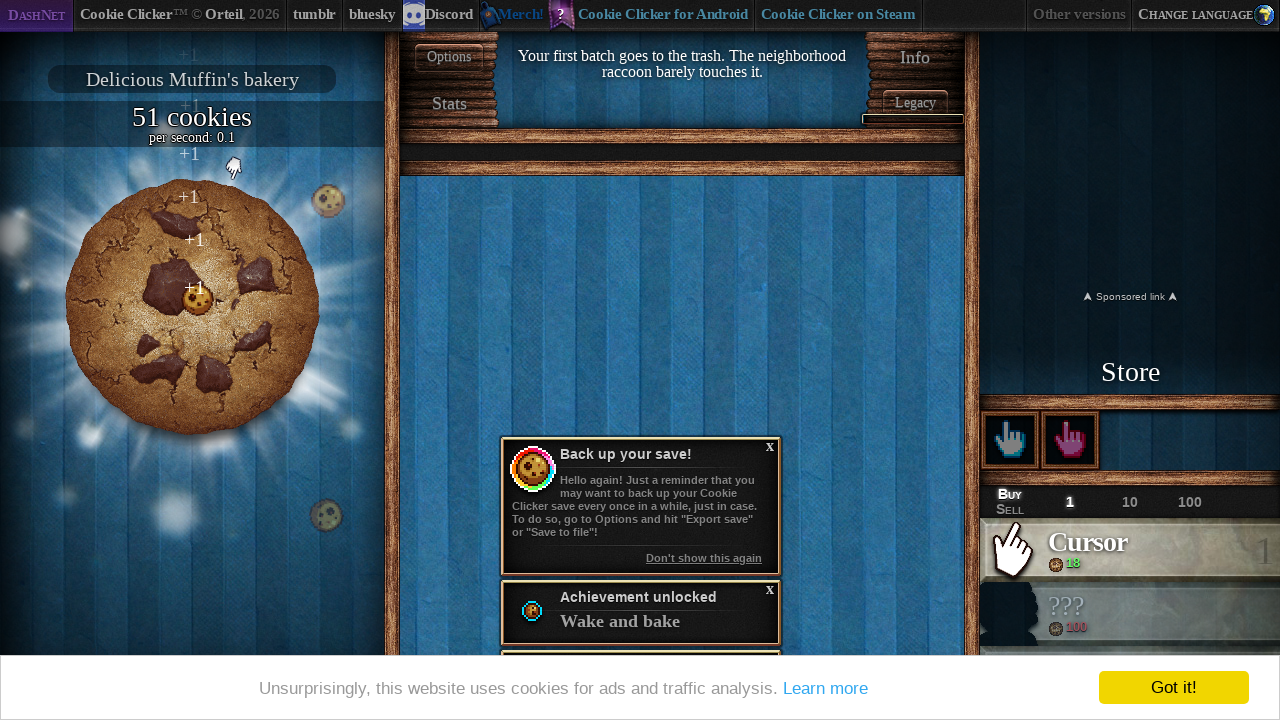

Clicked the big cookie at (192, 307) on #bigCookie
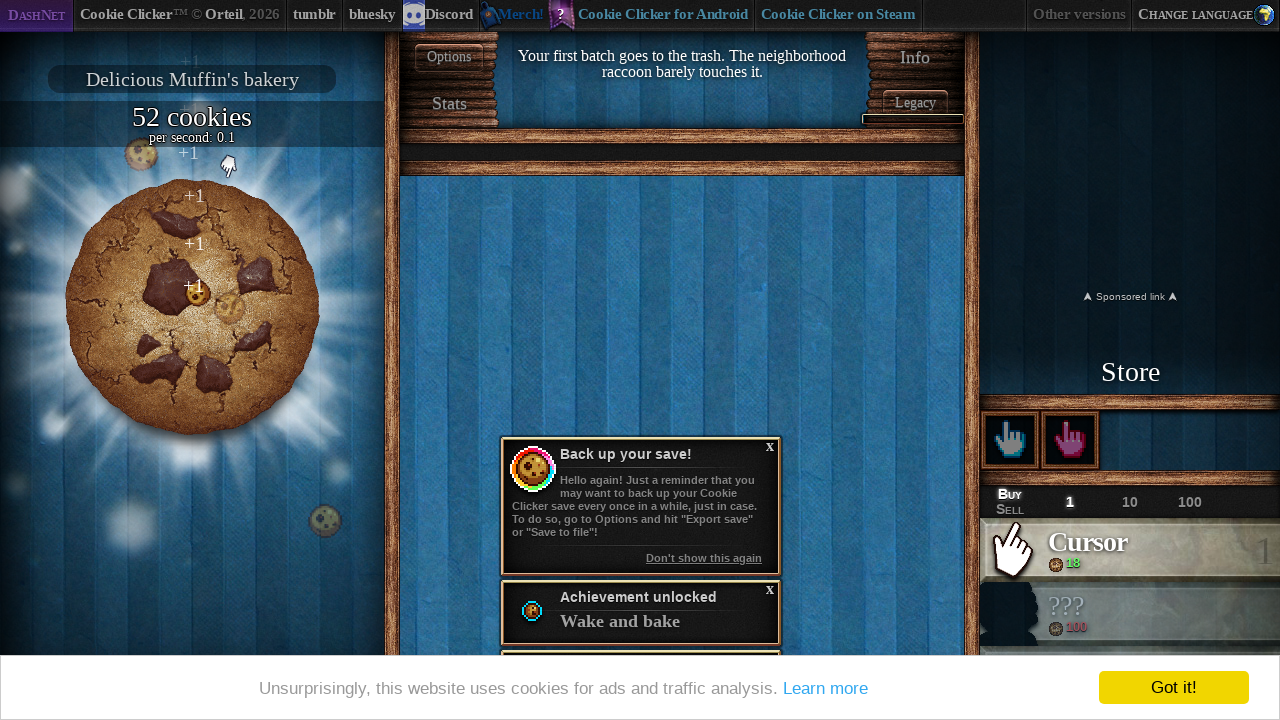

Clicked the big cookie at (192, 307) on #bigCookie
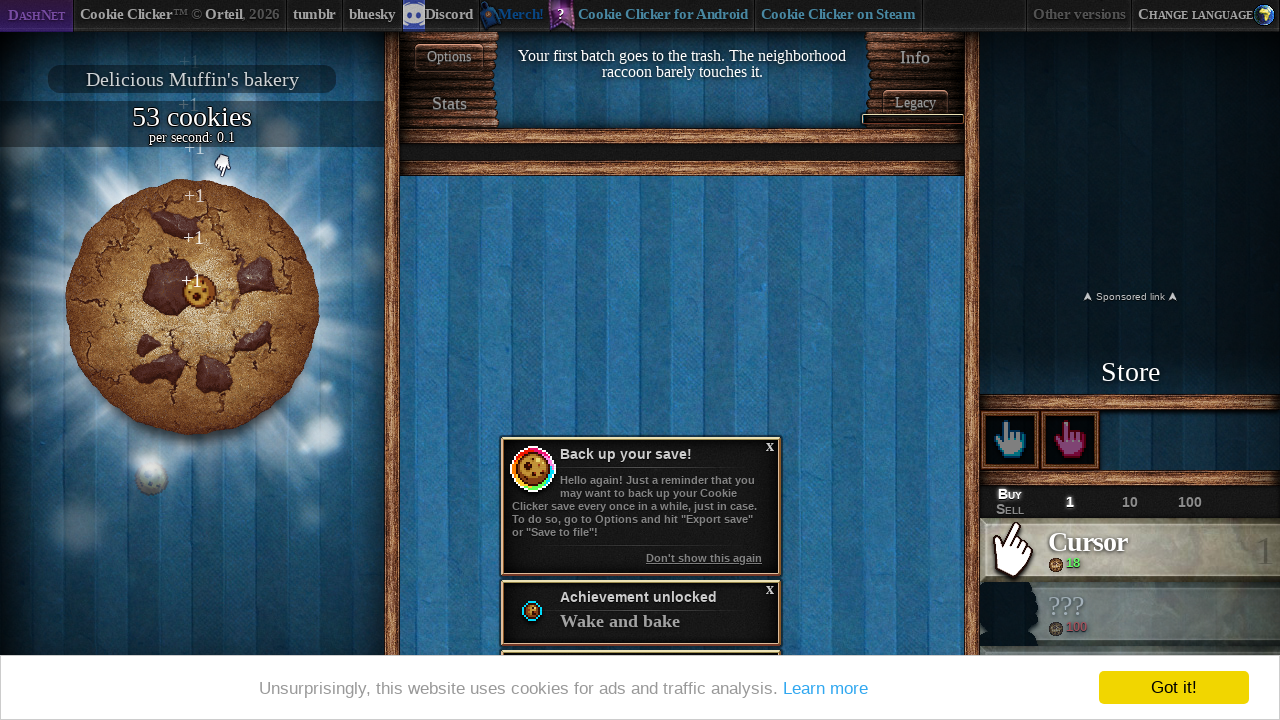

Clicked the big cookie at (192, 307) on #bigCookie
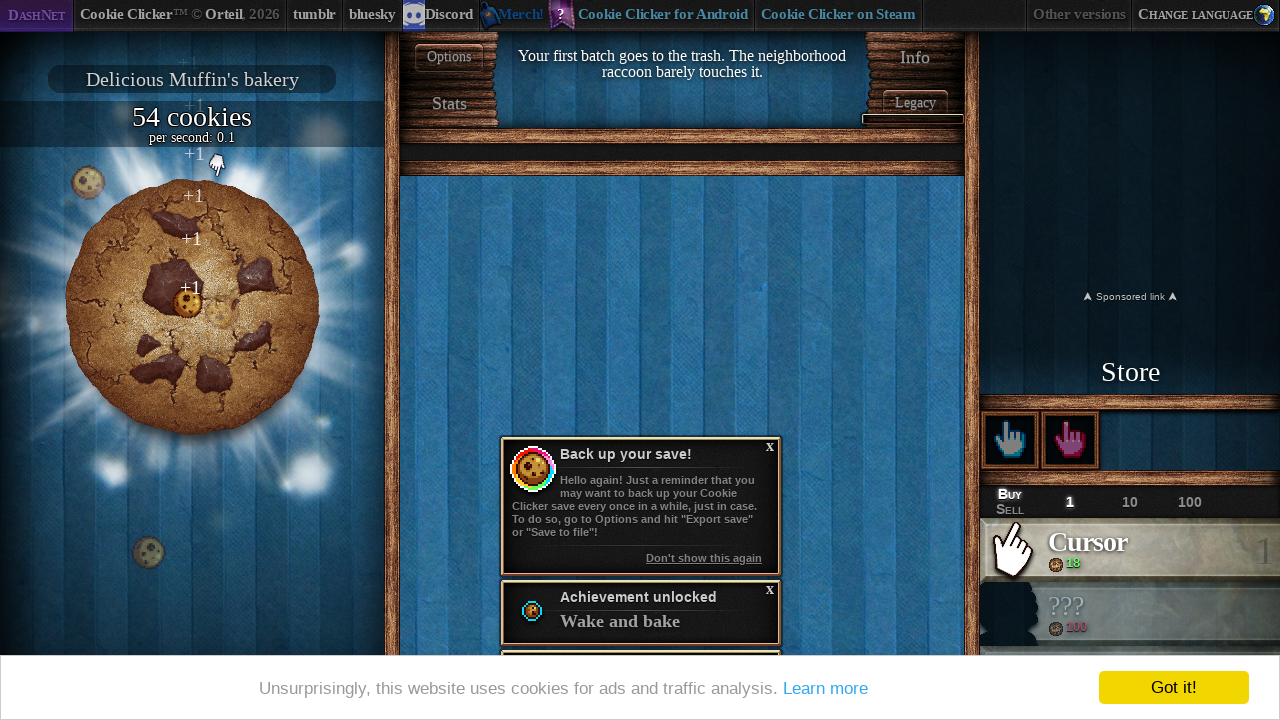

Clicked the big cookie at (192, 307) on #bigCookie
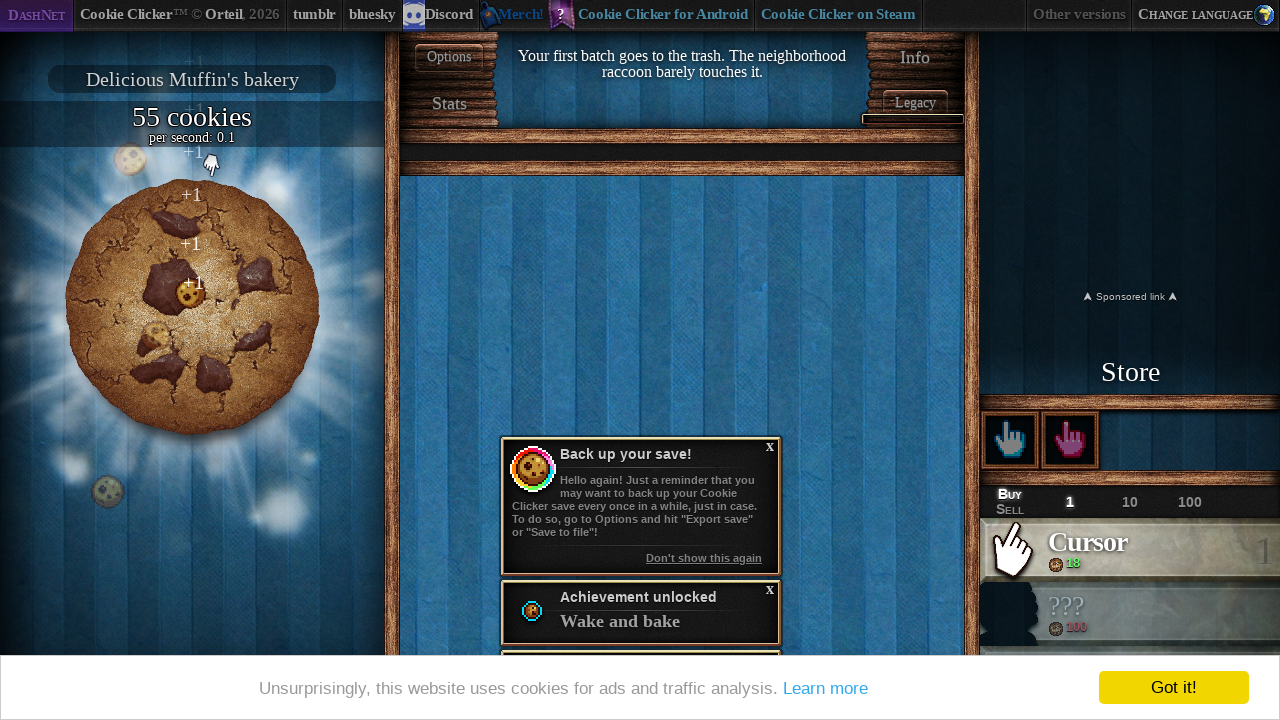

Clicked the big cookie at (192, 307) on #bigCookie
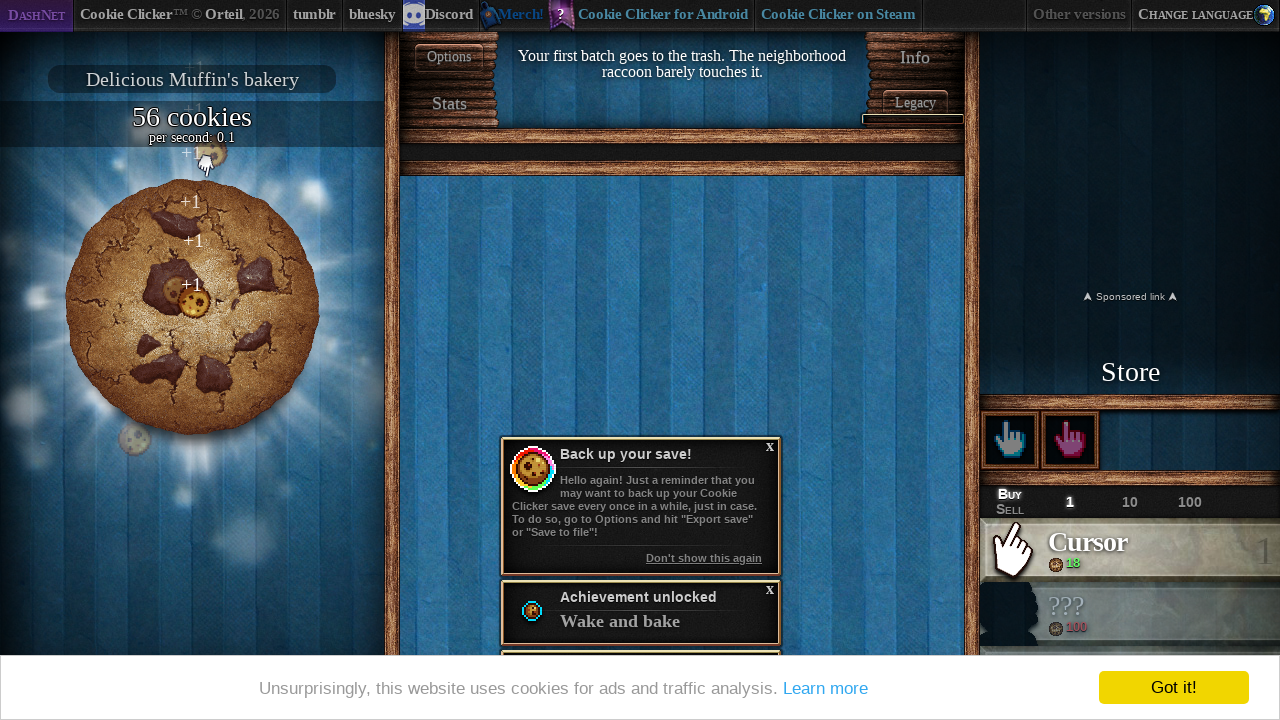

Clicked the big cookie at (192, 307) on #bigCookie
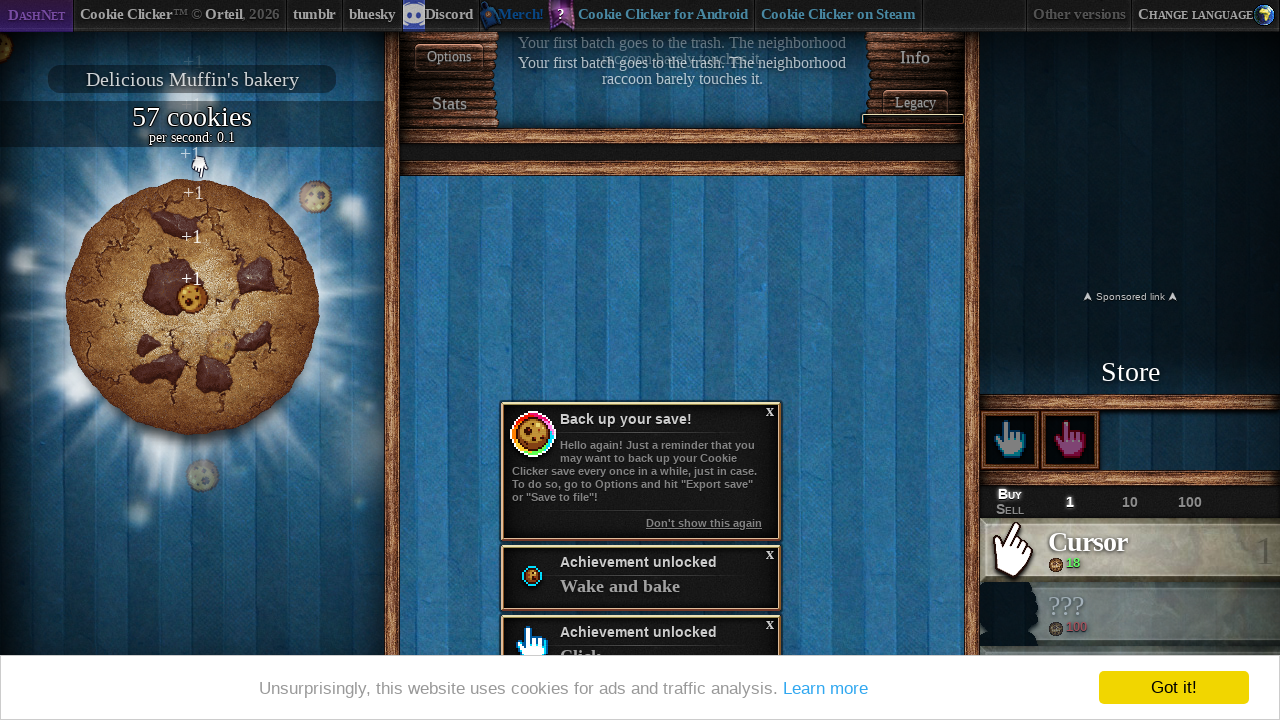

Clicked the big cookie at (192, 307) on #bigCookie
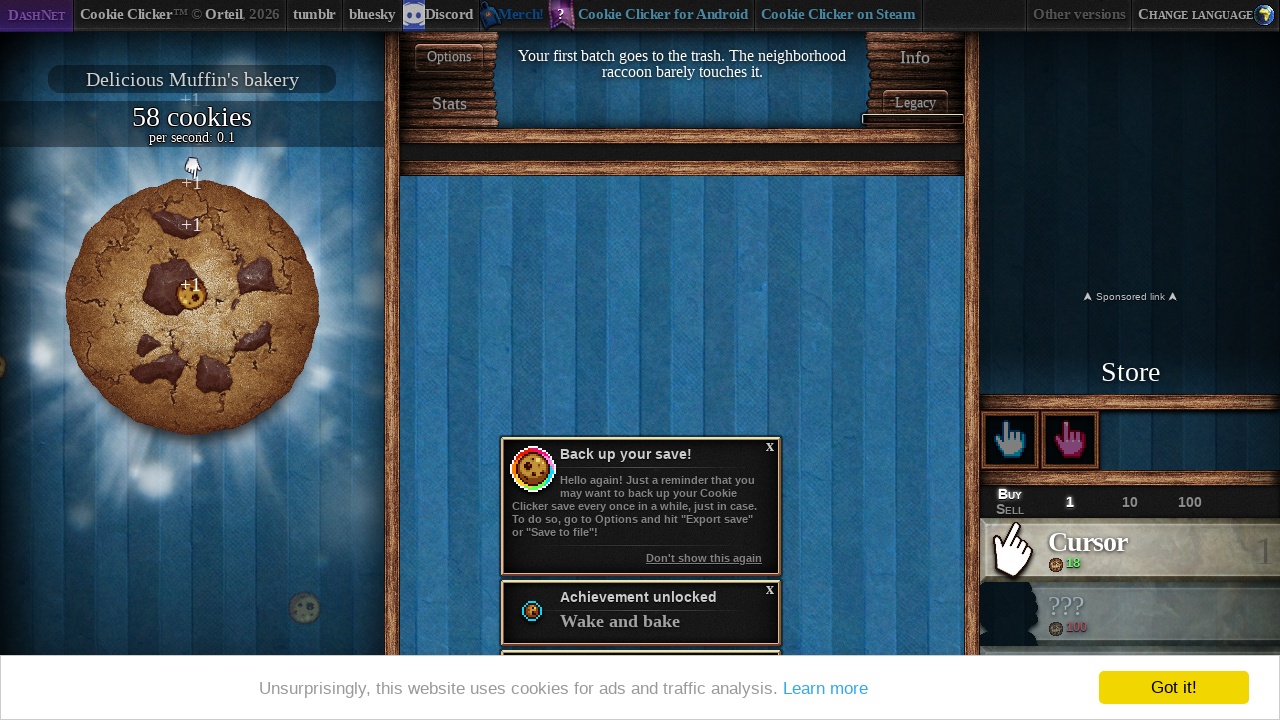

Clicked the big cookie at (192, 307) on #bigCookie
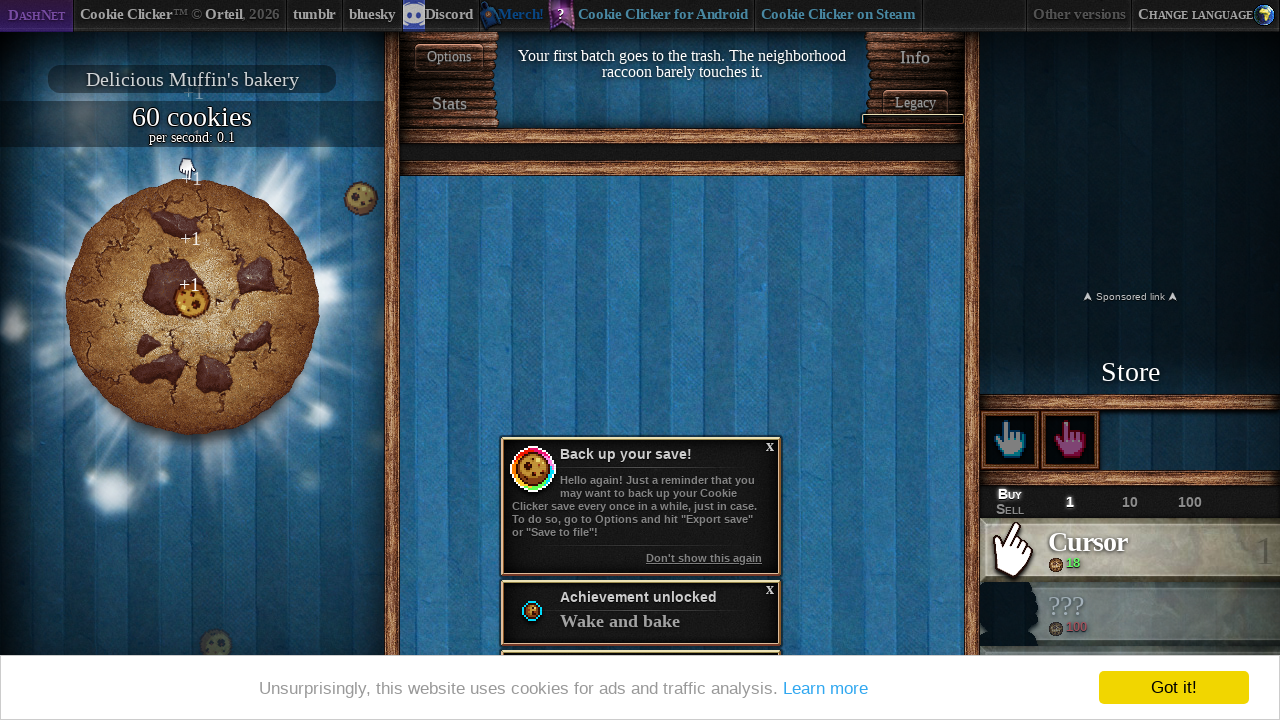

Clicked the big cookie at (192, 307) on #bigCookie
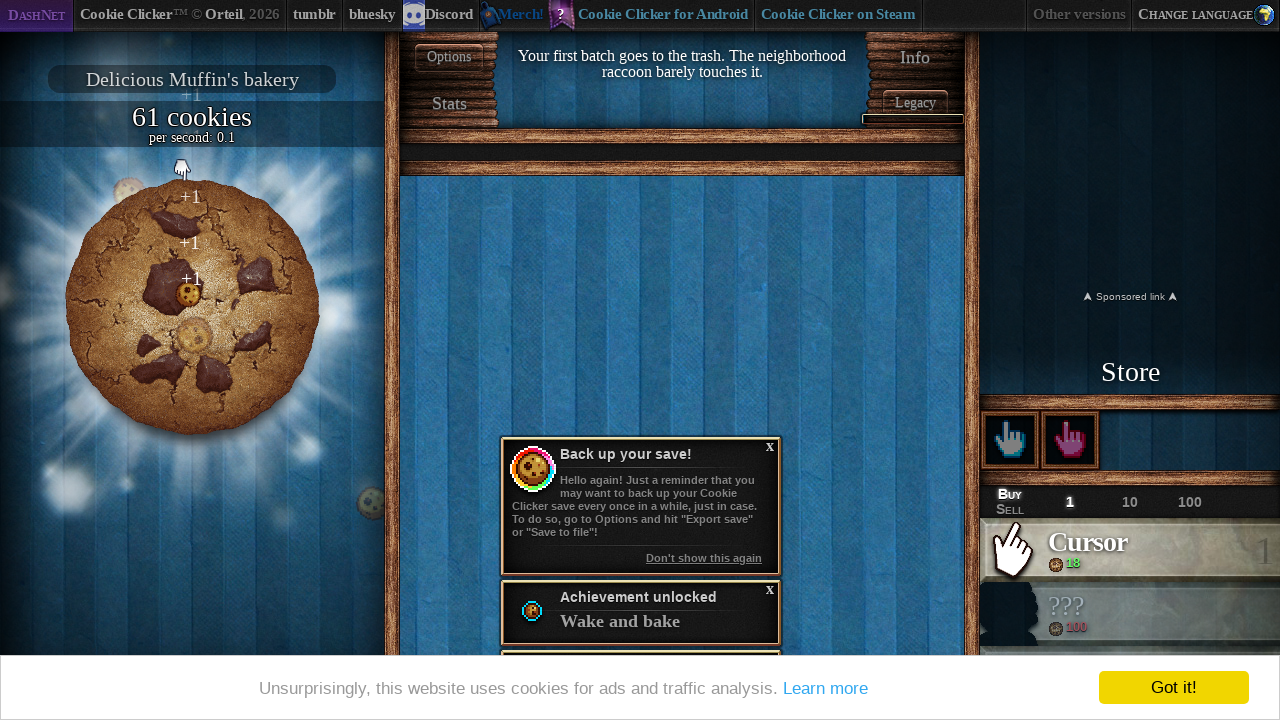

Clicked the big cookie at (192, 307) on #bigCookie
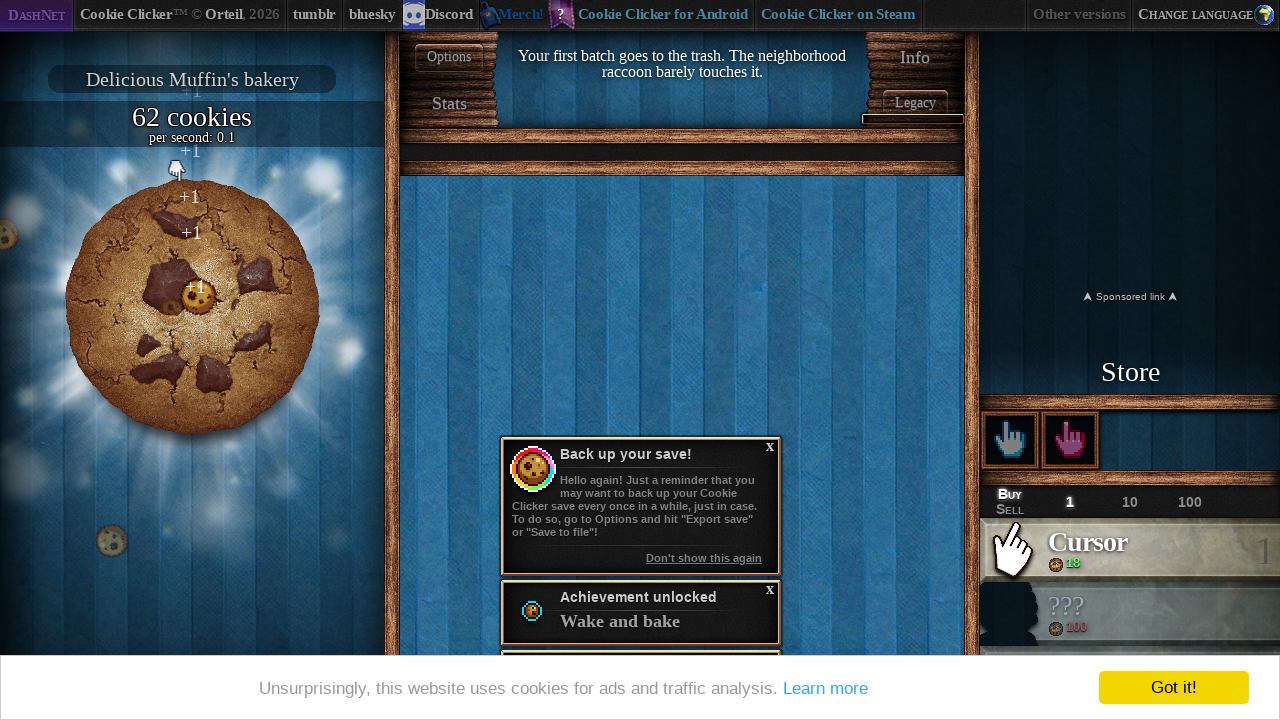

Clicked the big cookie at (192, 307) on #bigCookie
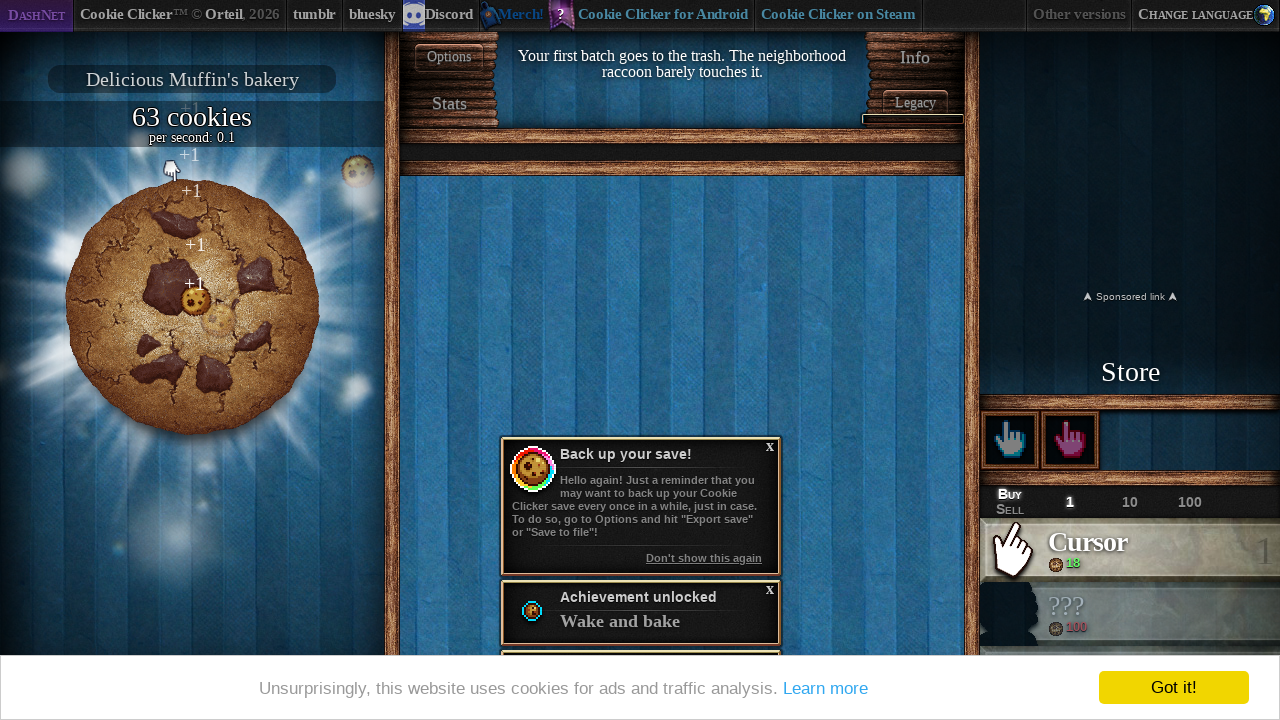

Clicked the big cookie at (192, 307) on #bigCookie
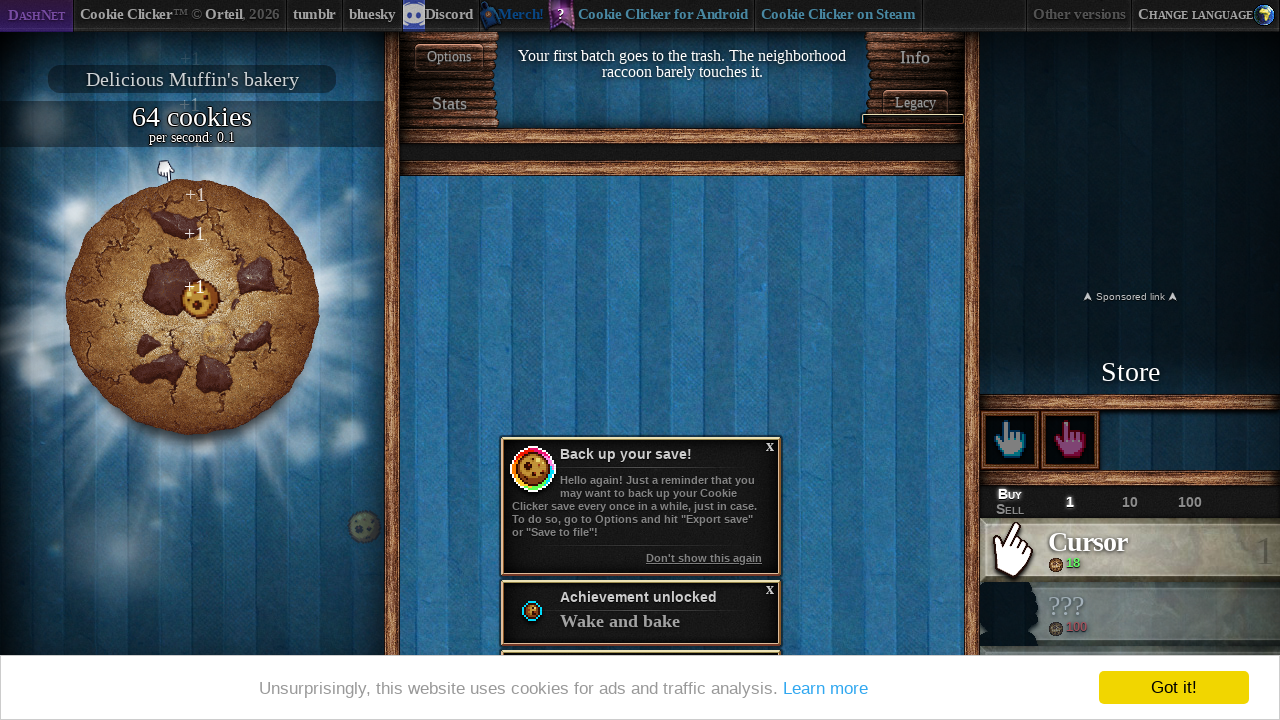

Clicked the big cookie at (192, 307) on #bigCookie
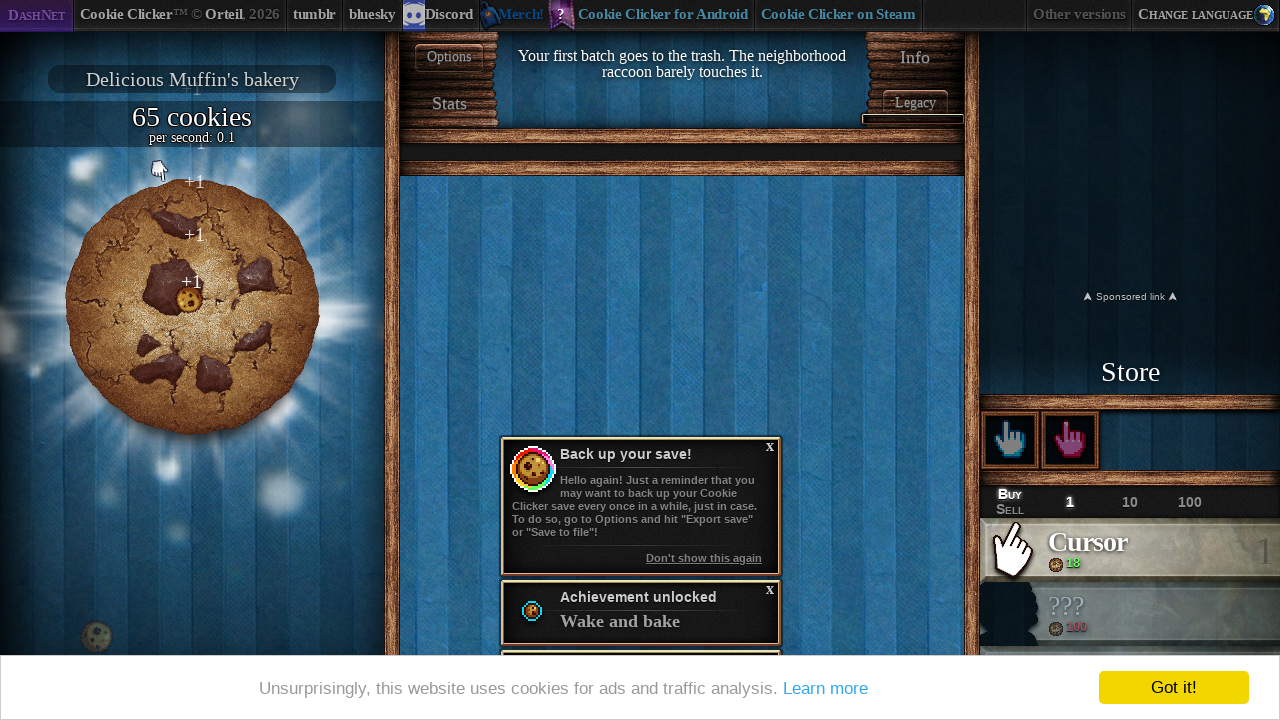

Clicked the big cookie at (192, 307) on #bigCookie
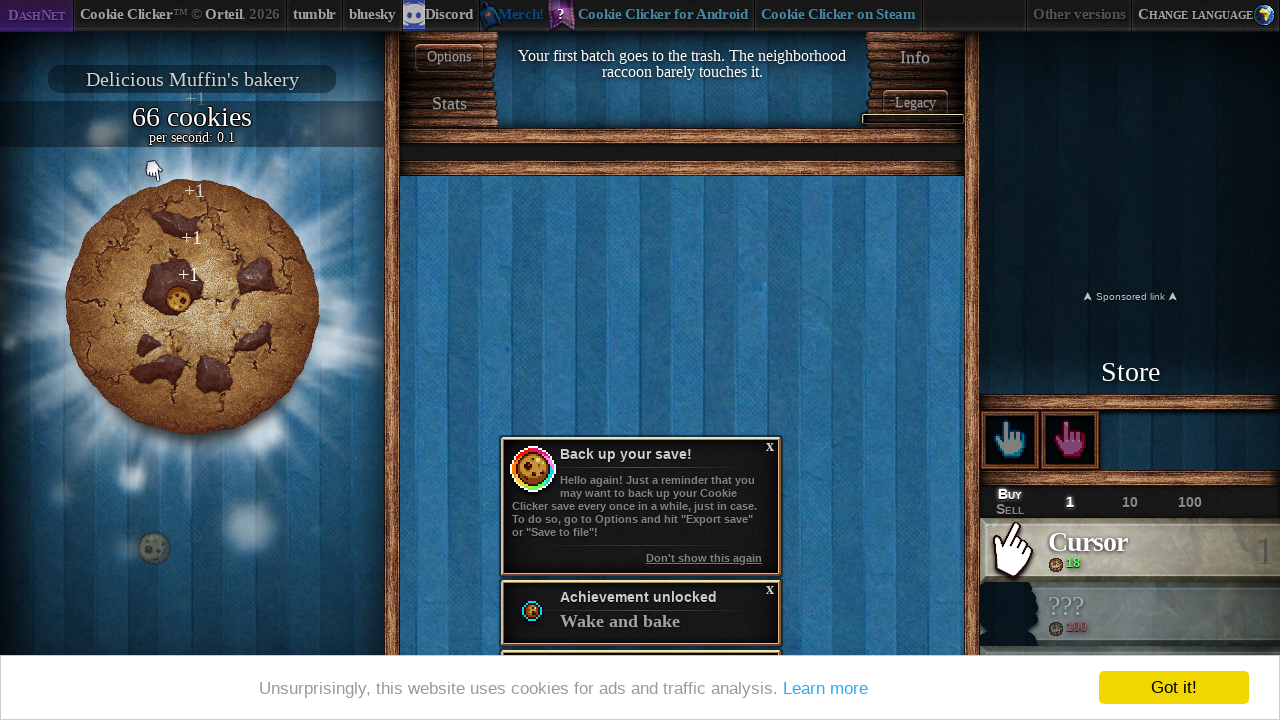

Clicked the big cookie at (192, 307) on #bigCookie
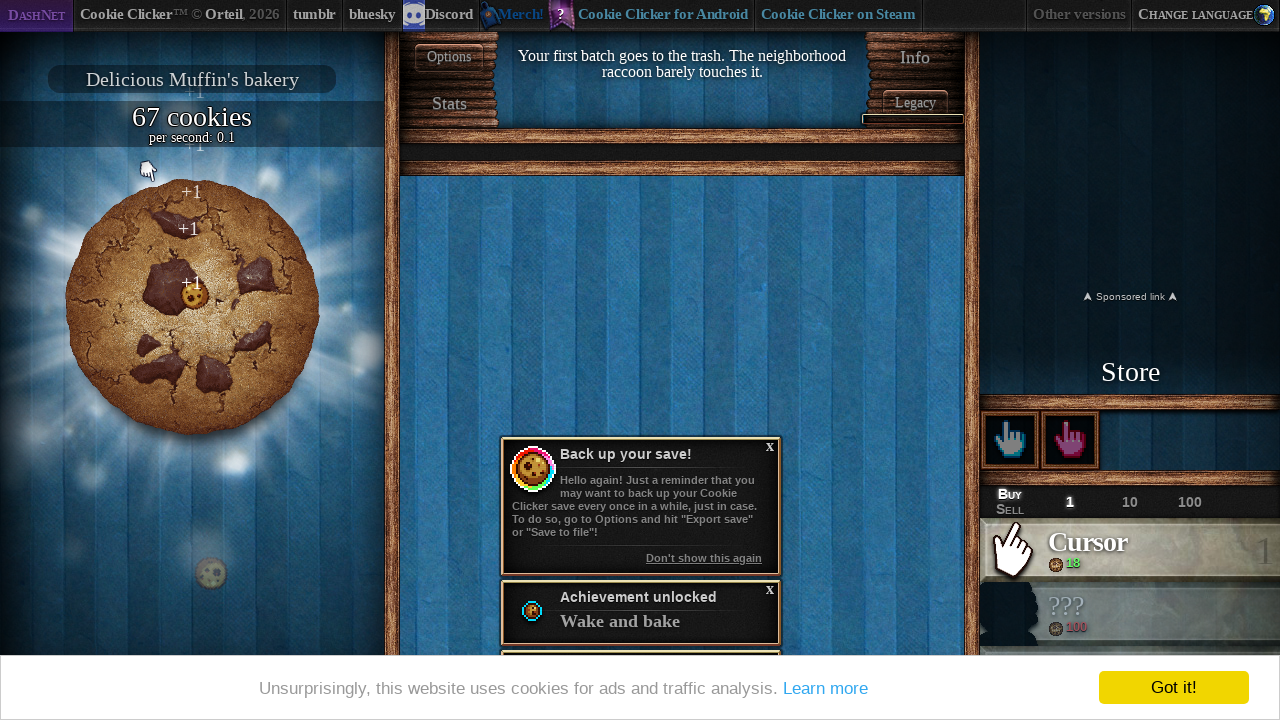

Clicked the big cookie at (192, 307) on #bigCookie
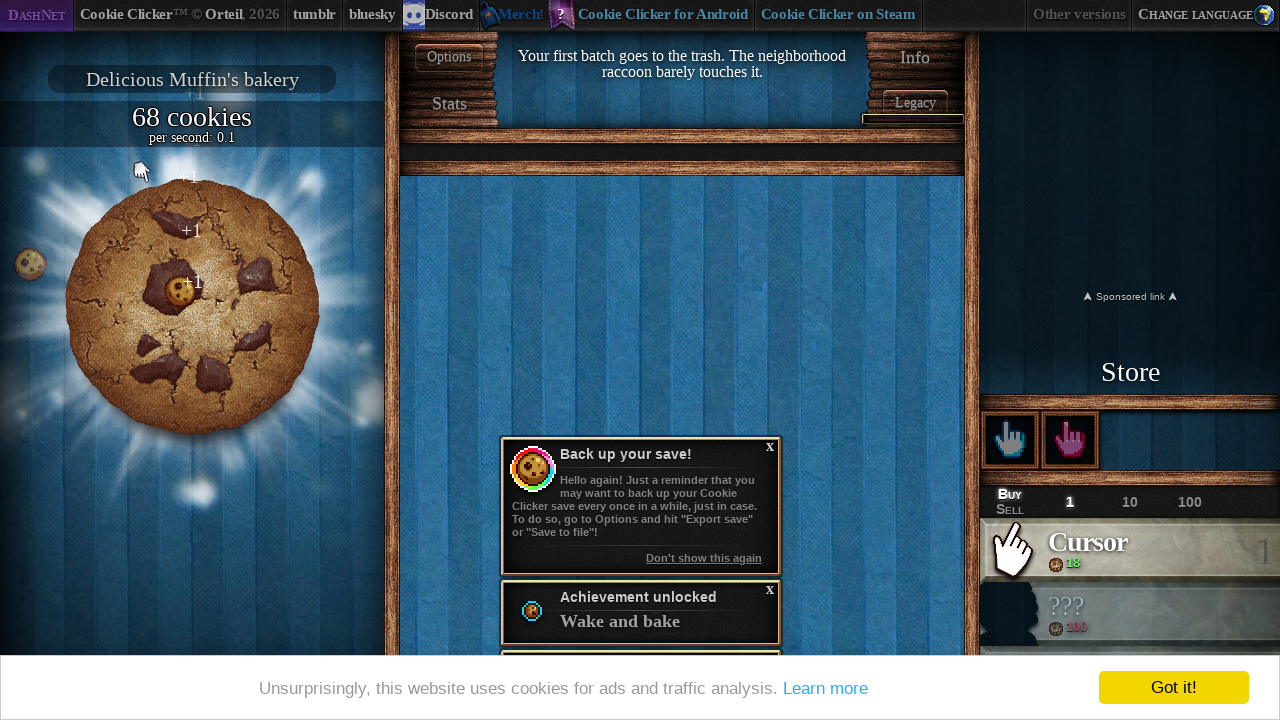

Clicked the big cookie at (192, 307) on #bigCookie
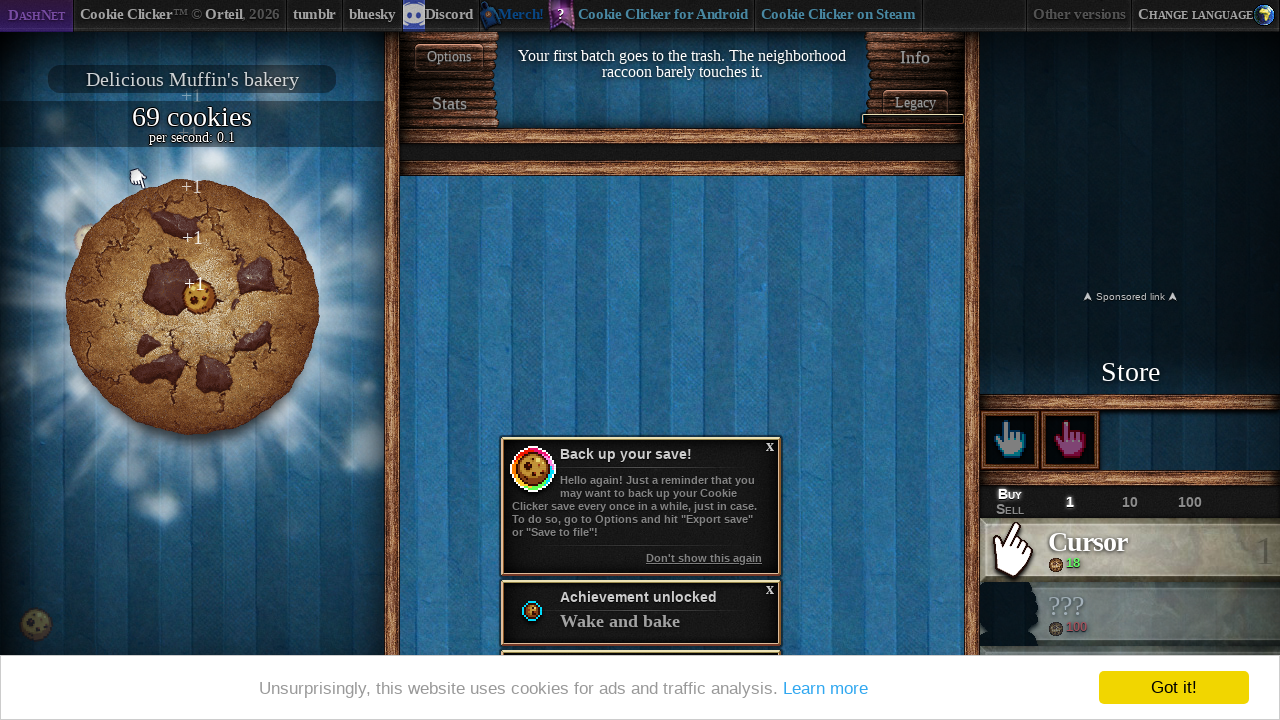

Clicked the big cookie at (192, 307) on #bigCookie
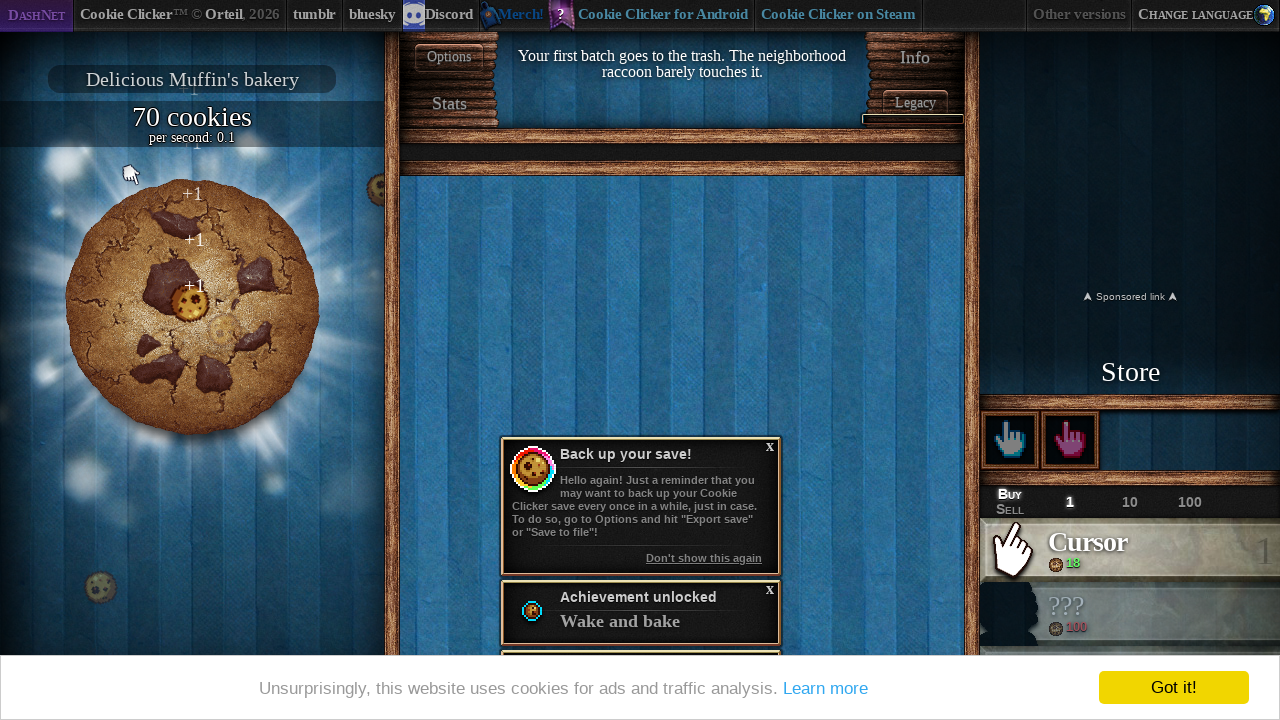

Clicked the big cookie at (192, 307) on #bigCookie
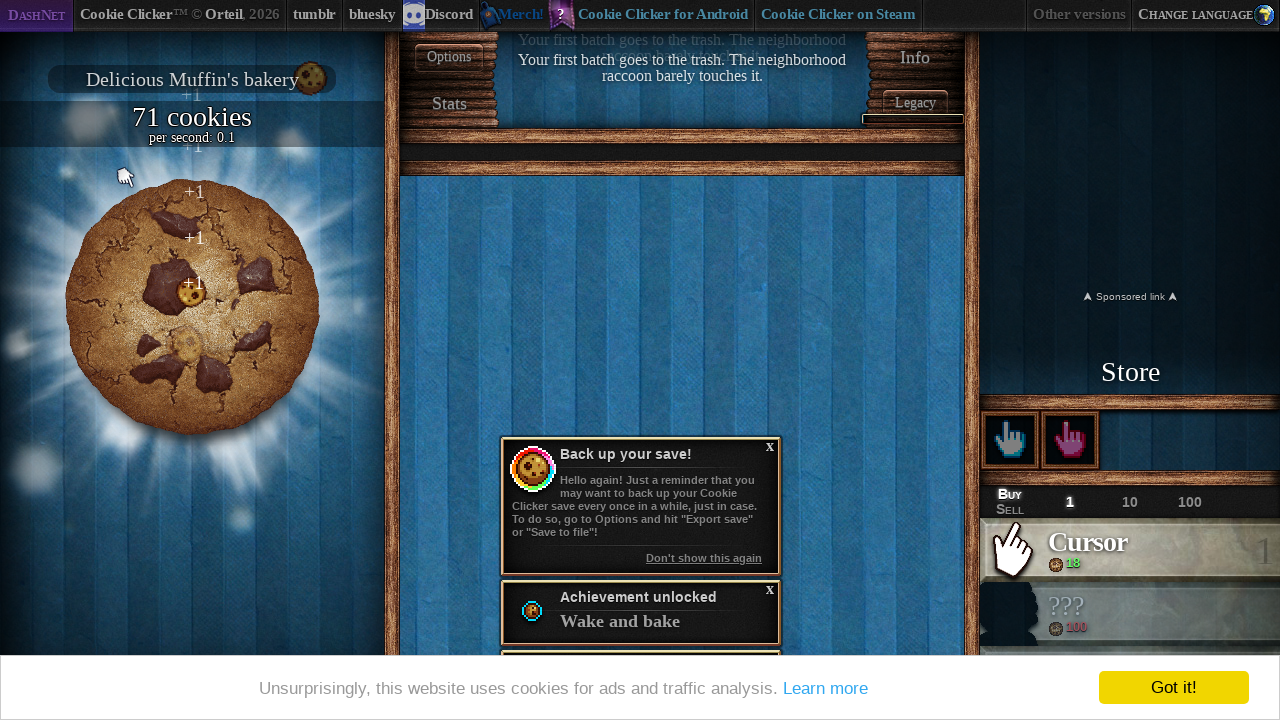

Clicked the big cookie at (192, 307) on #bigCookie
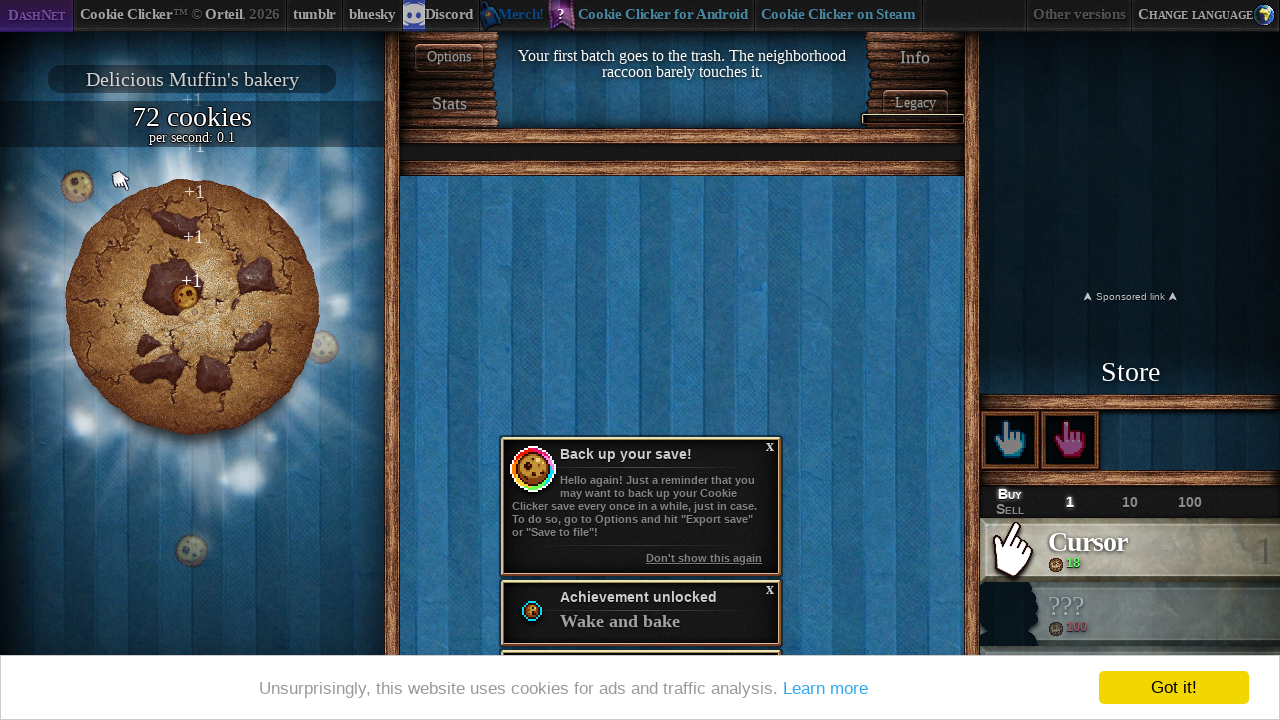

Clicked the big cookie at (192, 307) on #bigCookie
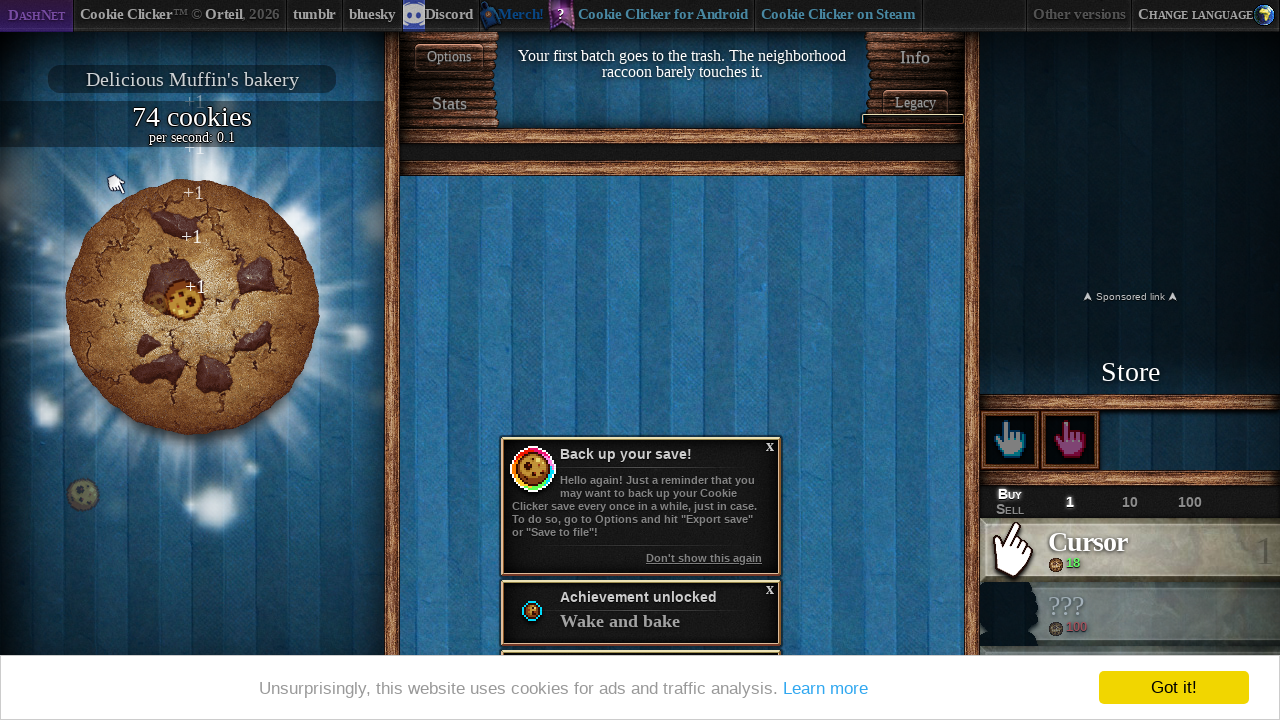

Clicked the big cookie at (192, 307) on #bigCookie
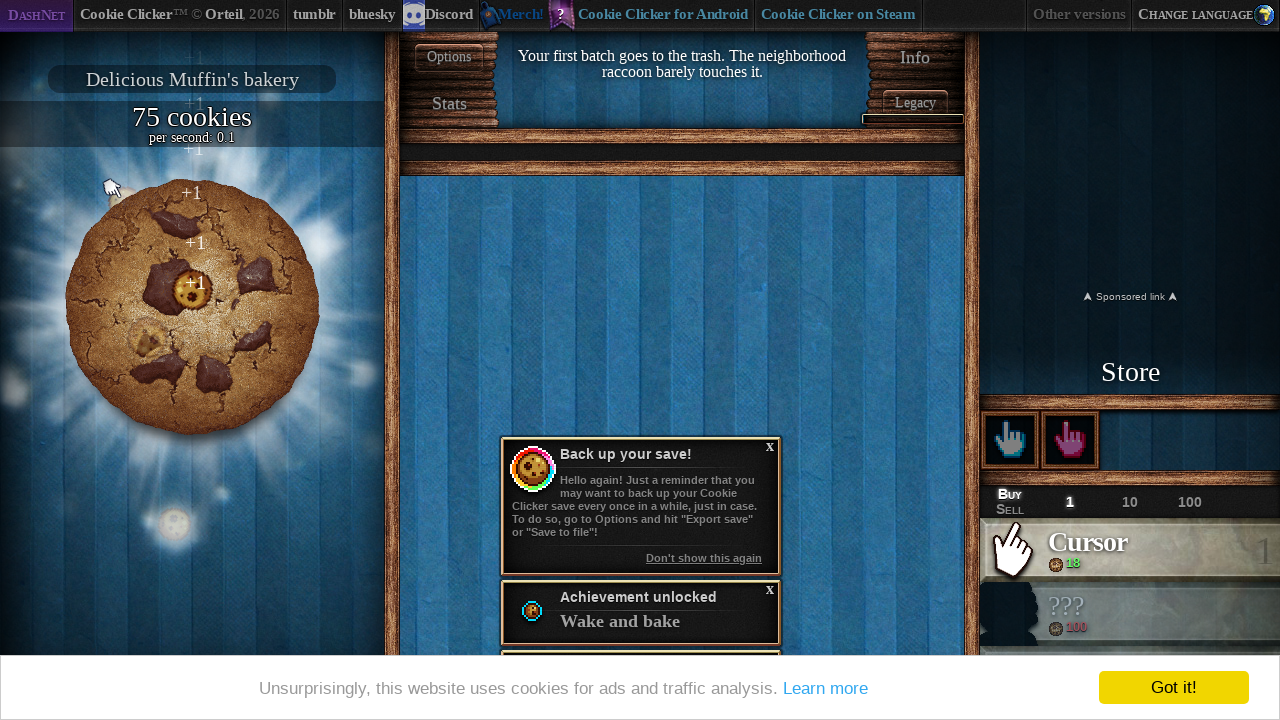

Clicked the big cookie at (192, 307) on #bigCookie
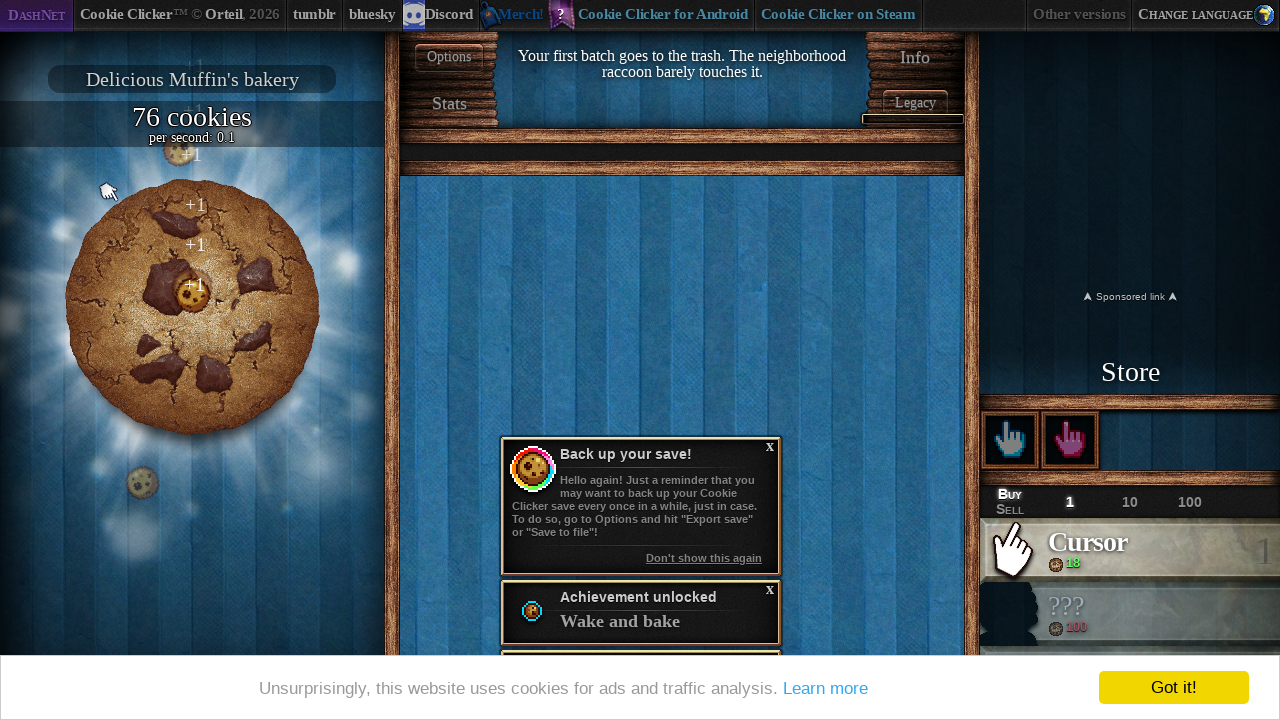

Clicked the big cookie at (192, 307) on #bigCookie
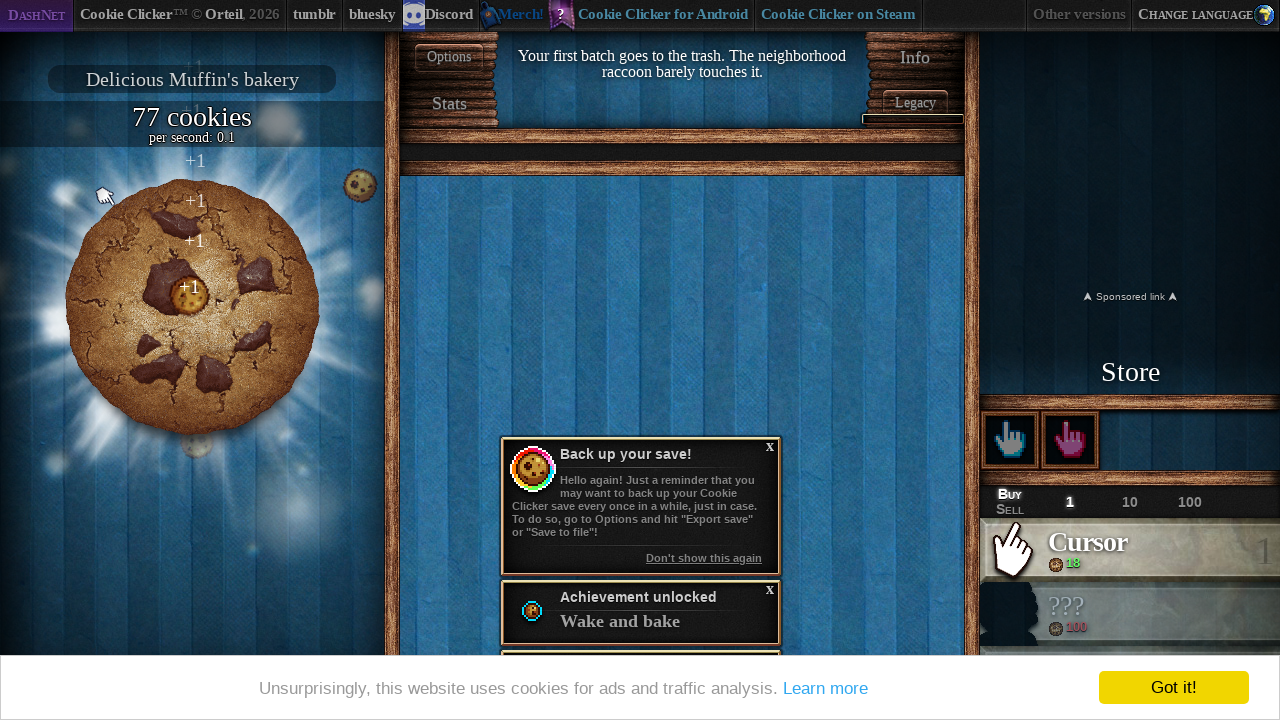

Clicked the big cookie at (192, 307) on #bigCookie
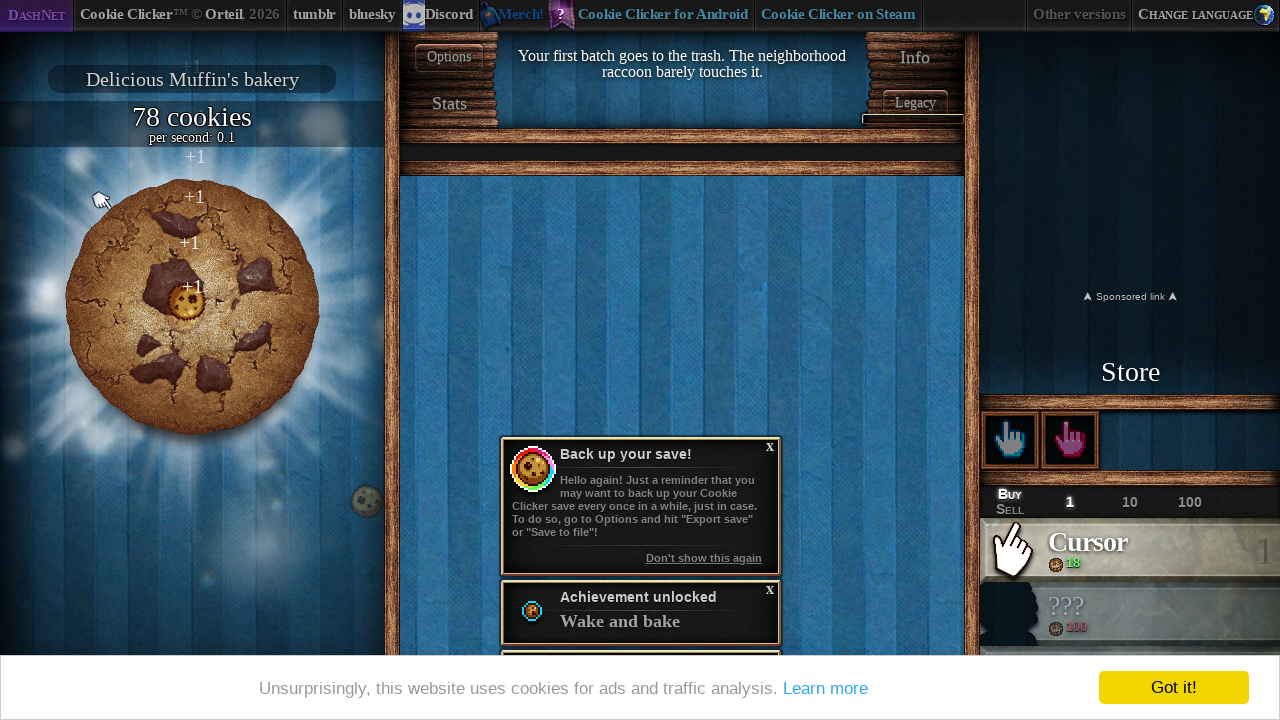

Clicked the big cookie at (192, 307) on #bigCookie
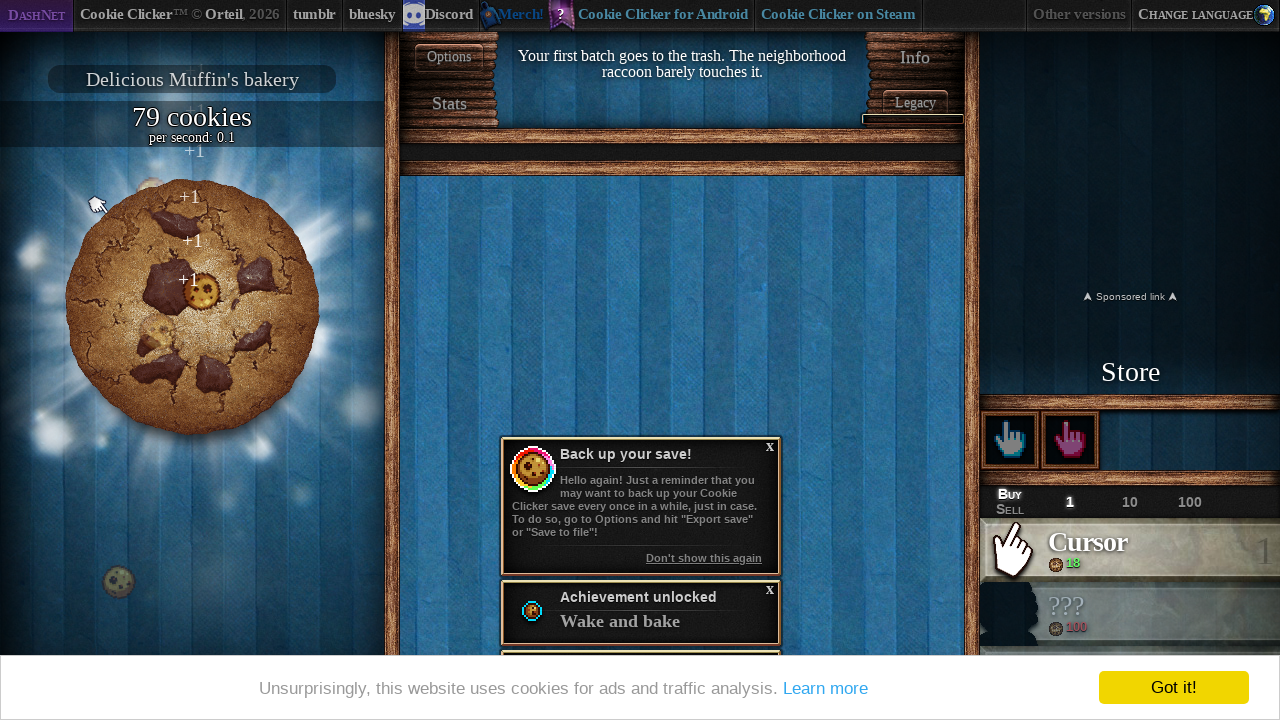

Clicked the big cookie at (192, 307) on #bigCookie
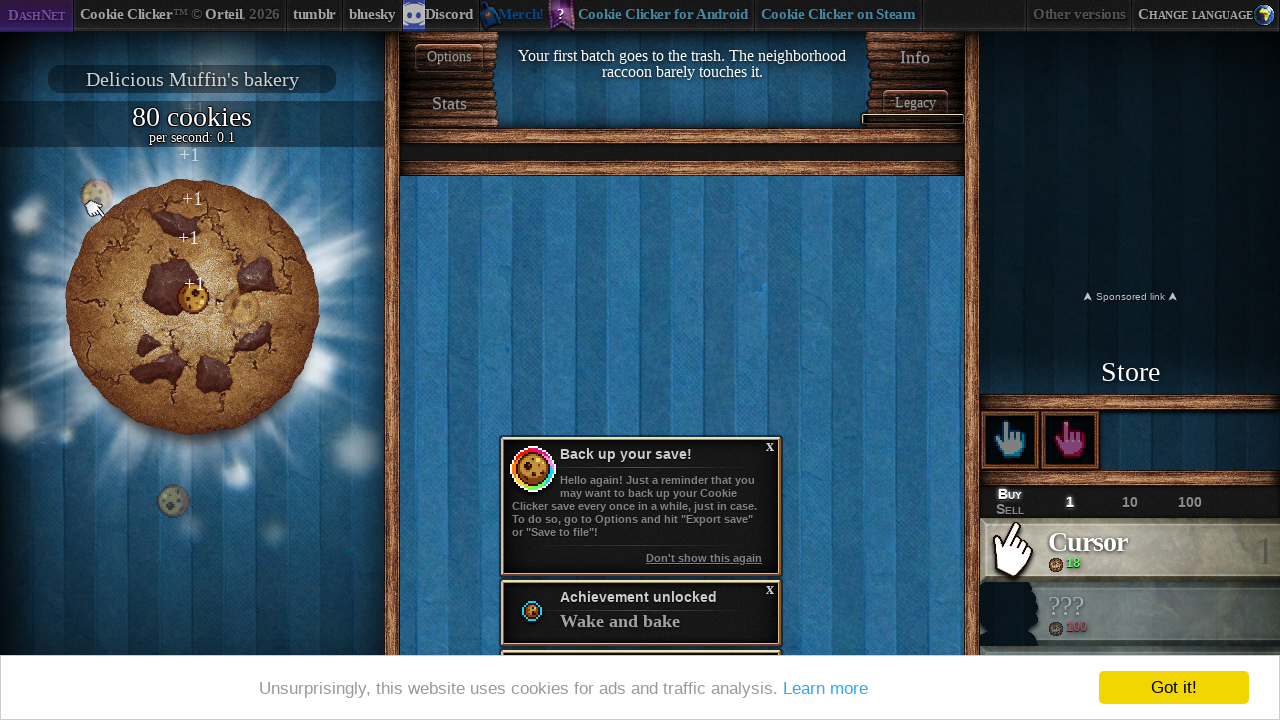

Clicked the big cookie at (192, 307) on #bigCookie
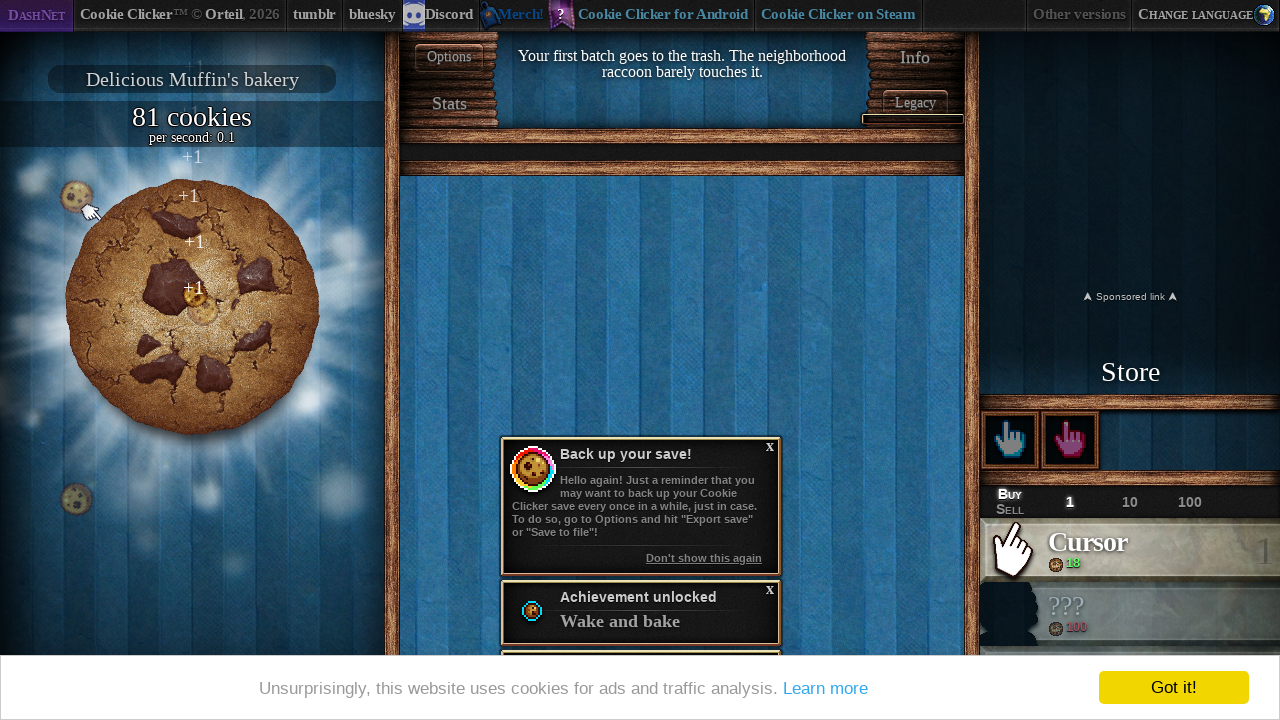

Clicked the big cookie at (192, 307) on #bigCookie
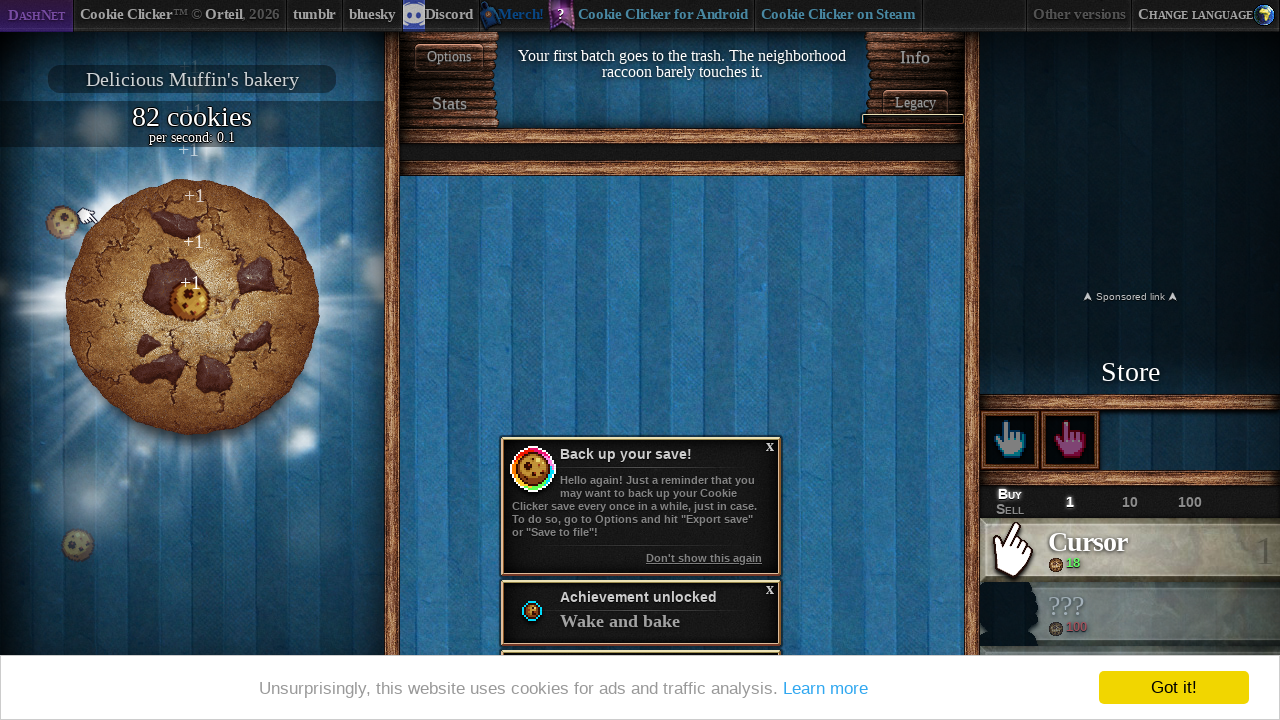

Clicked the big cookie at (192, 307) on #bigCookie
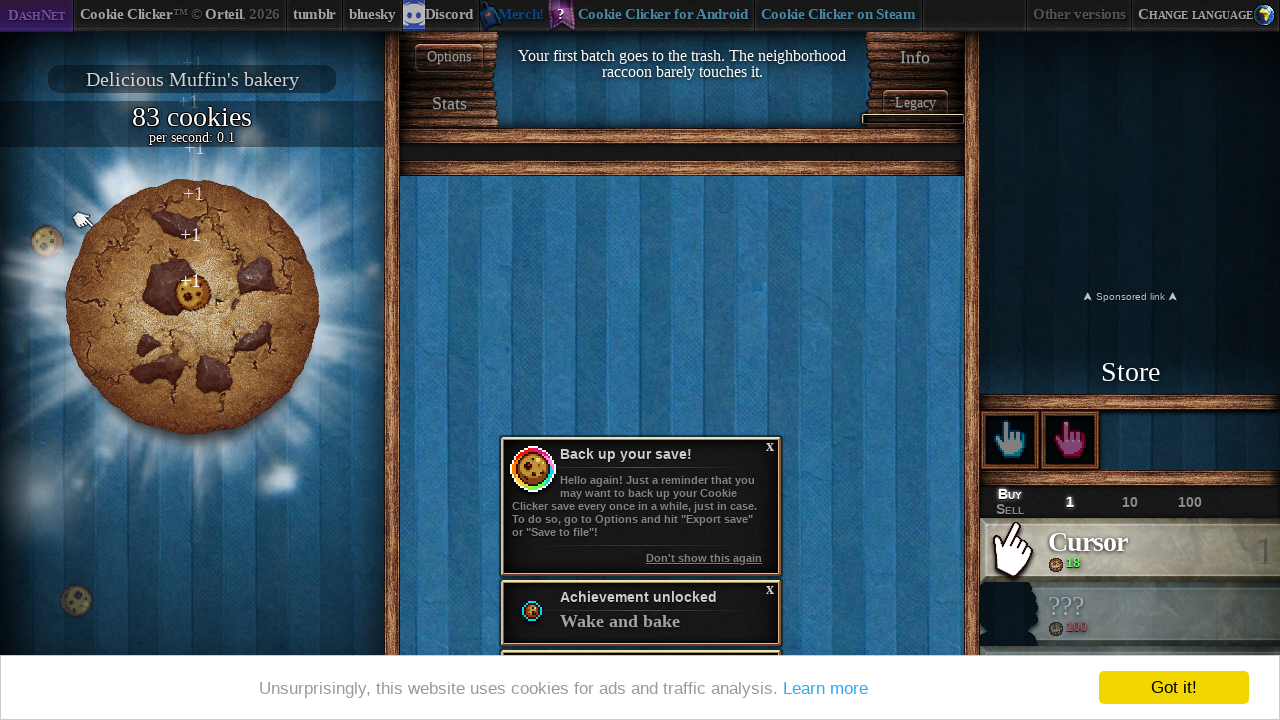

Clicked the big cookie at (192, 307) on #bigCookie
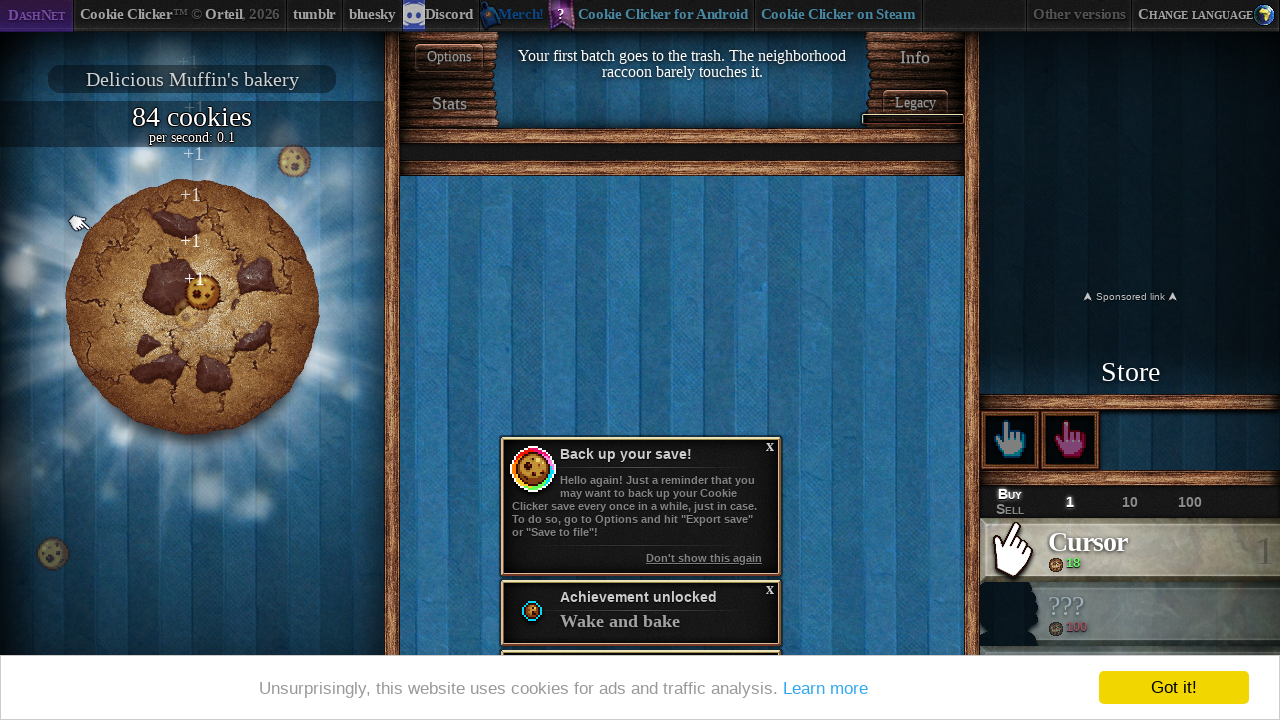

Clicked the big cookie at (192, 307) on #bigCookie
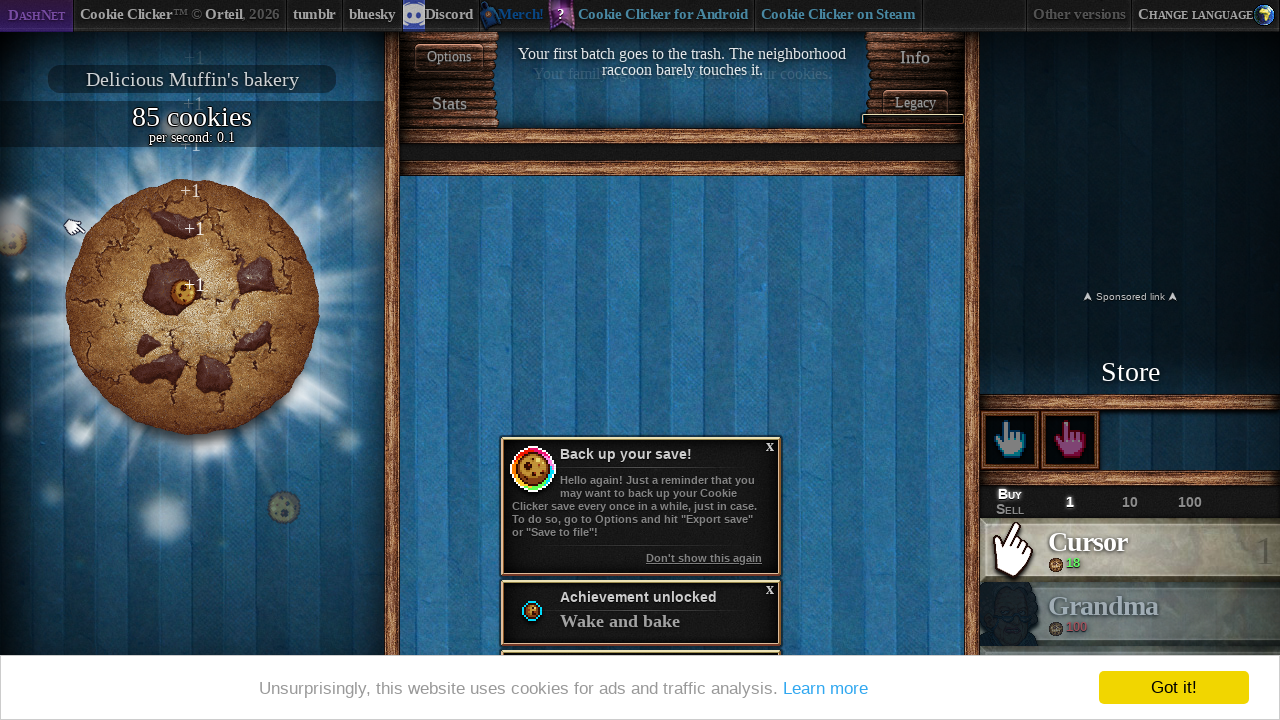

Clicked the big cookie at (192, 307) on #bigCookie
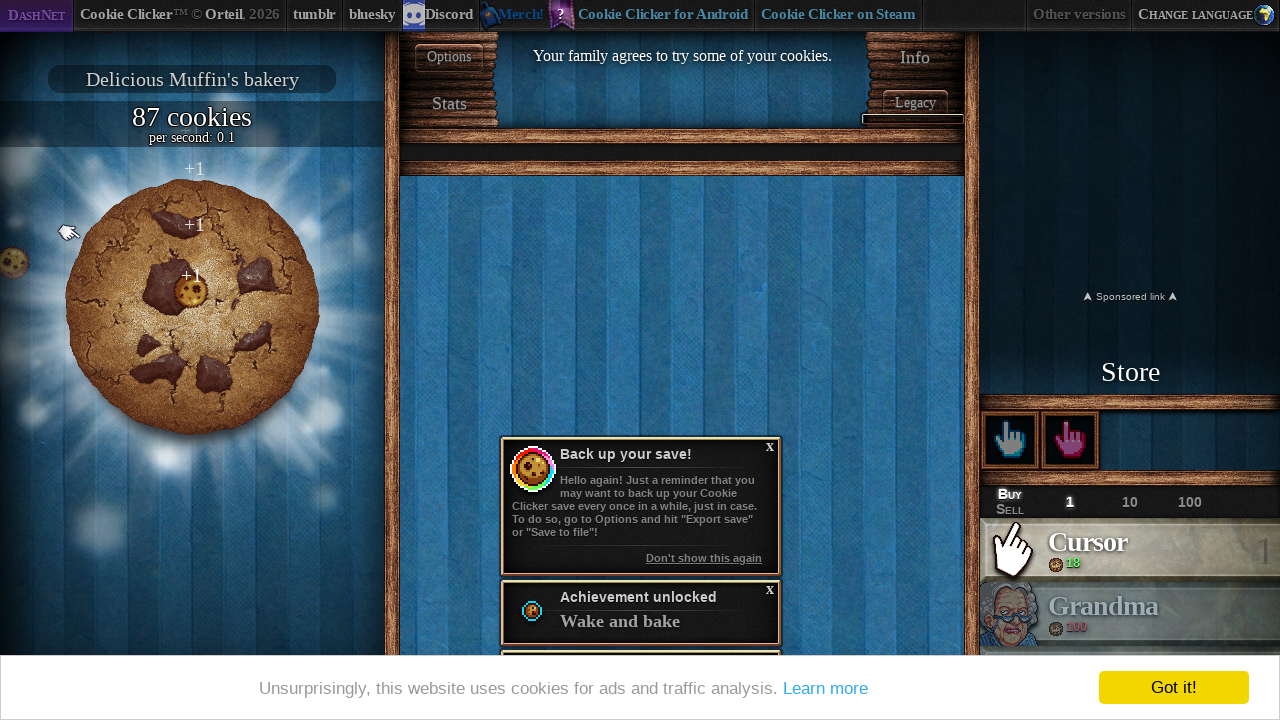

Clicked the big cookie at (192, 307) on #bigCookie
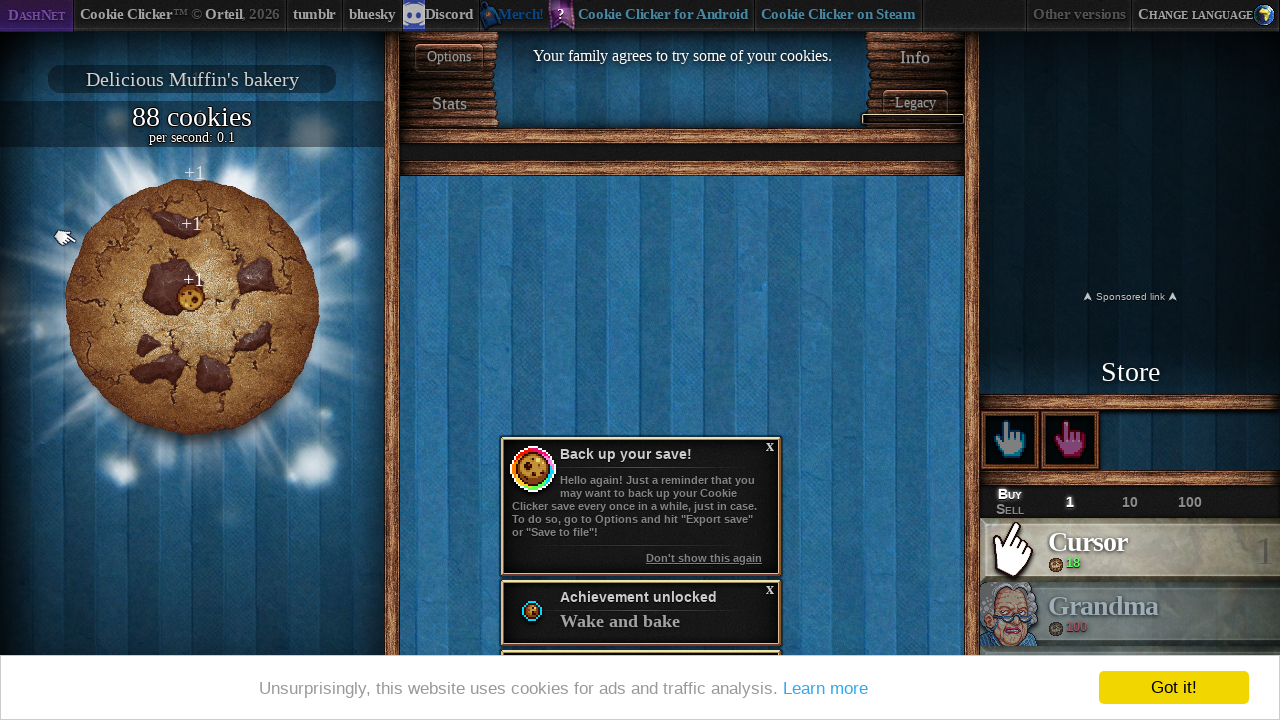

Clicked the big cookie at (192, 307) on #bigCookie
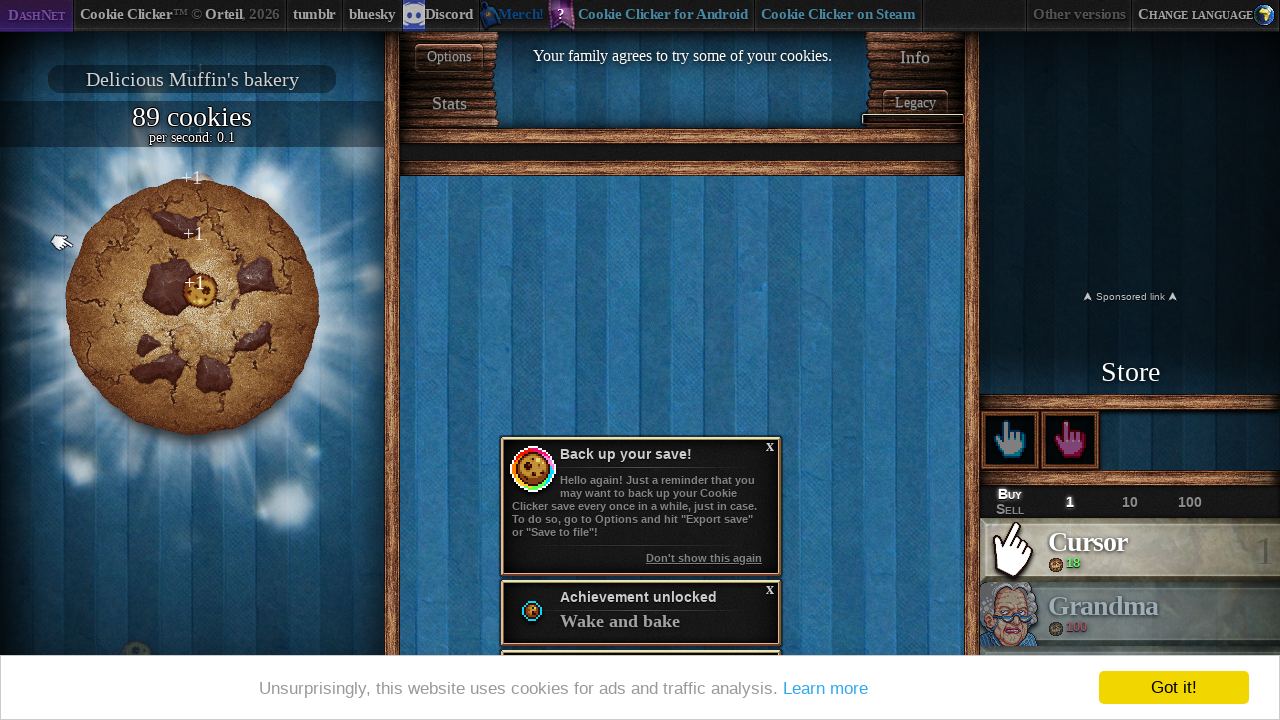

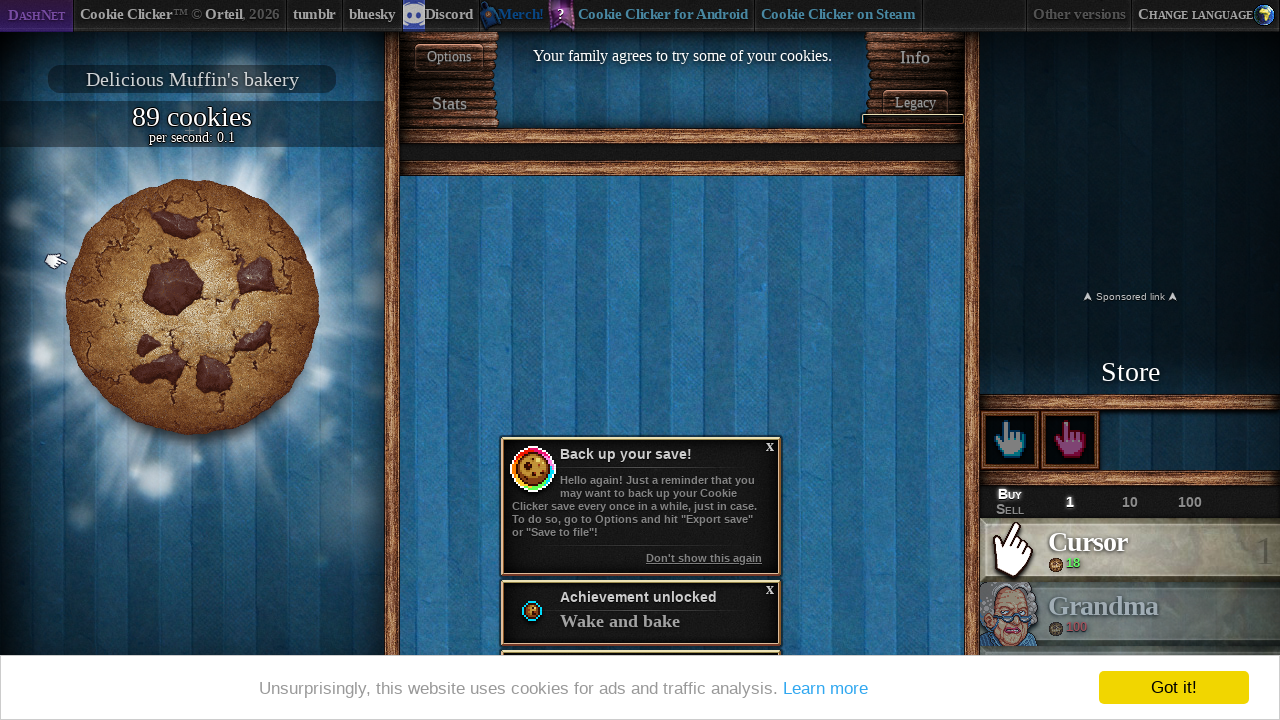